Navigates to the Automation Practice page and verifies the presence of links in the footer section by counting them and checking that they have valid href attributes.

Starting URL: https://rahulshettyacademy.com/AutomationPractice/

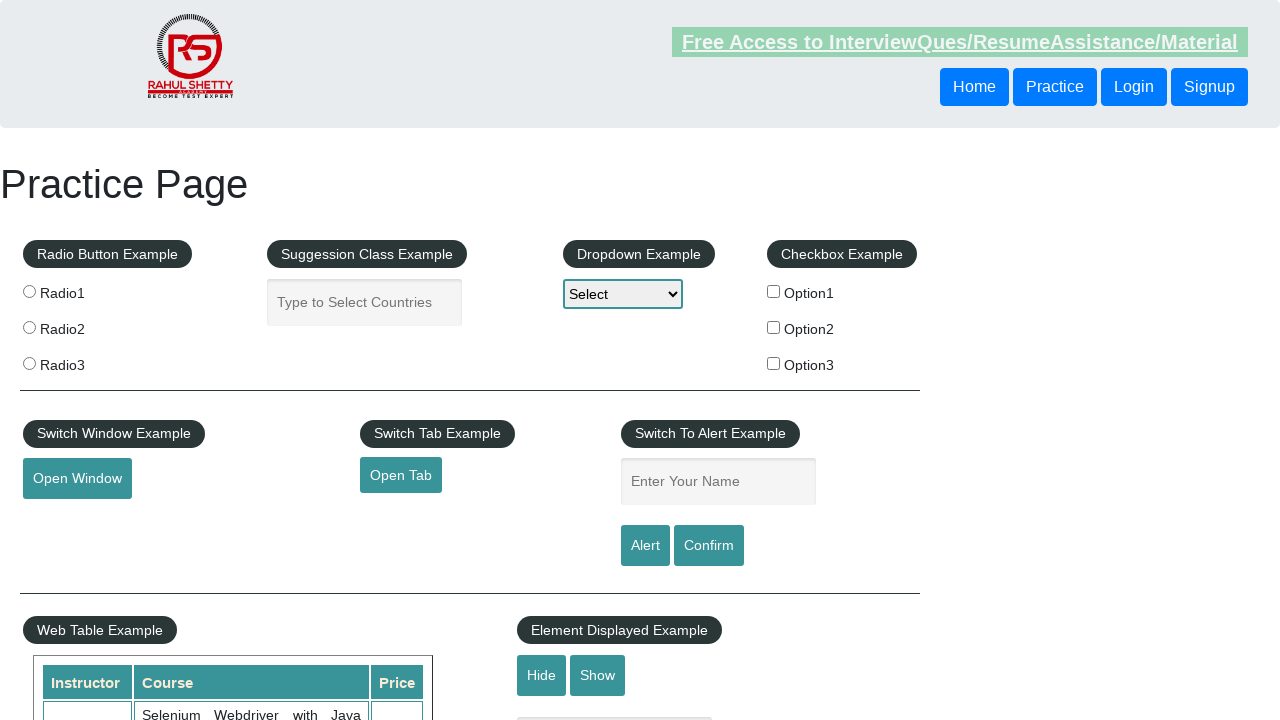

Navigated to Automation Practice page
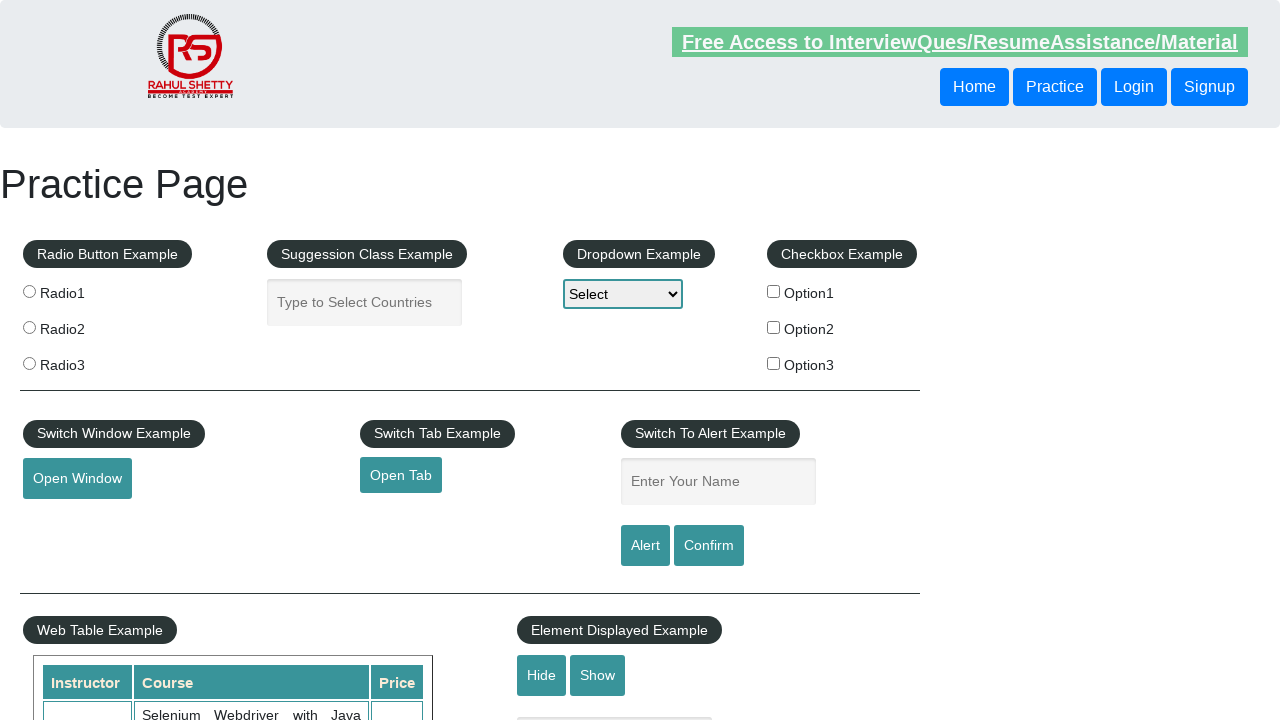

Set viewport size to 1920x1080
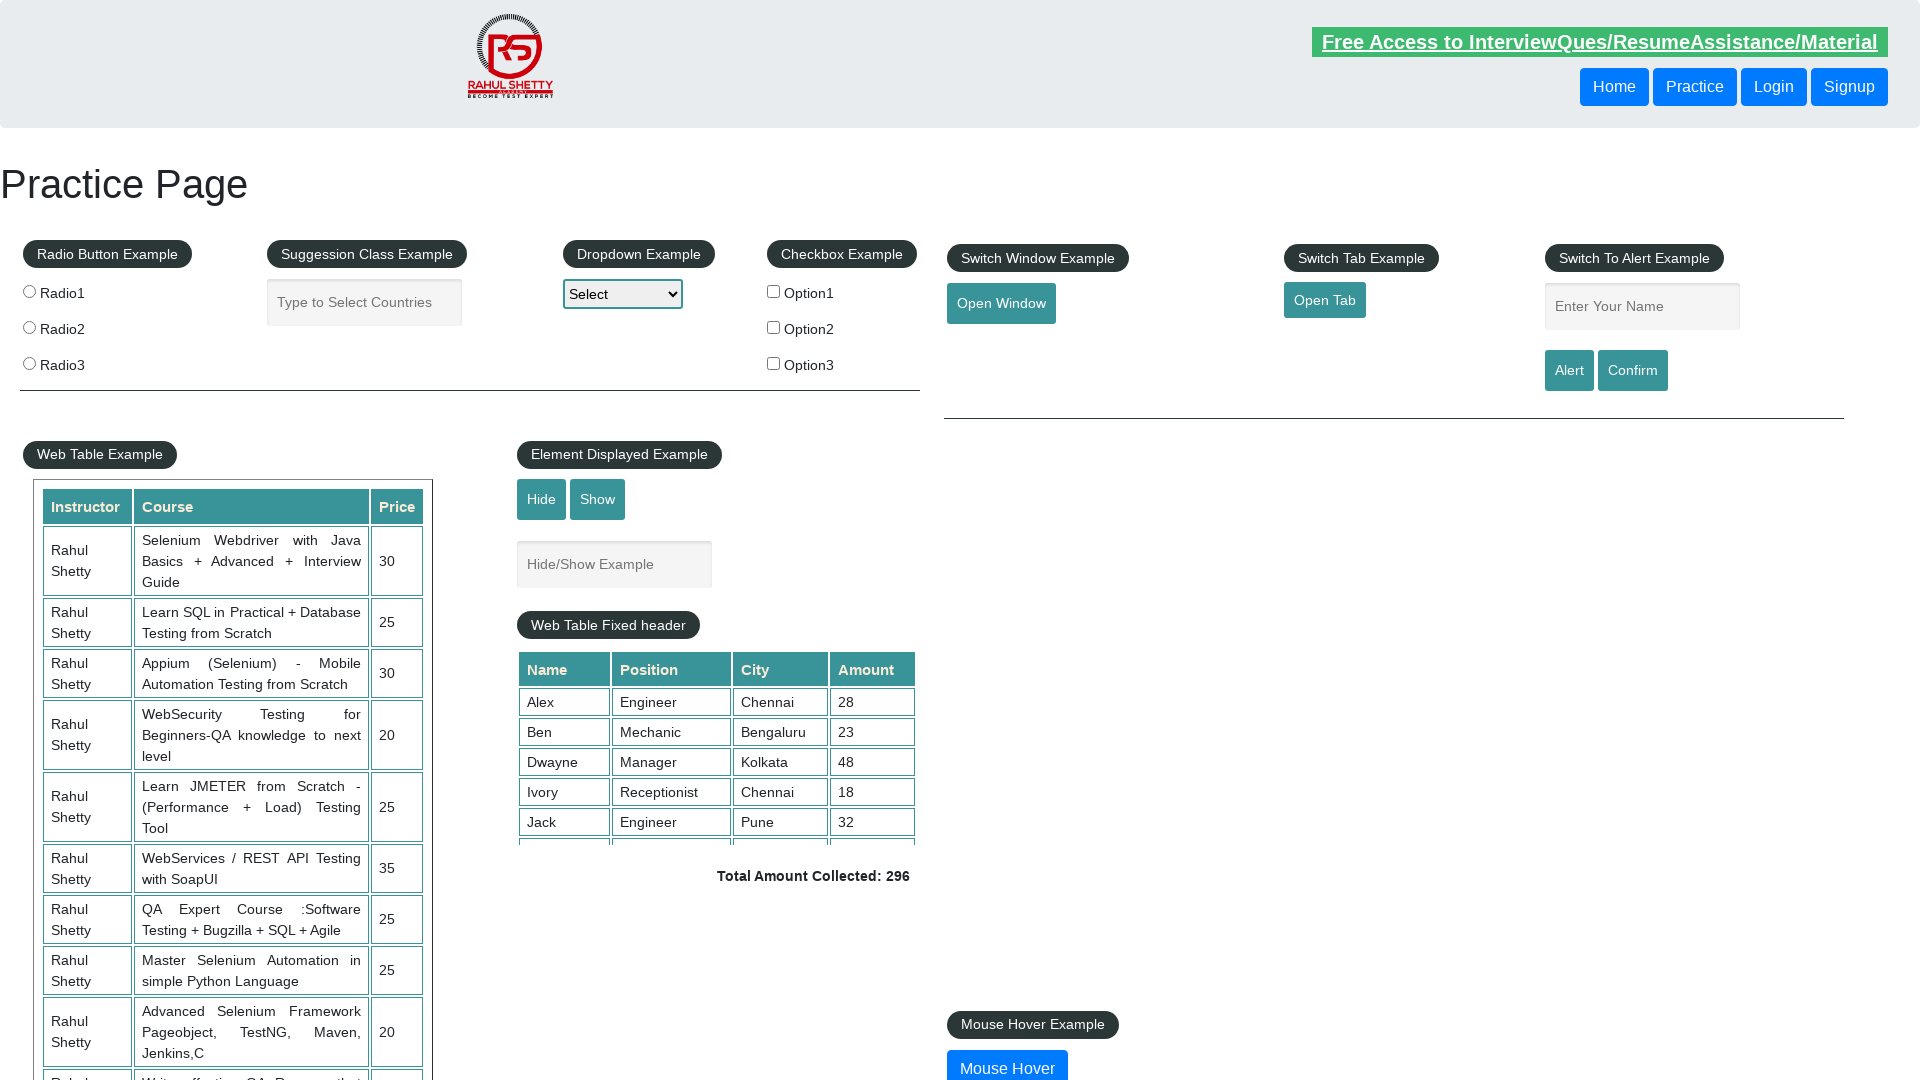

Counted total links on page: 27
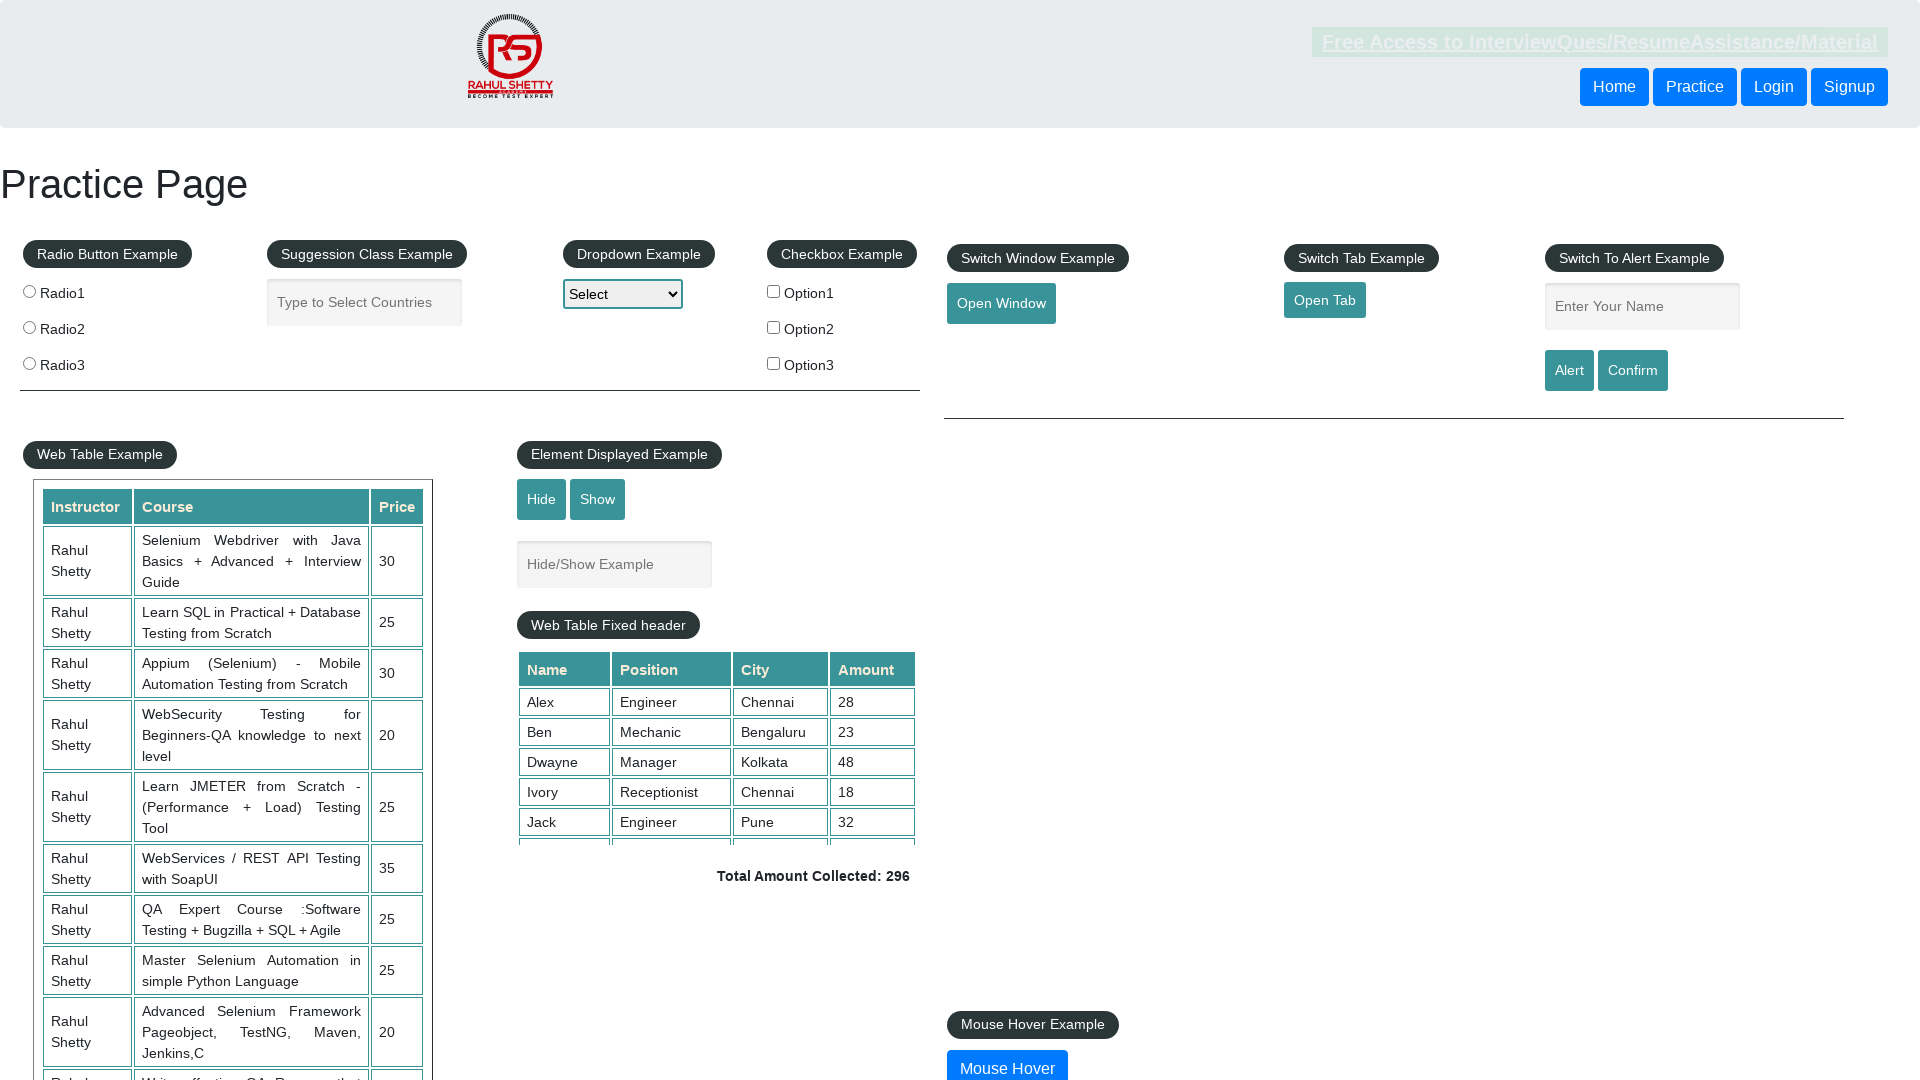

Located footer section with ID 'gf-BIG'
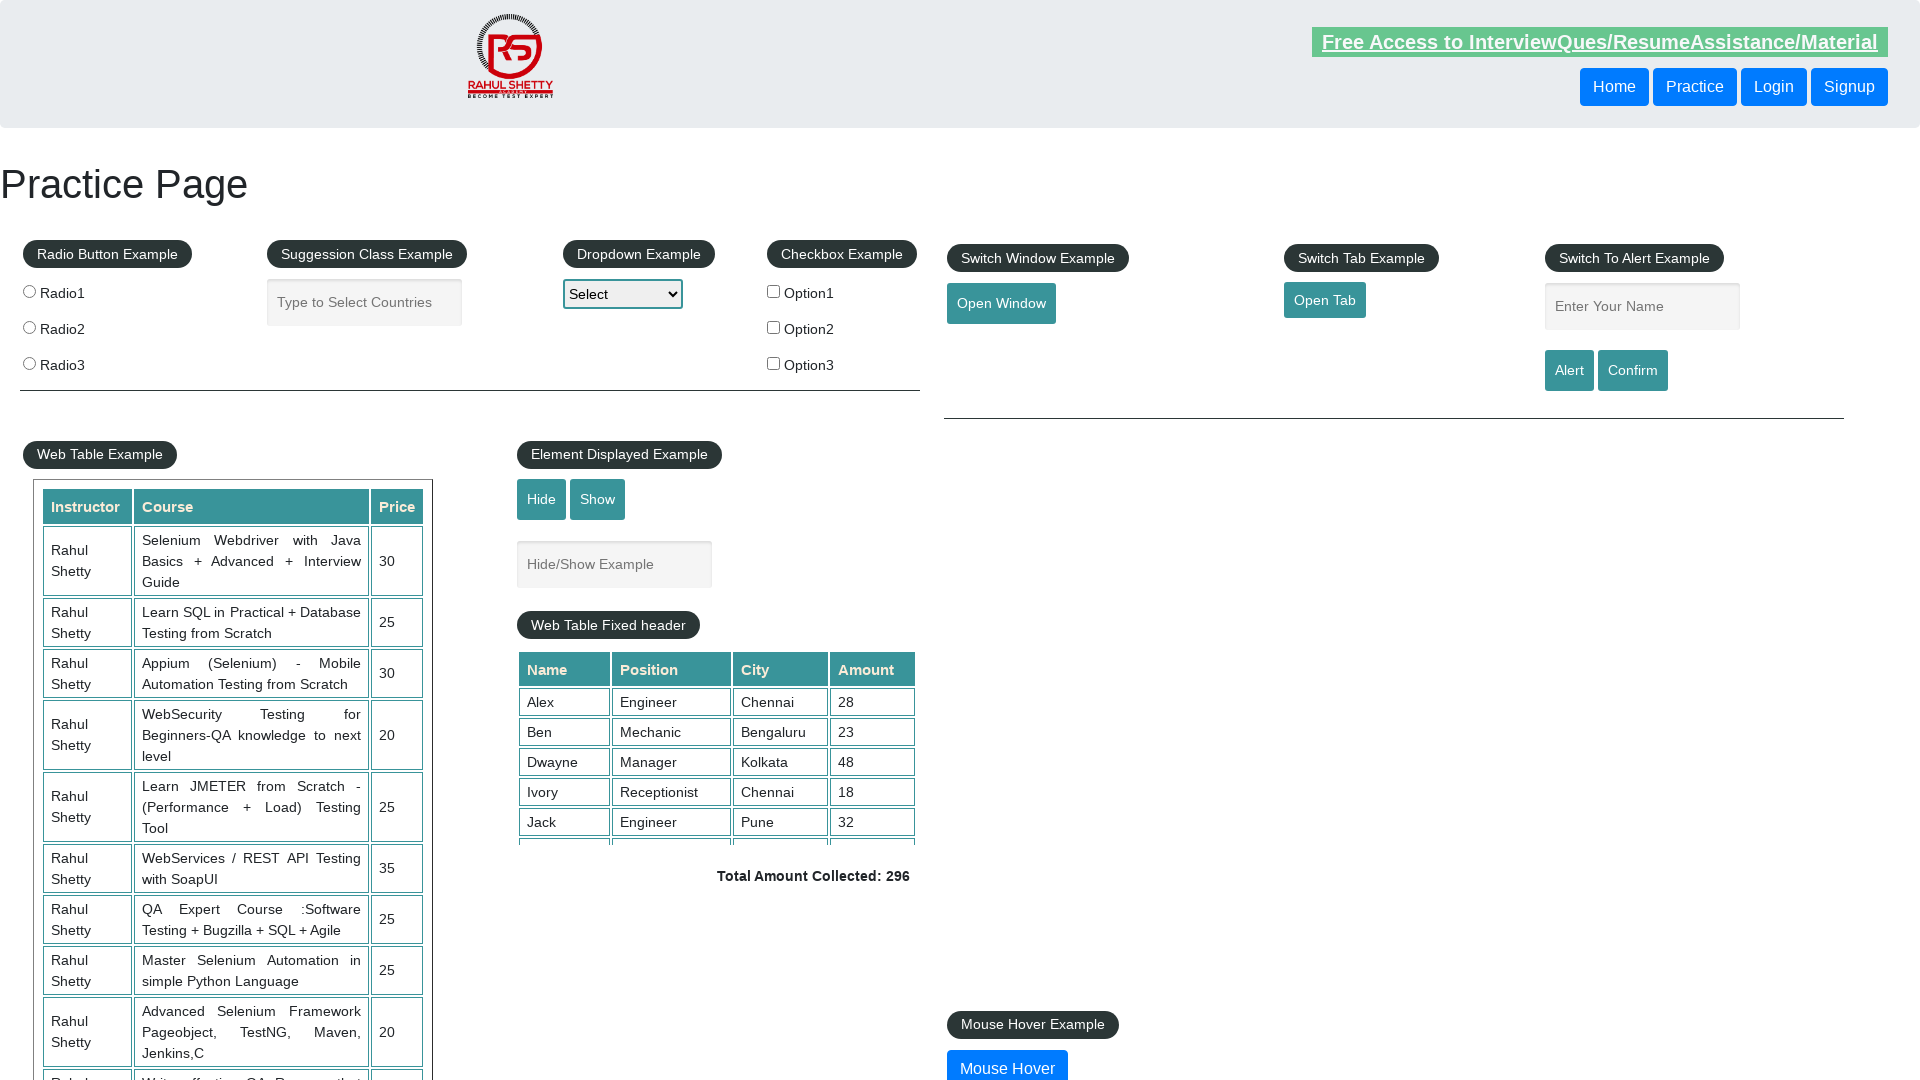

Footer section became visible
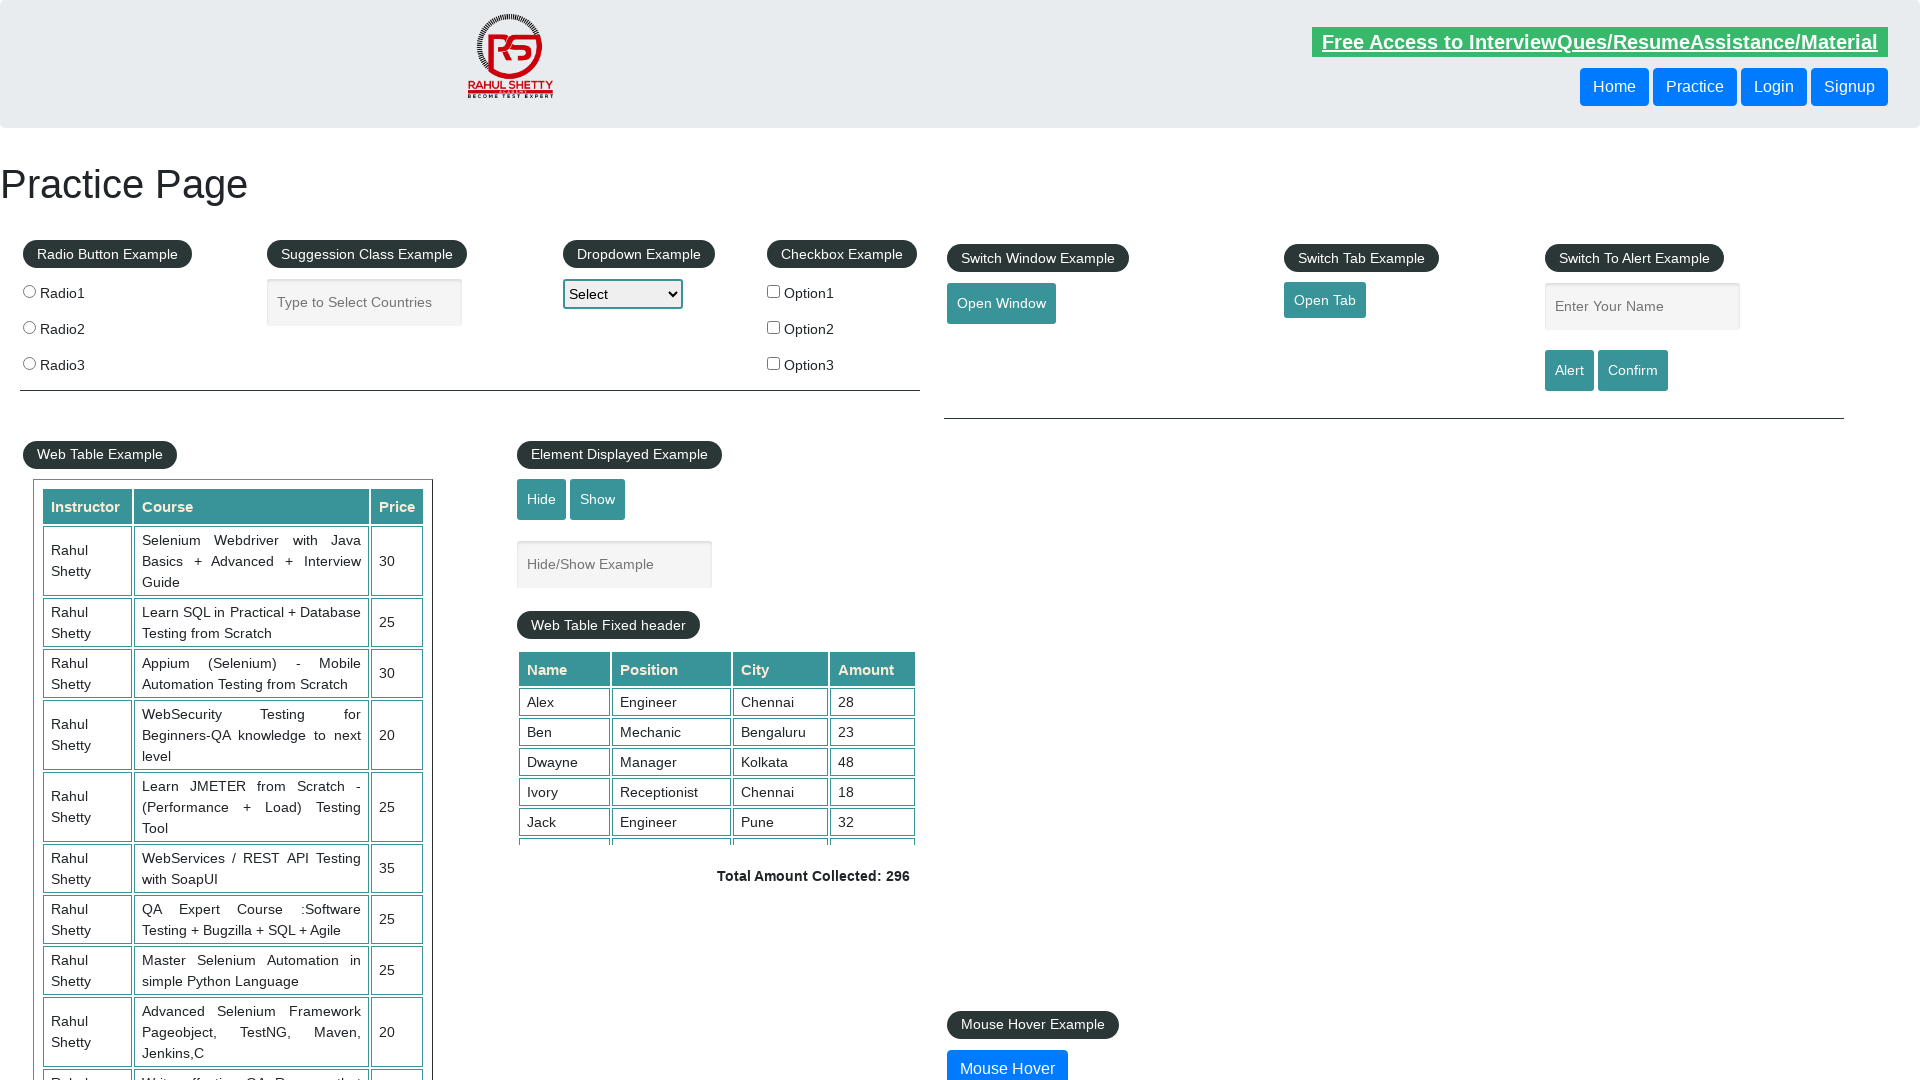

Counted links in footer section: 20
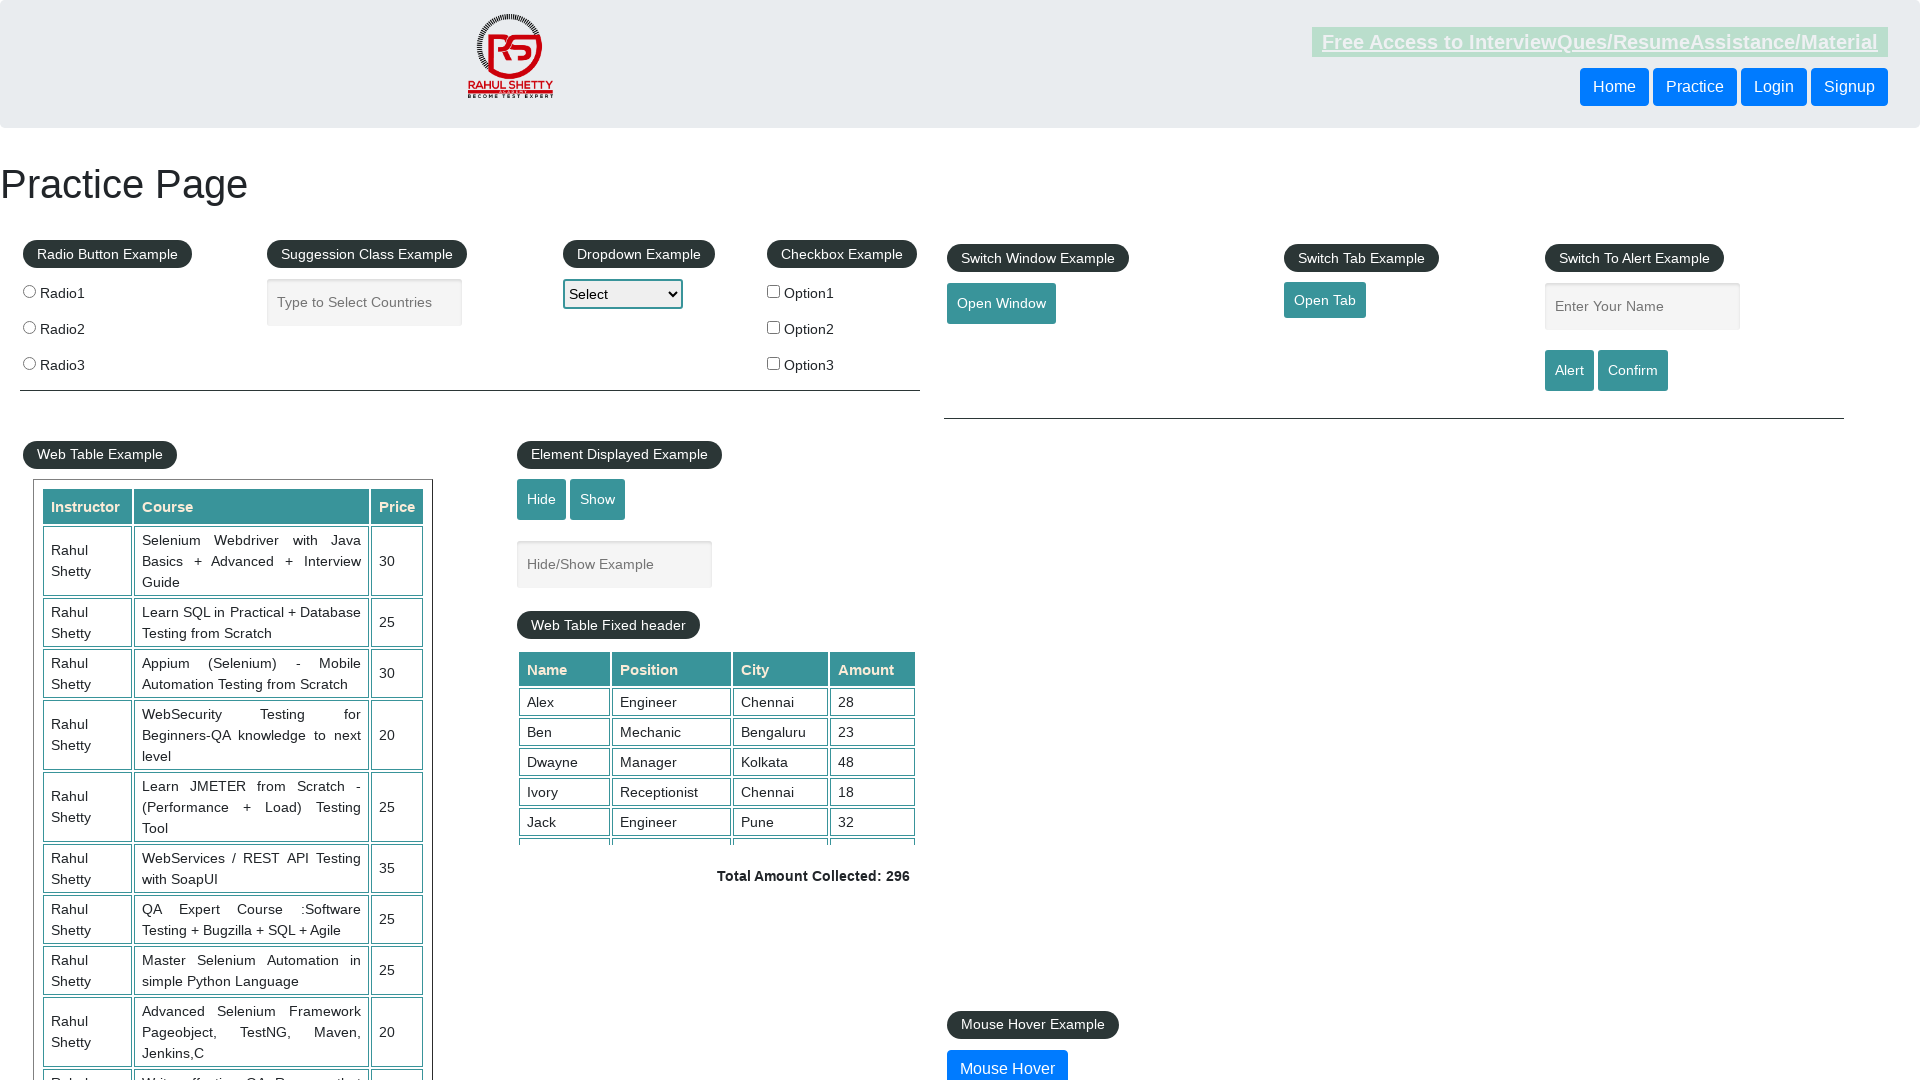

Verified footer contains at least one link
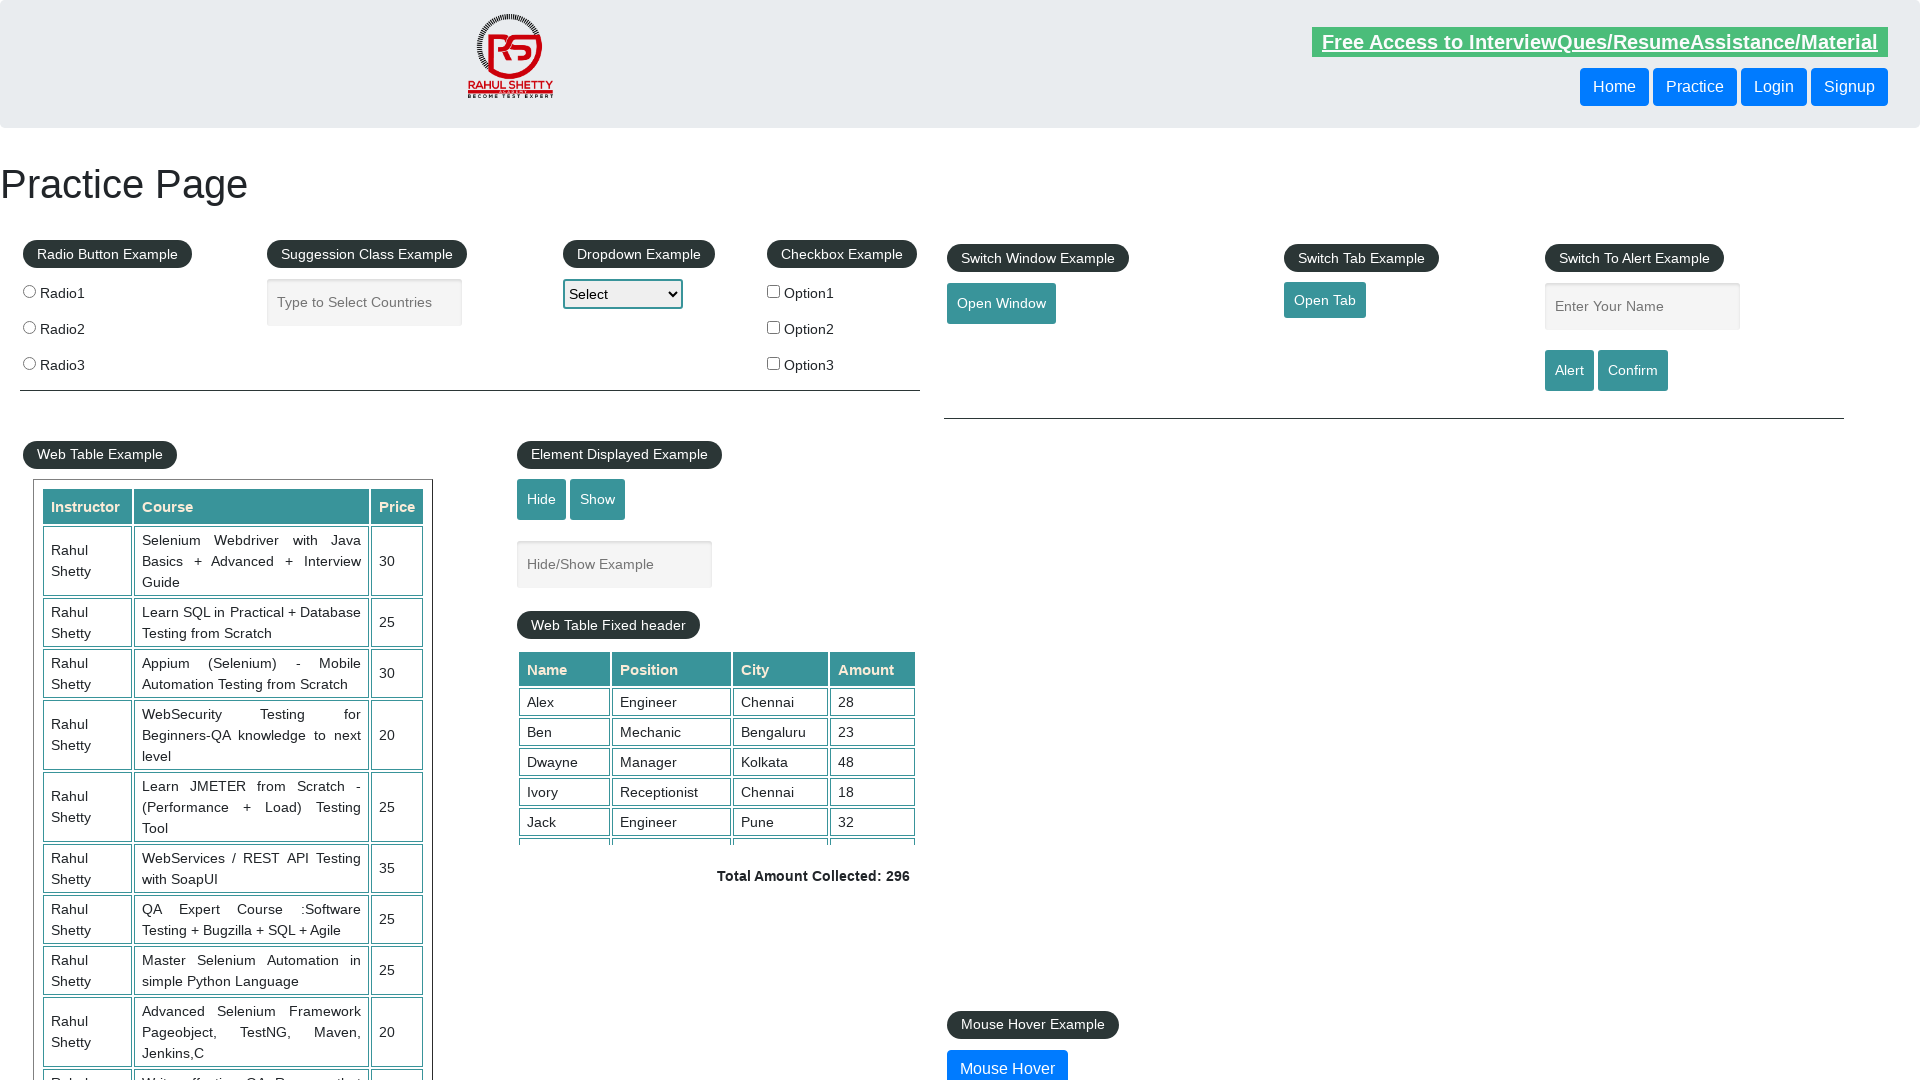

Verified link 0 has href attribute: #
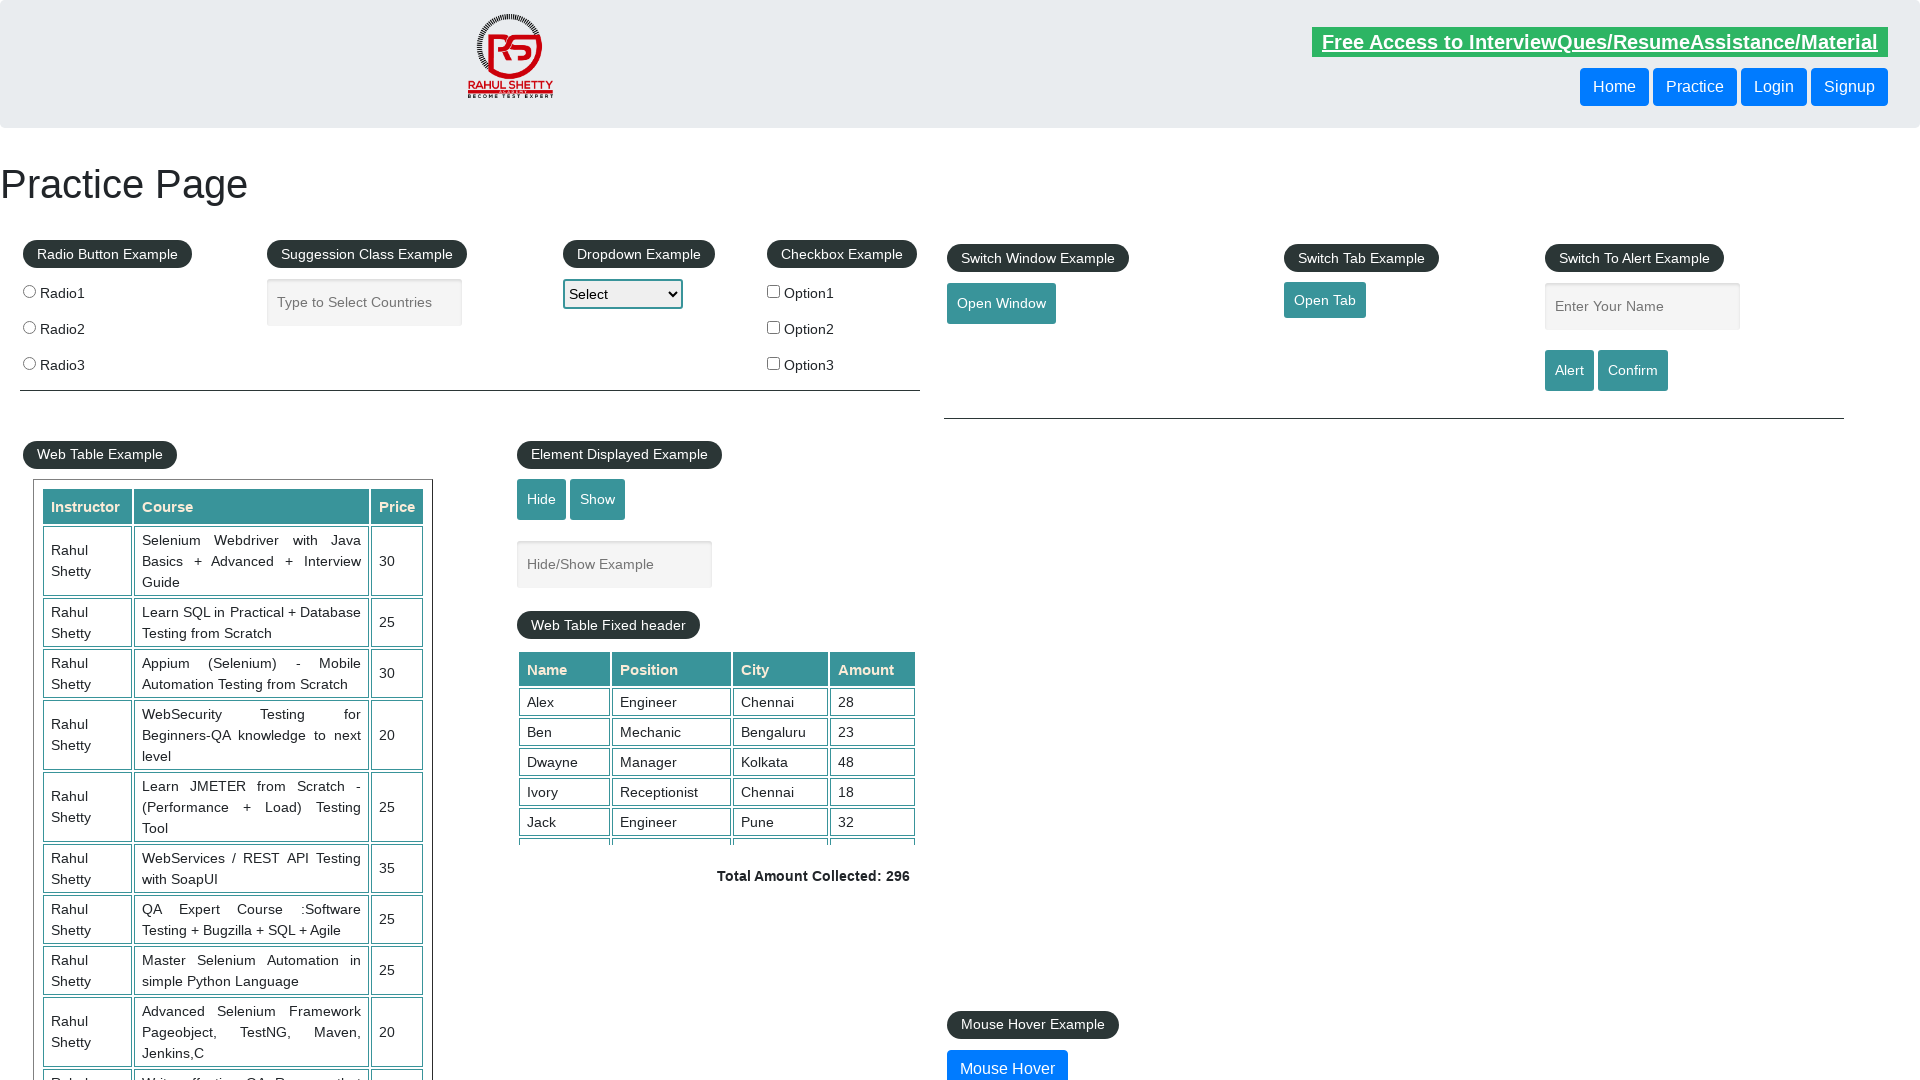

Assertion passed: Link 0 has valid href attribute
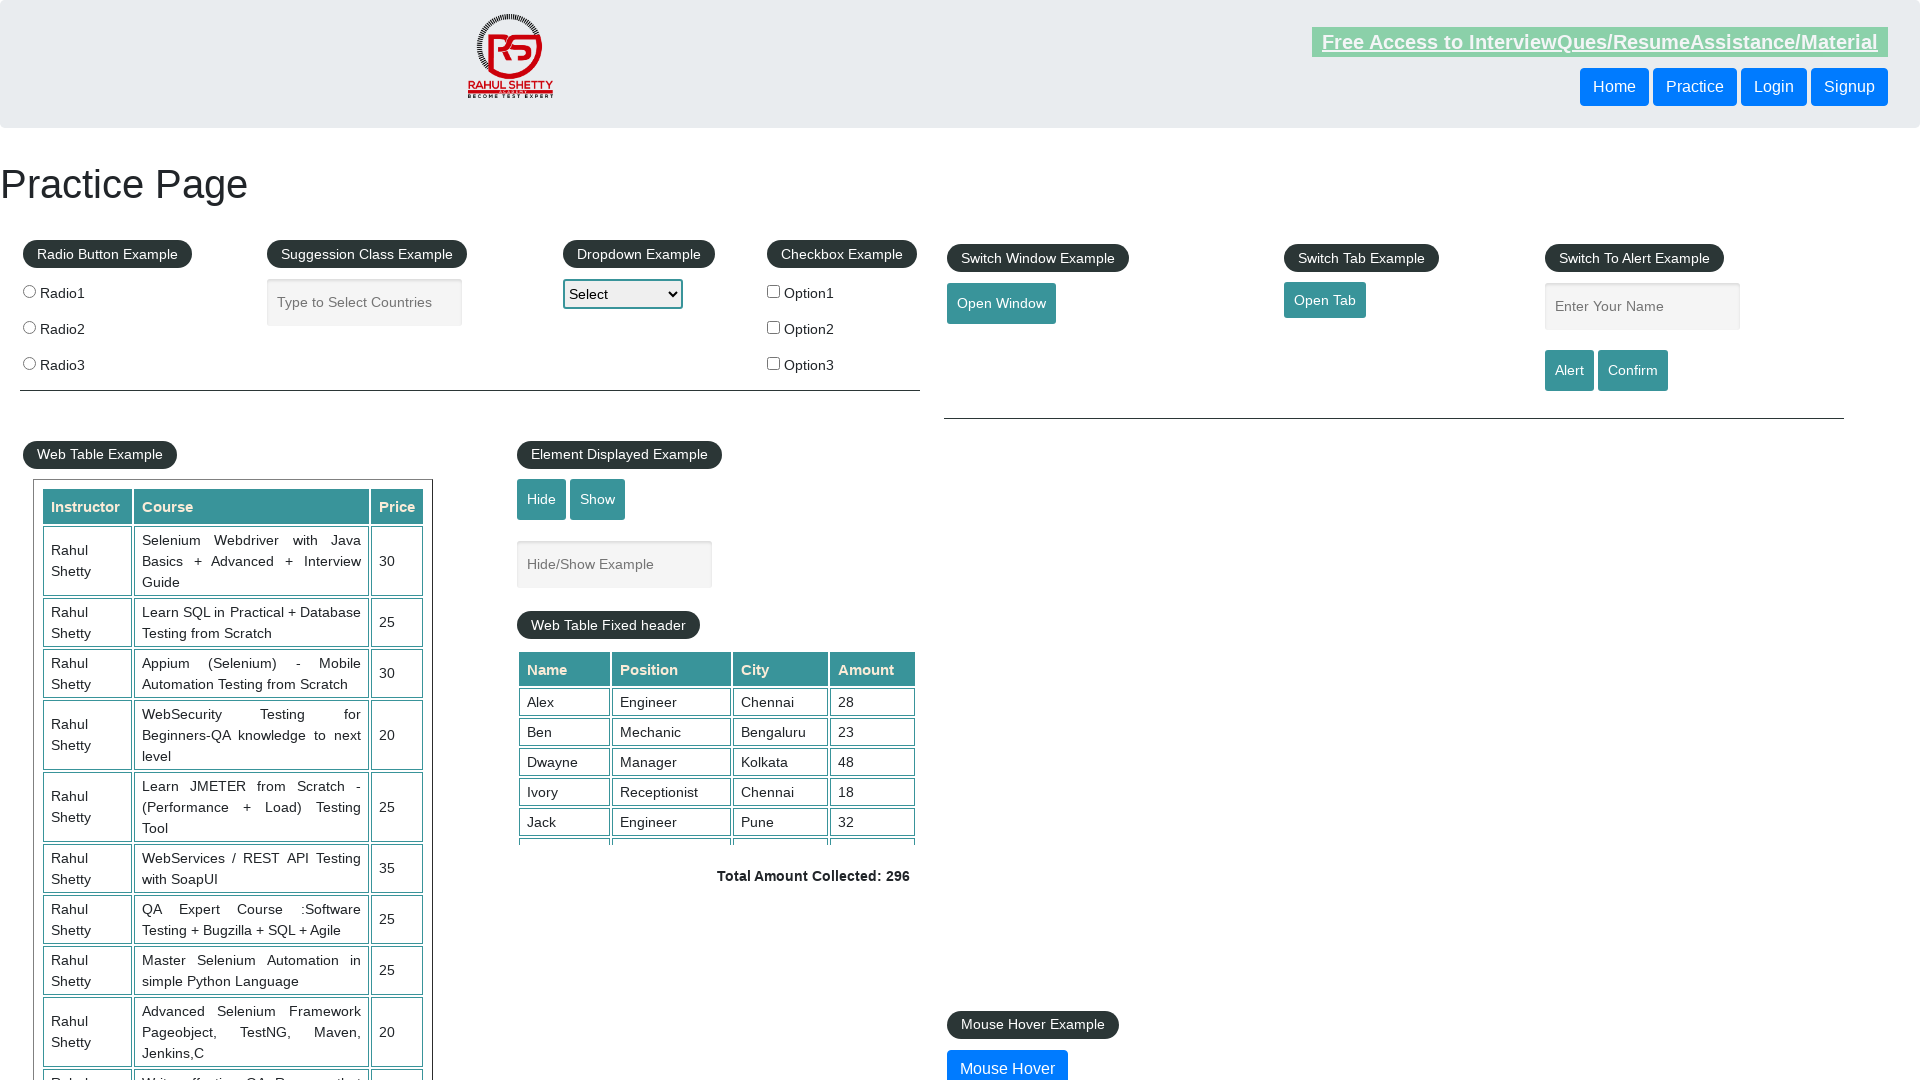

Verified link 1 has href attribute: http://www.restapitutorial.com/
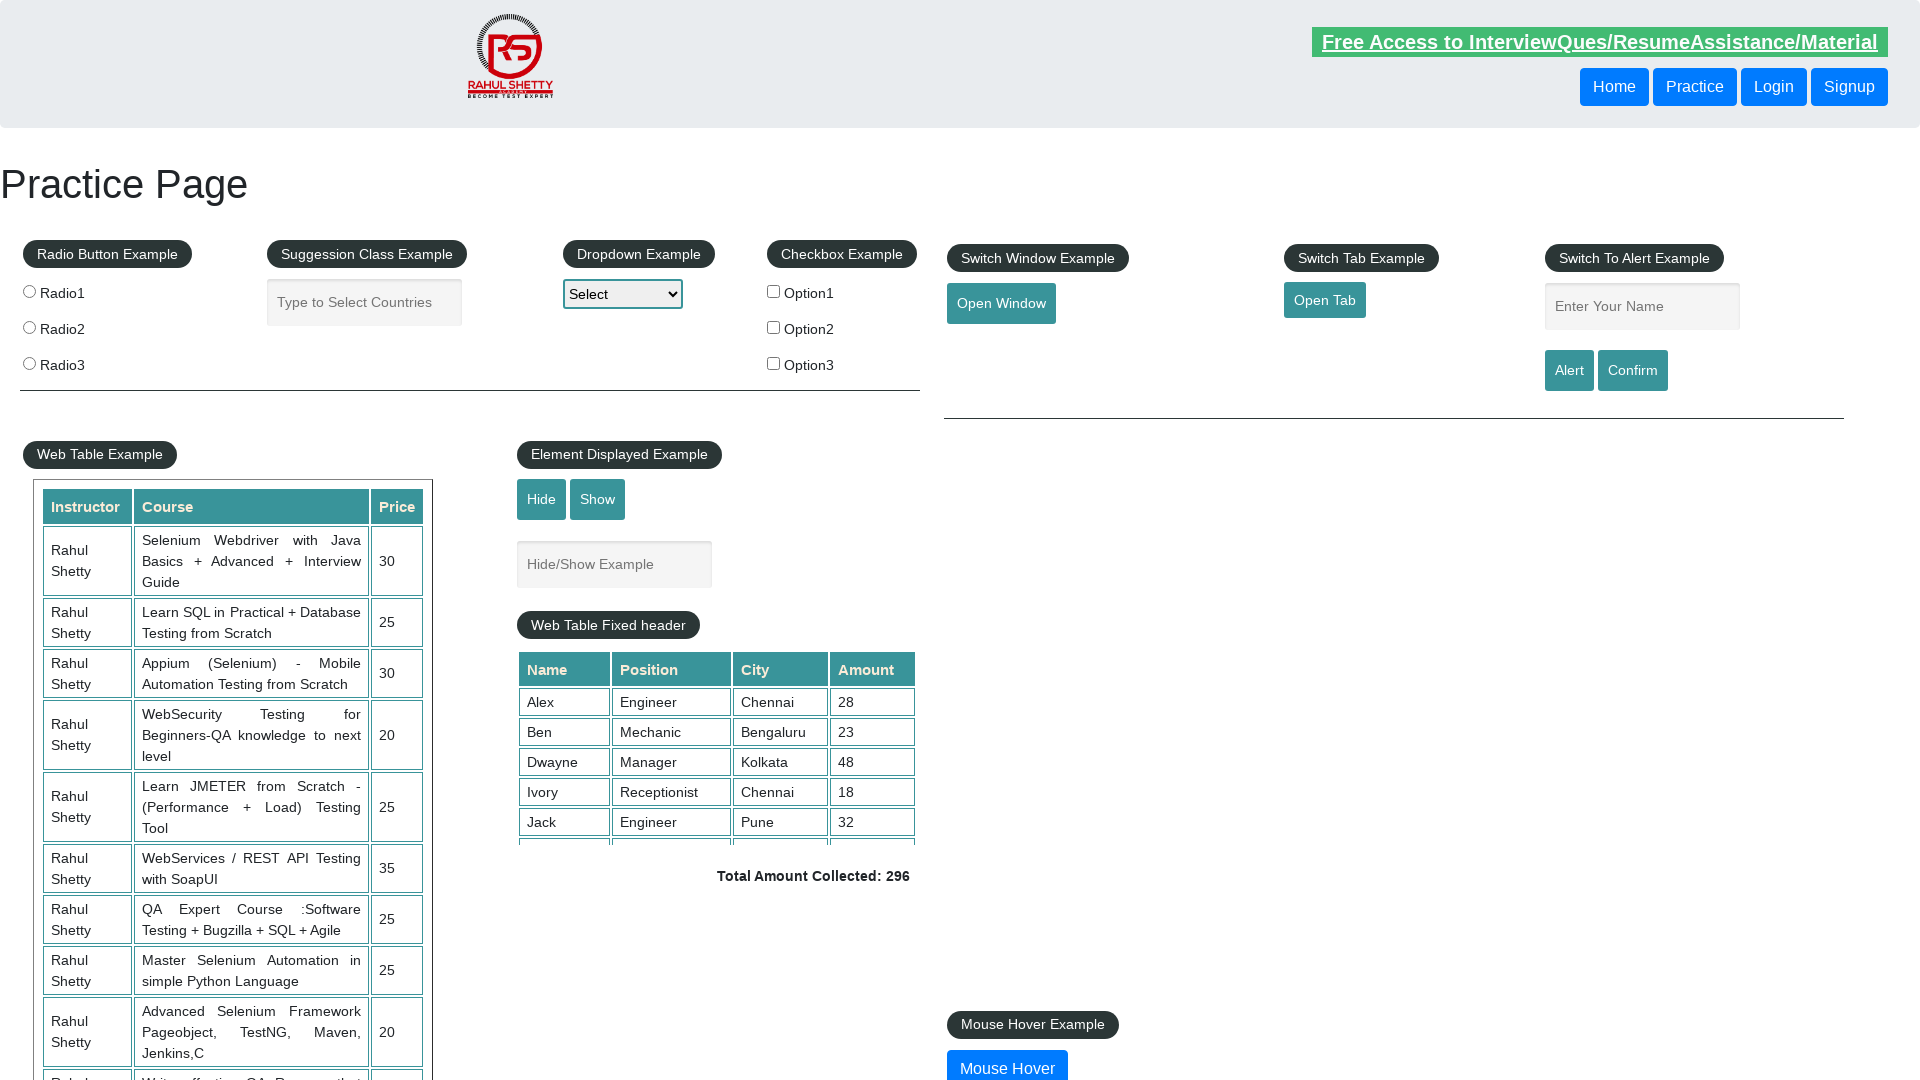

Assertion passed: Link 1 has valid href attribute
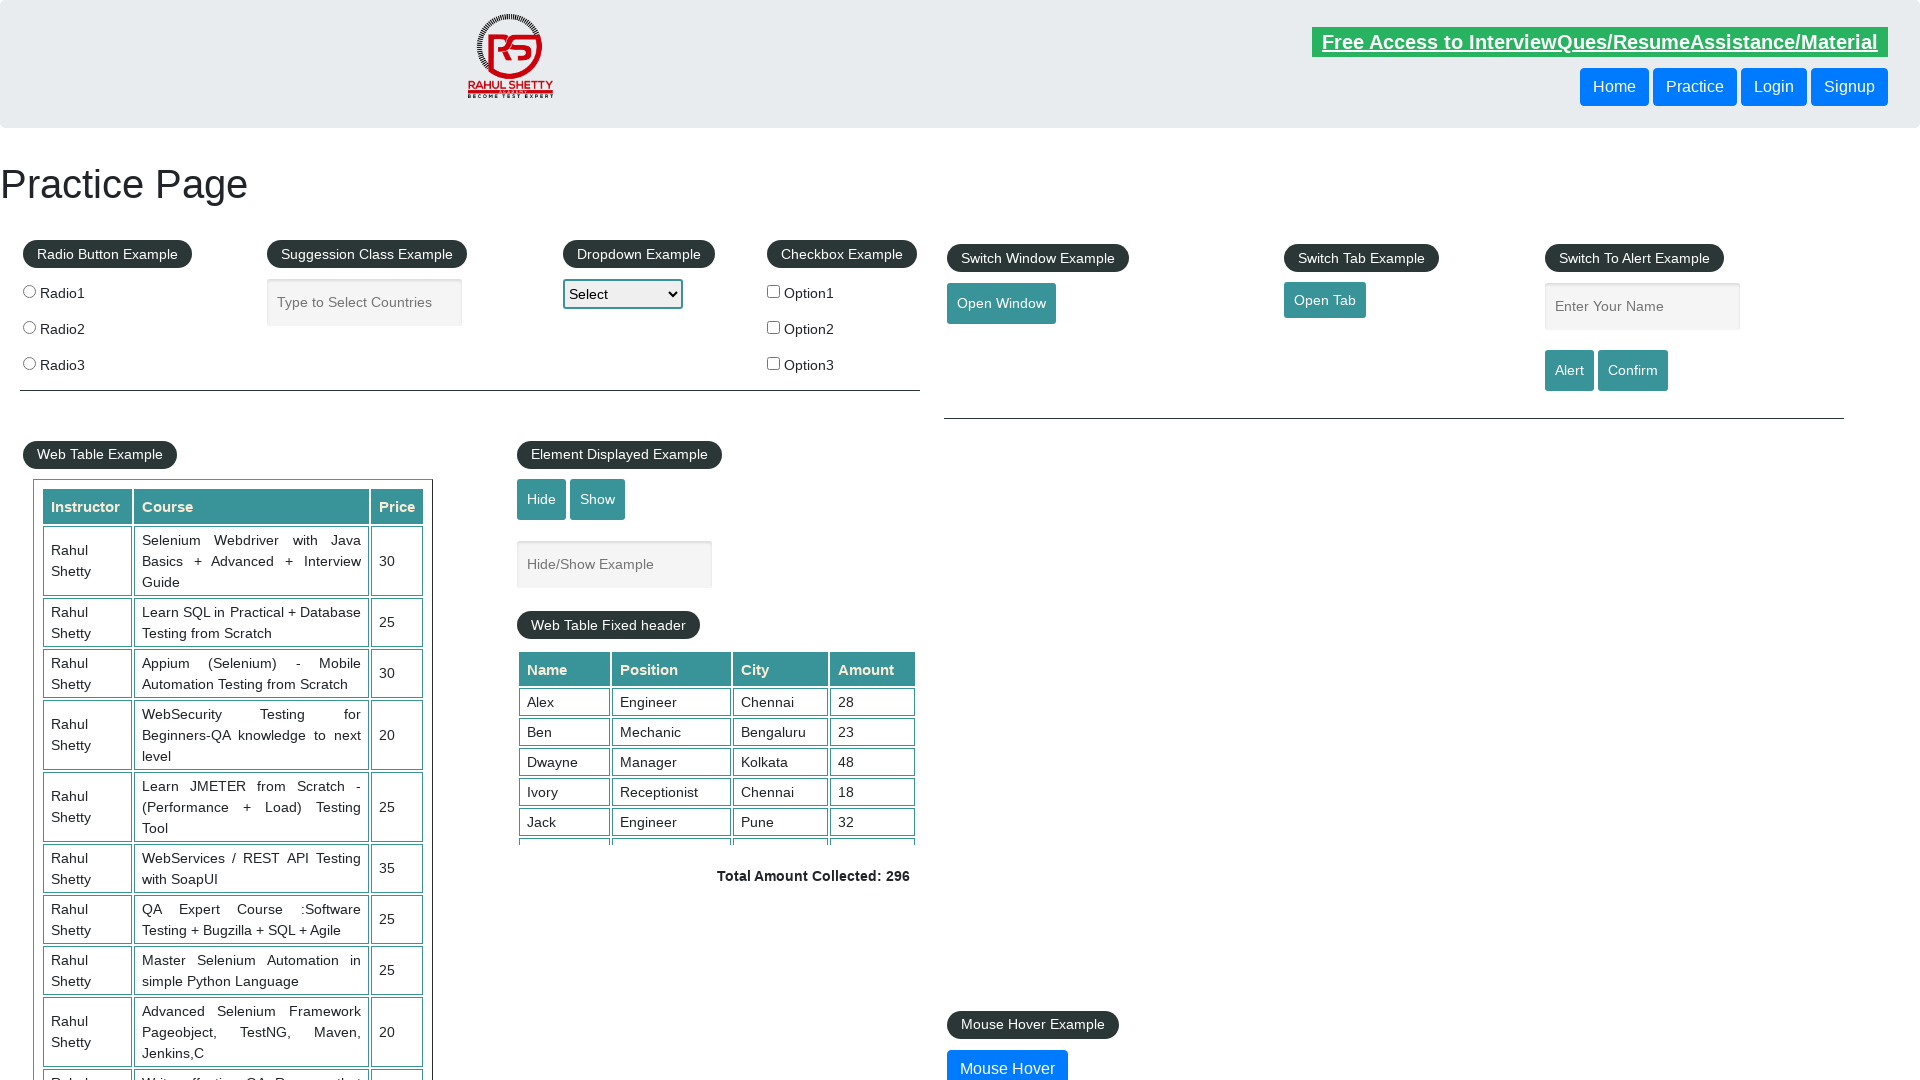

Verified link 2 has href attribute: https://www.soapui.org/
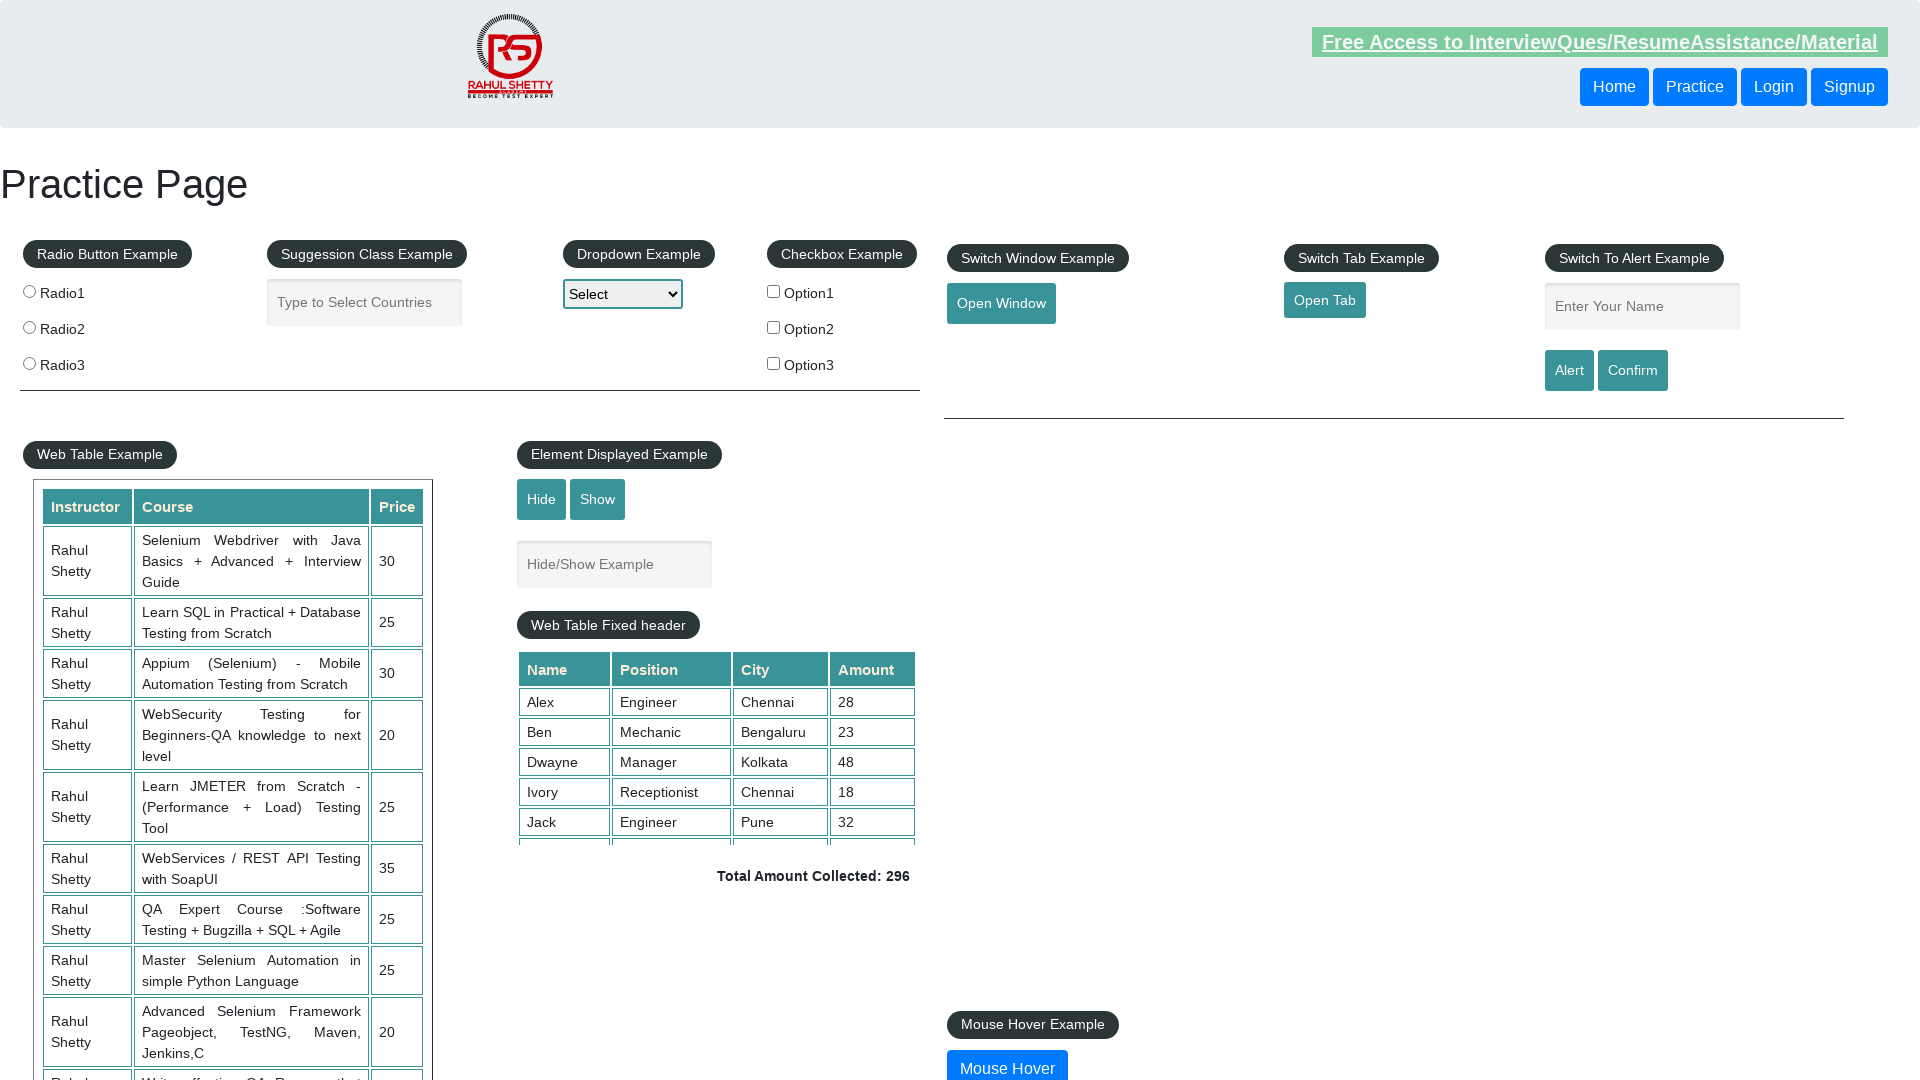

Assertion passed: Link 2 has valid href attribute
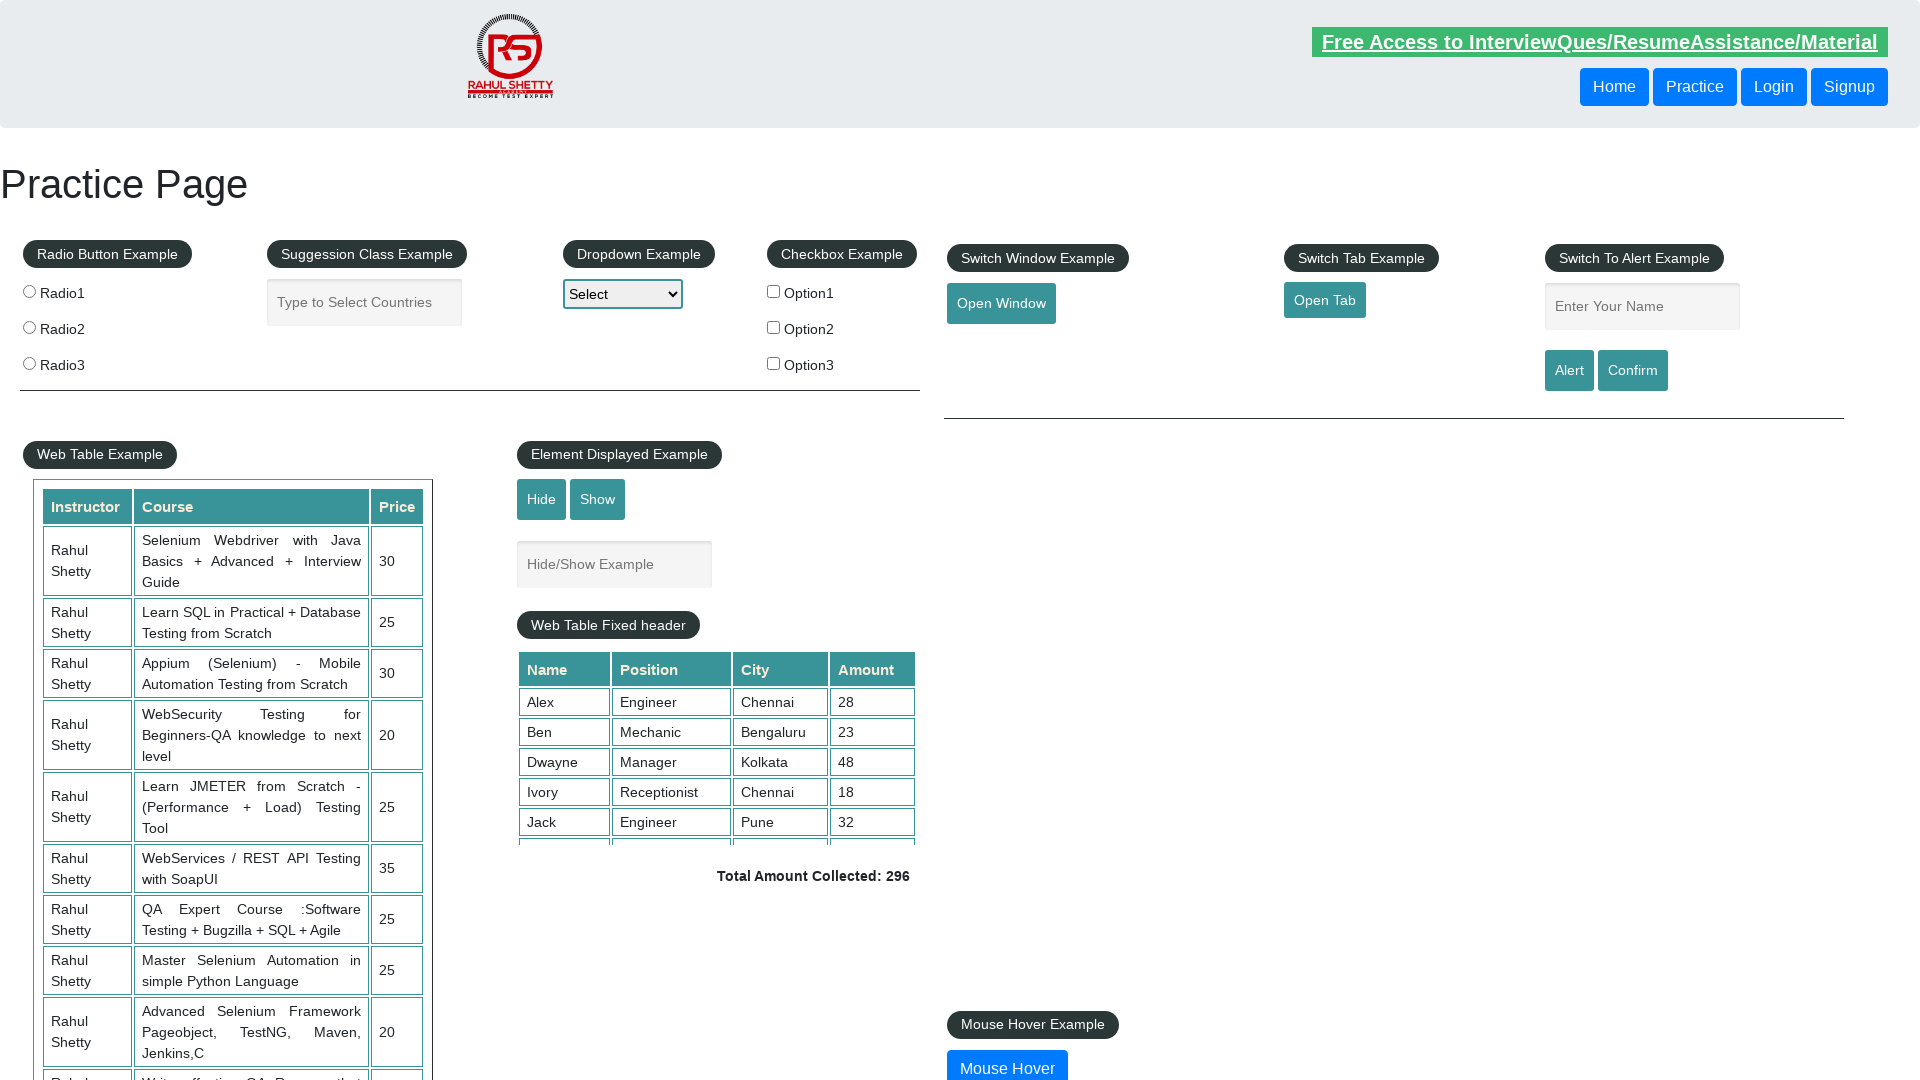

Verified link 3 has href attribute: https://courses.rahulshettyacademy.com/p/appium-tutorial
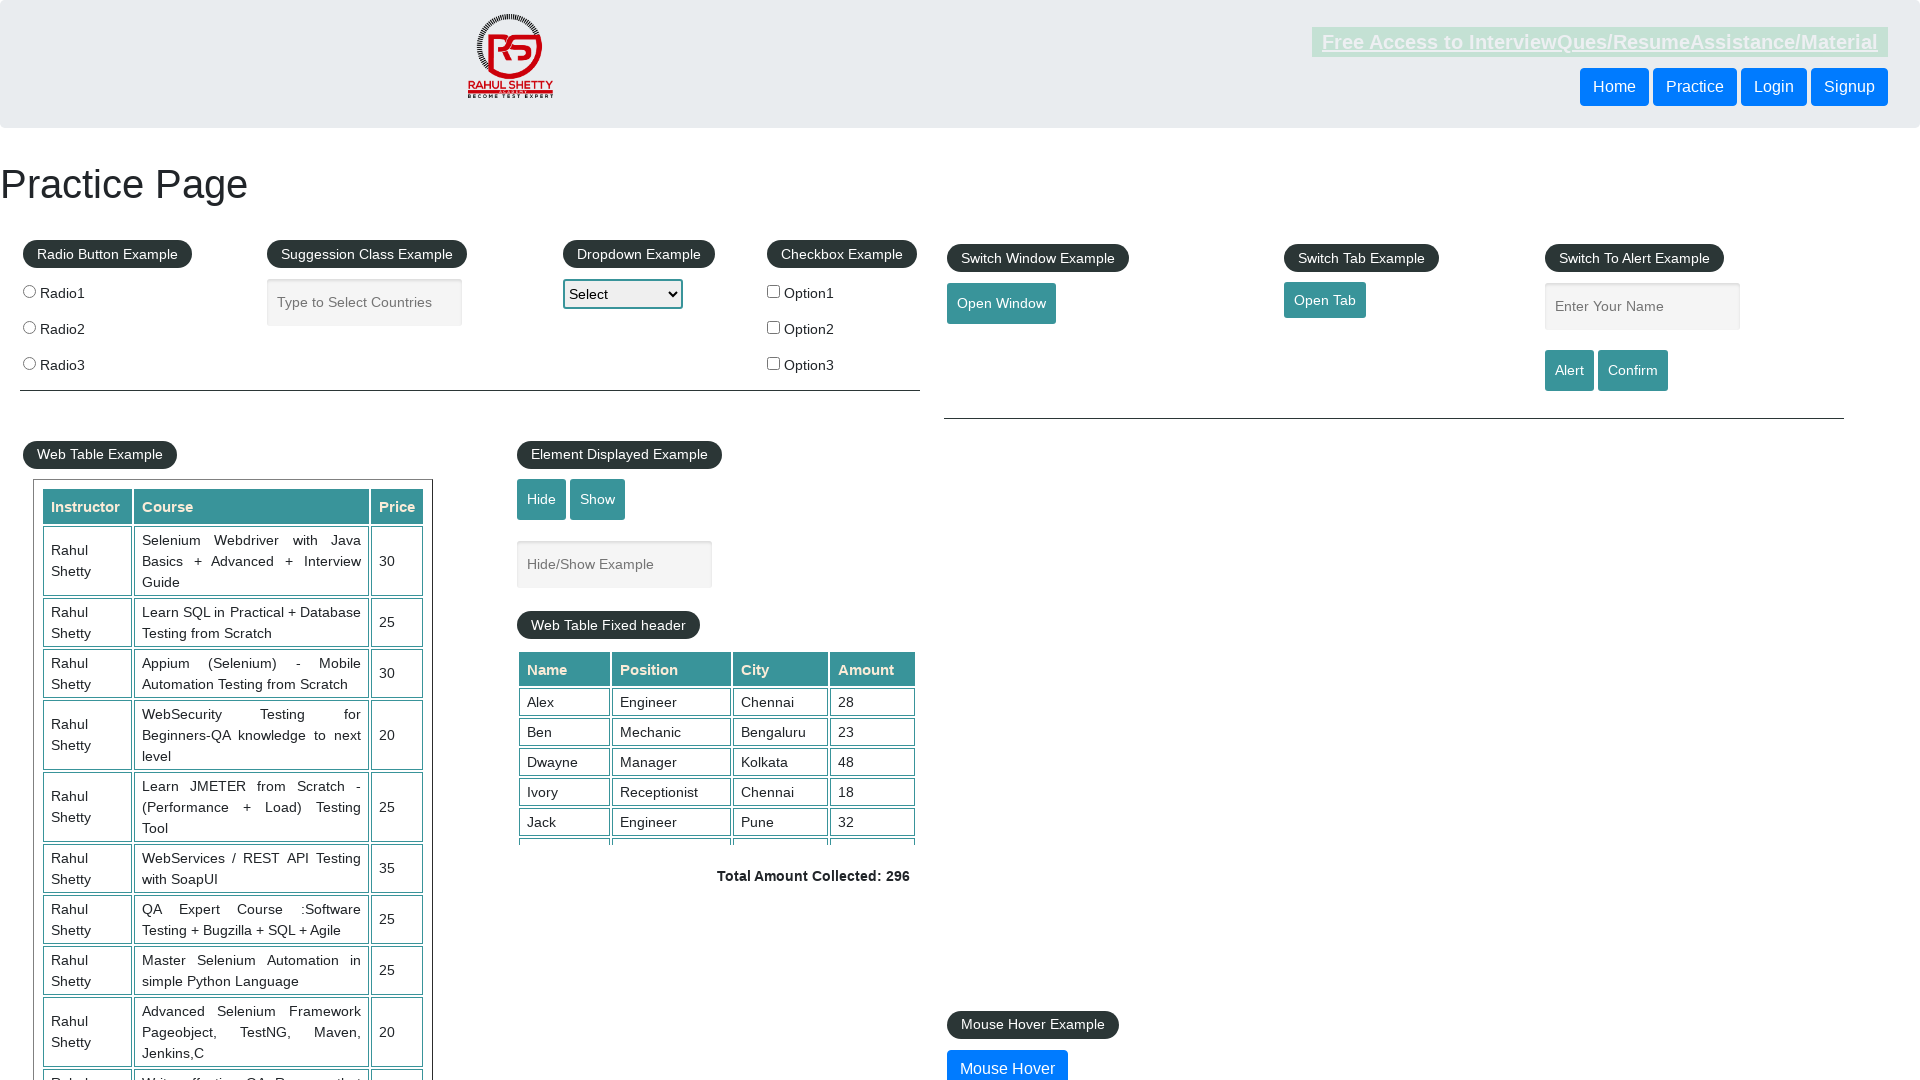

Assertion passed: Link 3 has valid href attribute
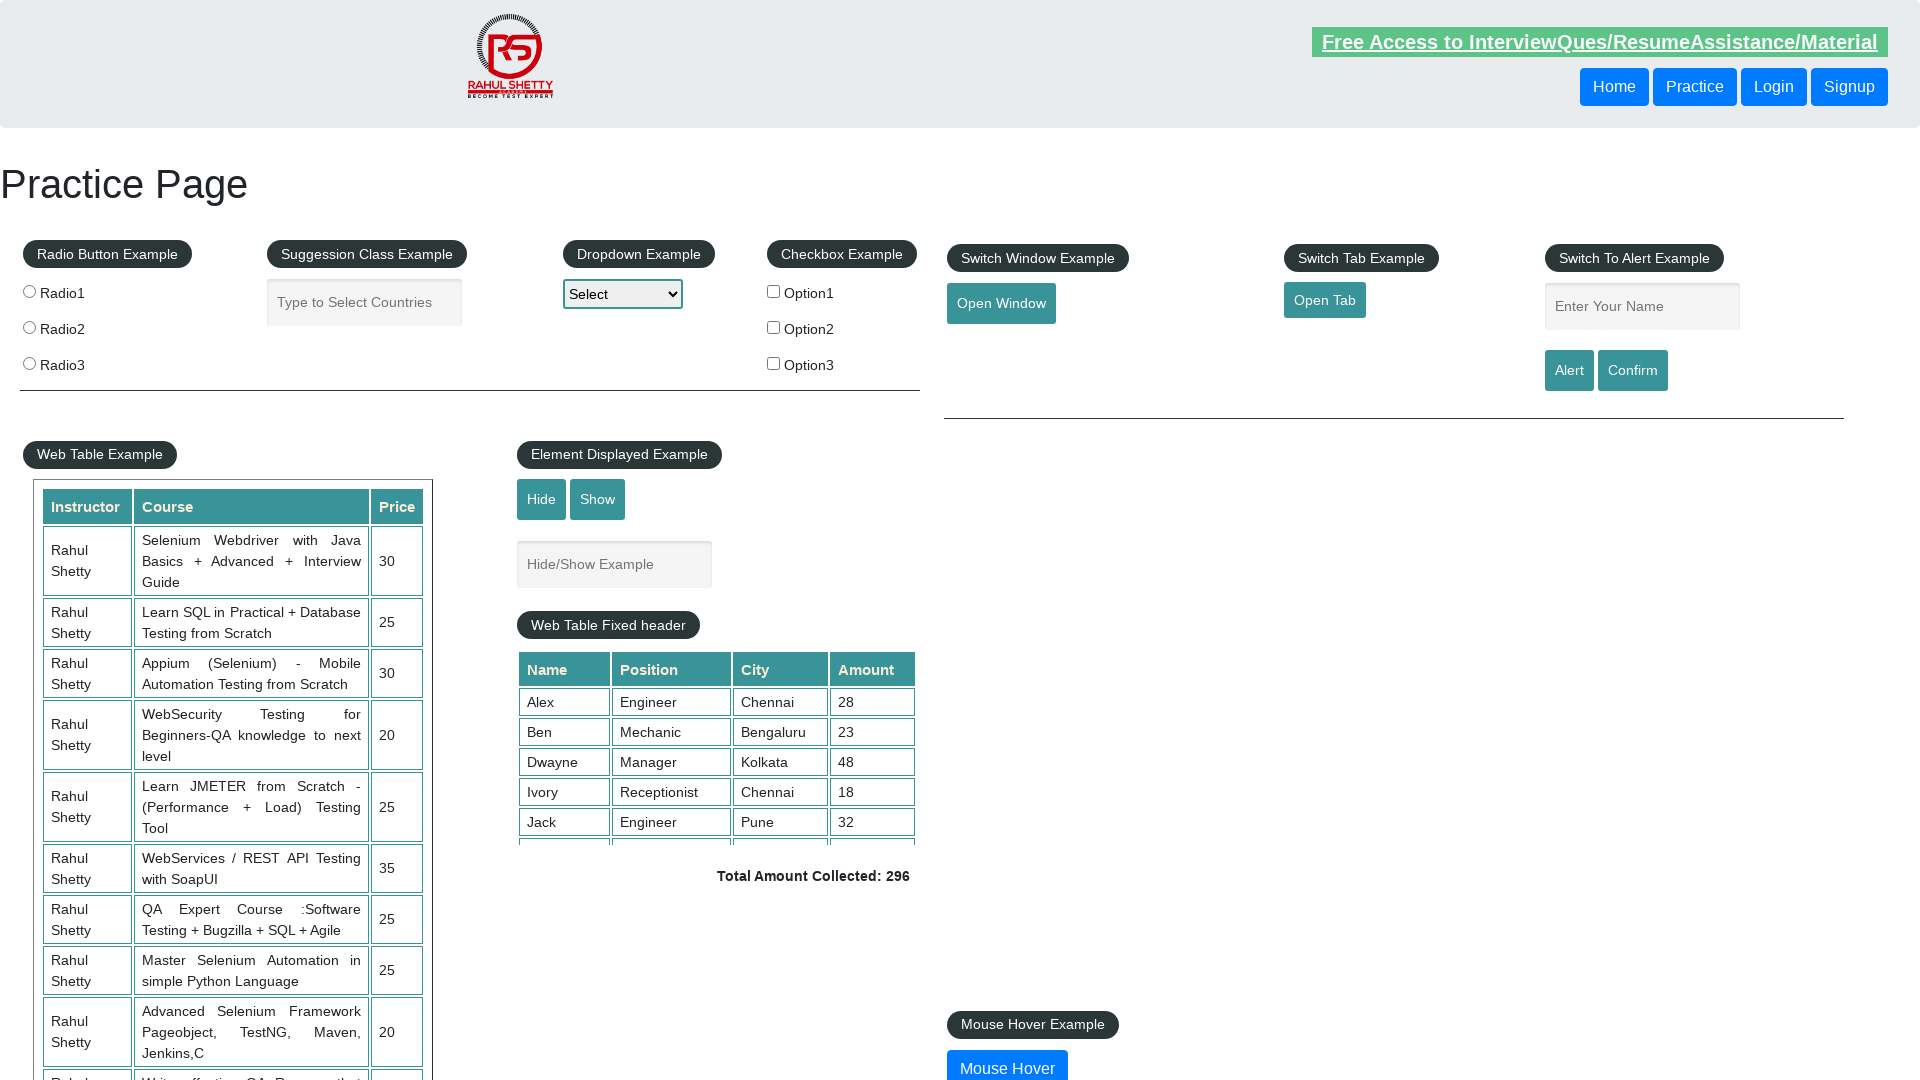

Verified link 4 has href attribute: https://jmeter.apache.org/
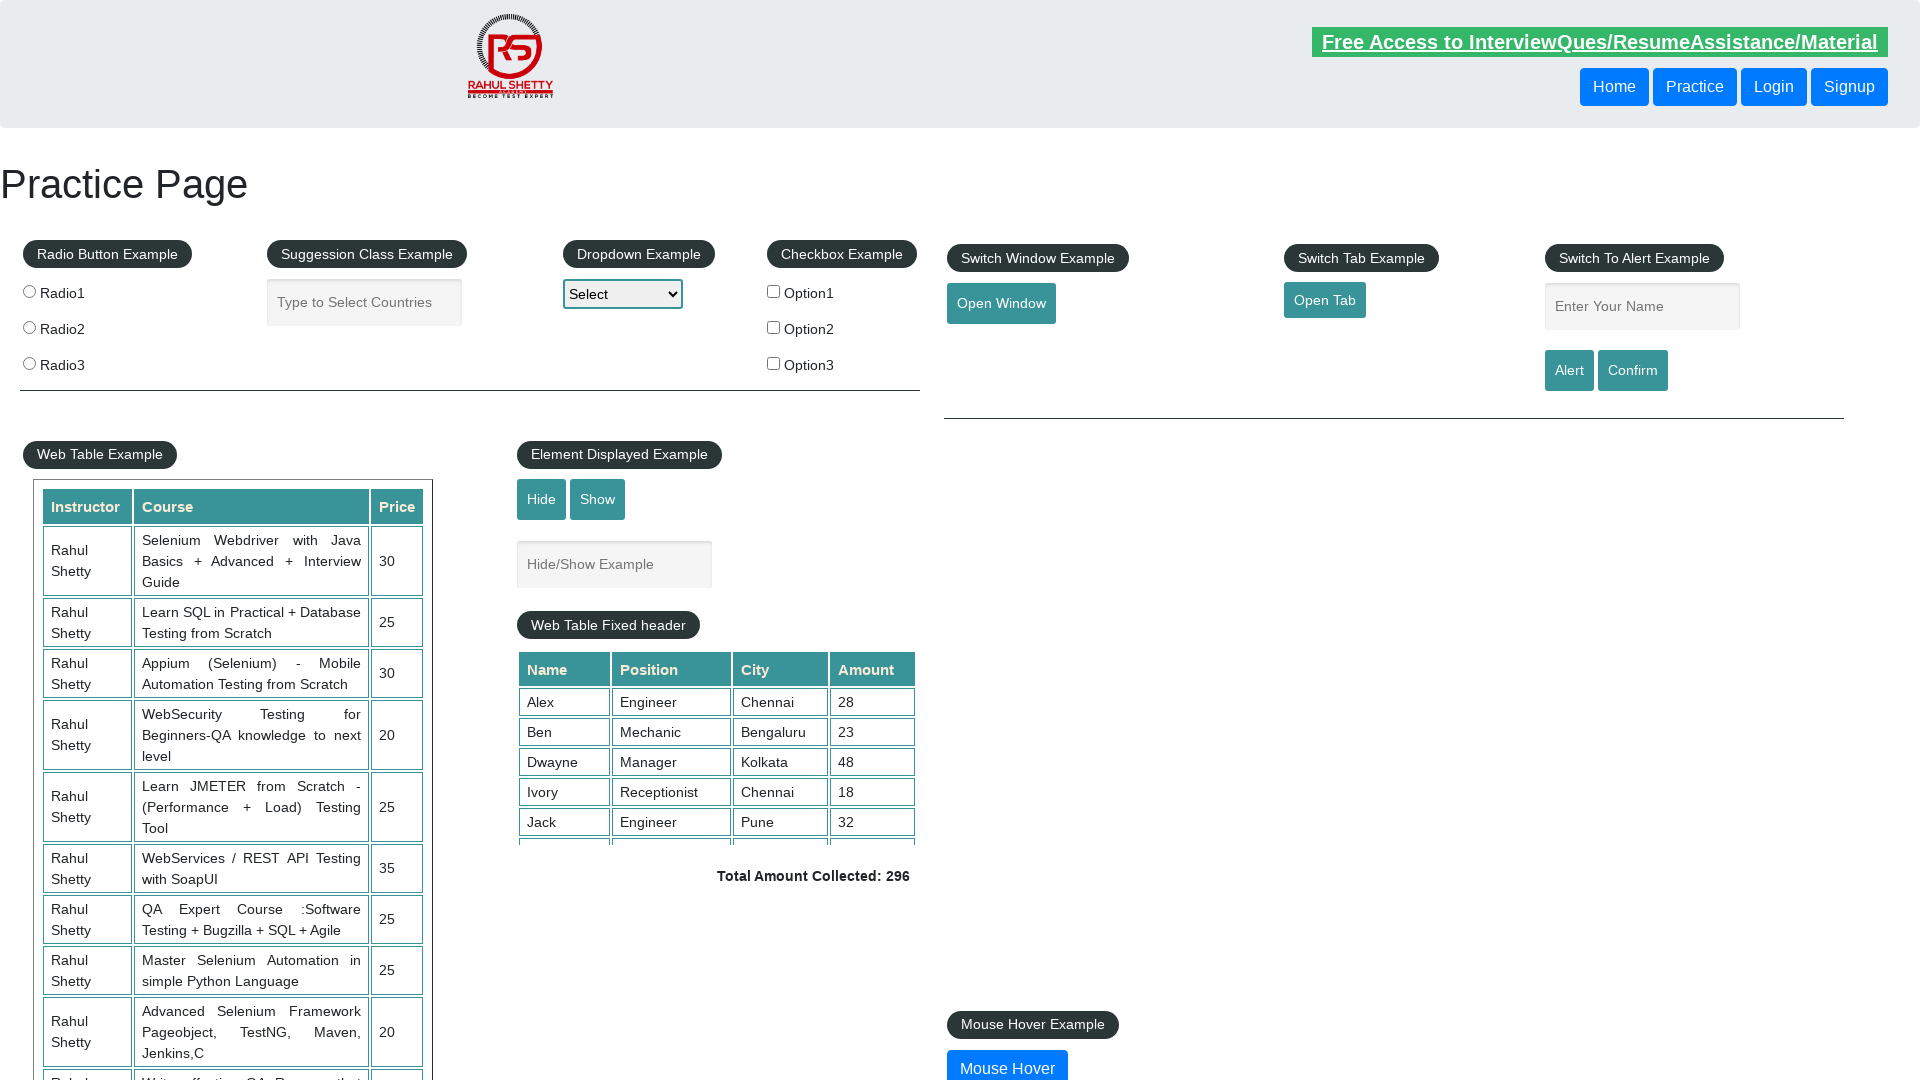

Assertion passed: Link 4 has valid href attribute
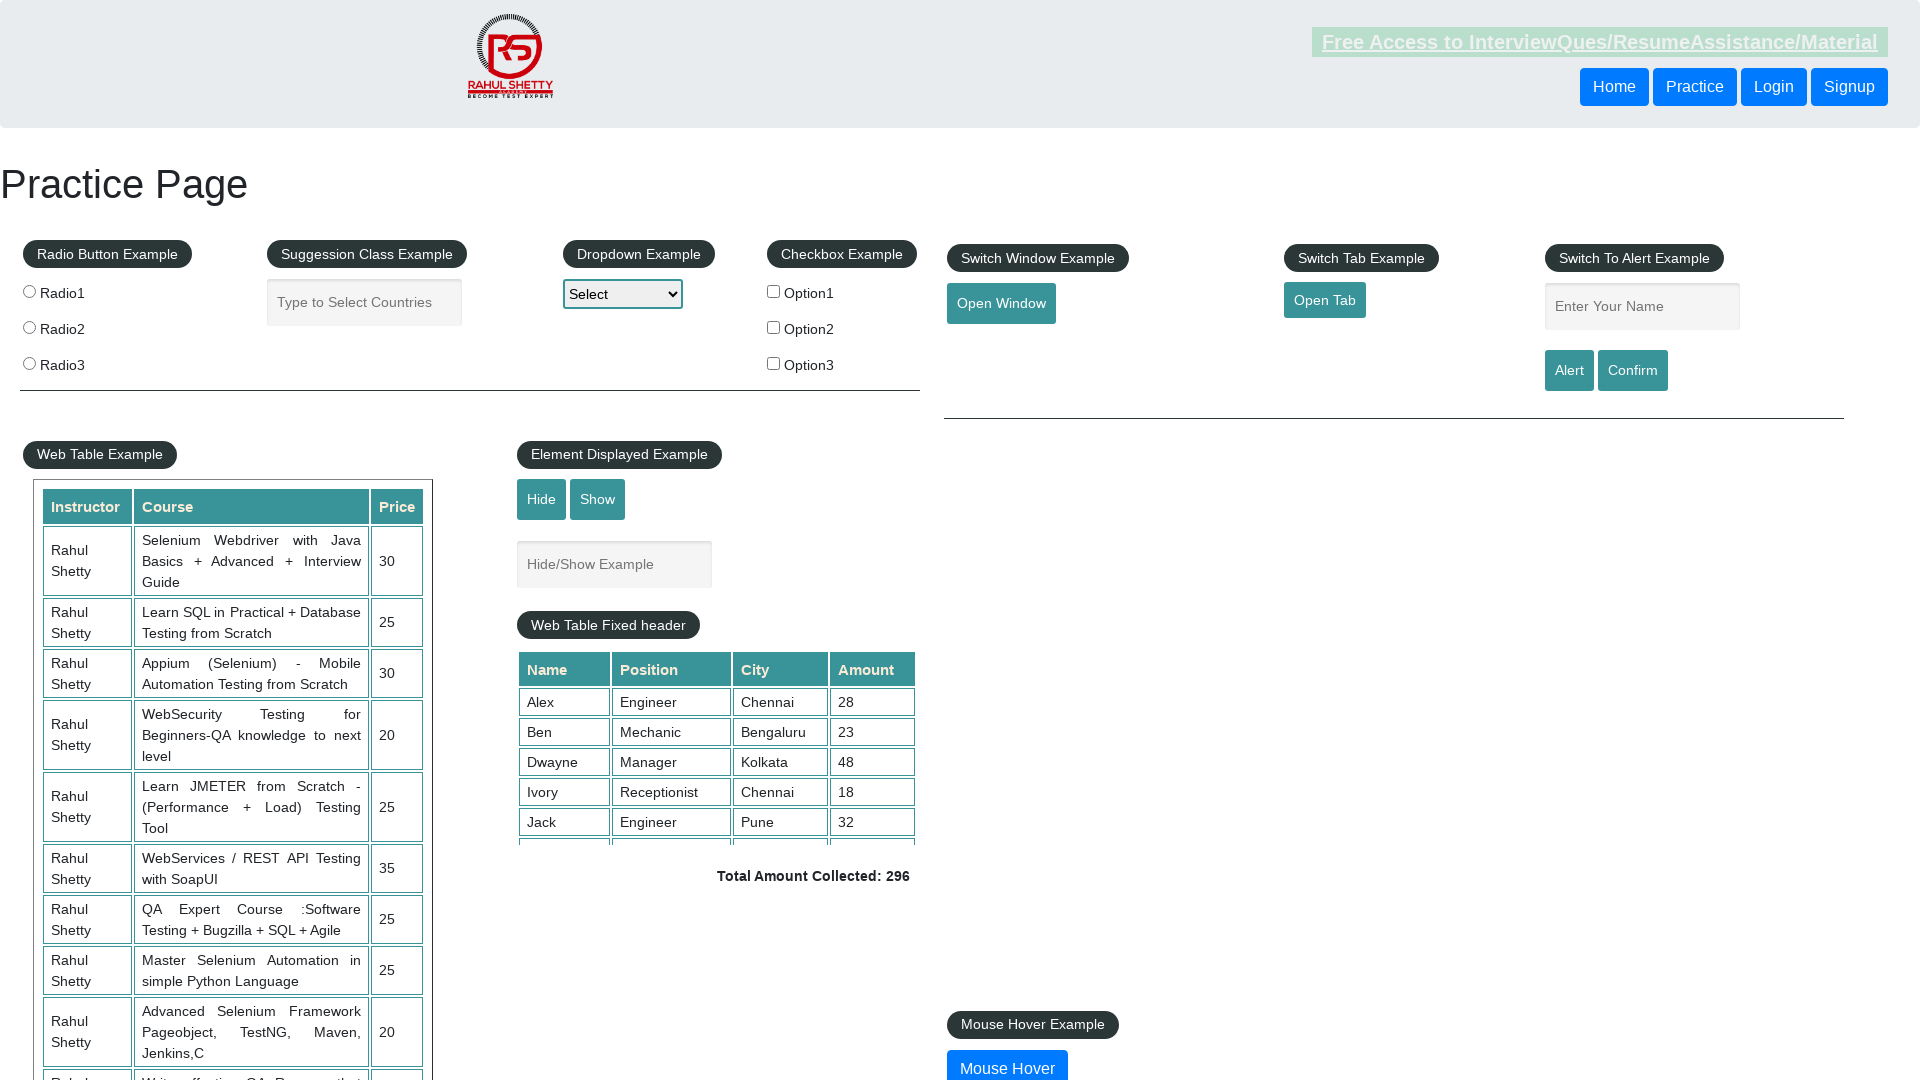

Verified link 5 has href attribute: #
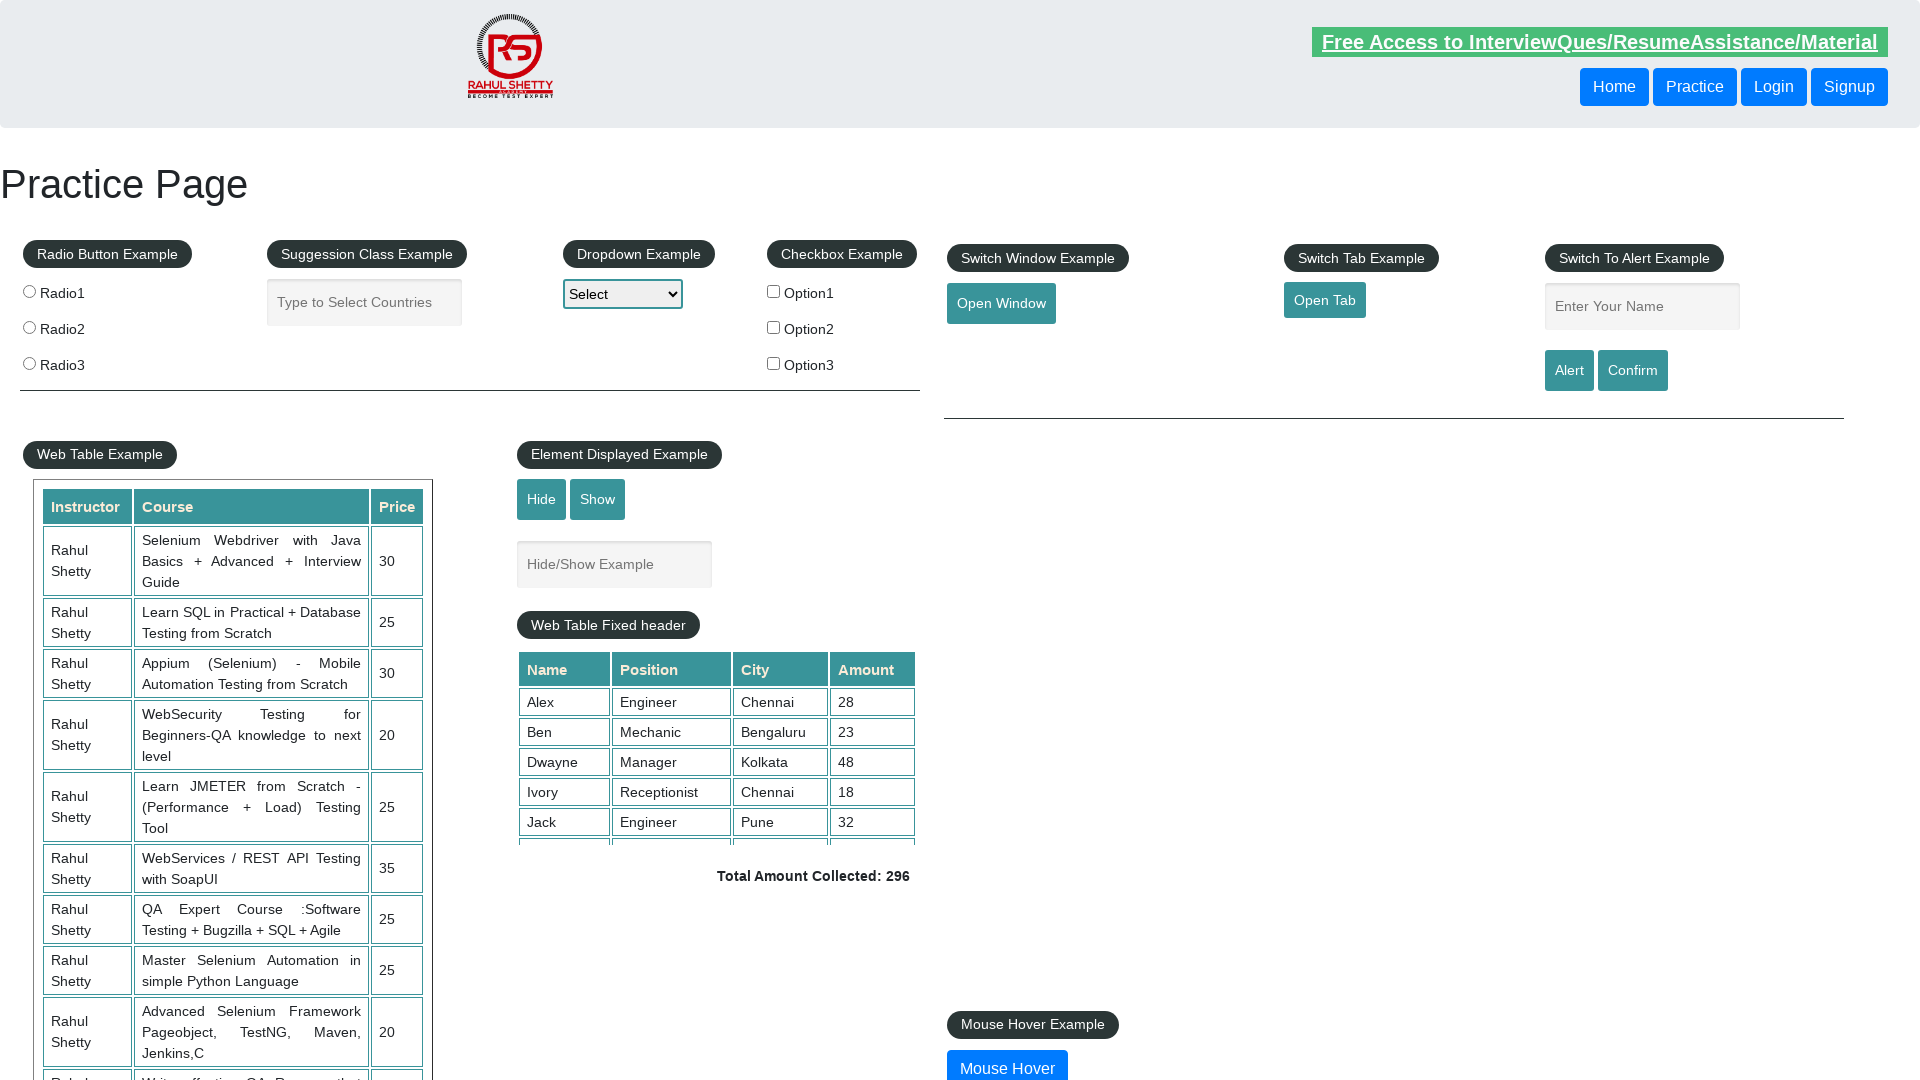

Assertion passed: Link 5 has valid href attribute
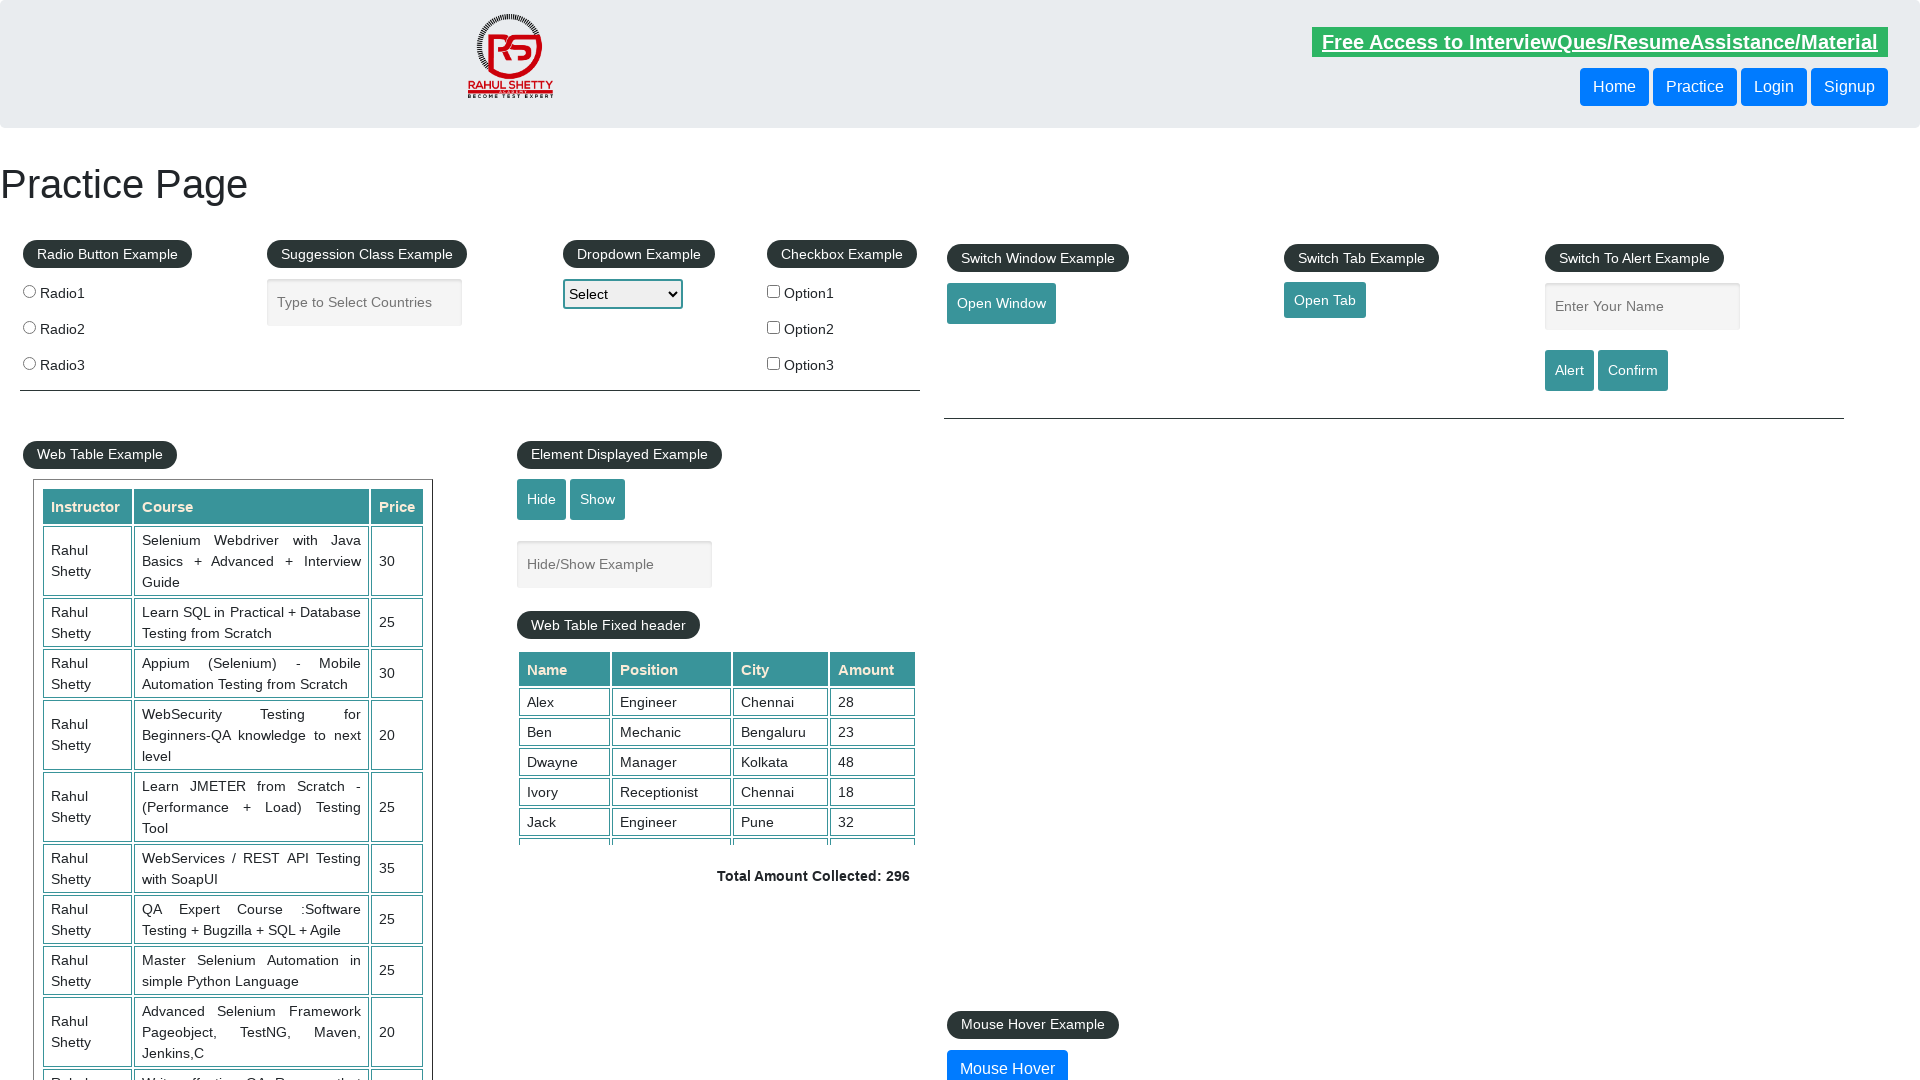

Verified link 6 has href attribute: https://rahulshettyacademy.com/brokenlink
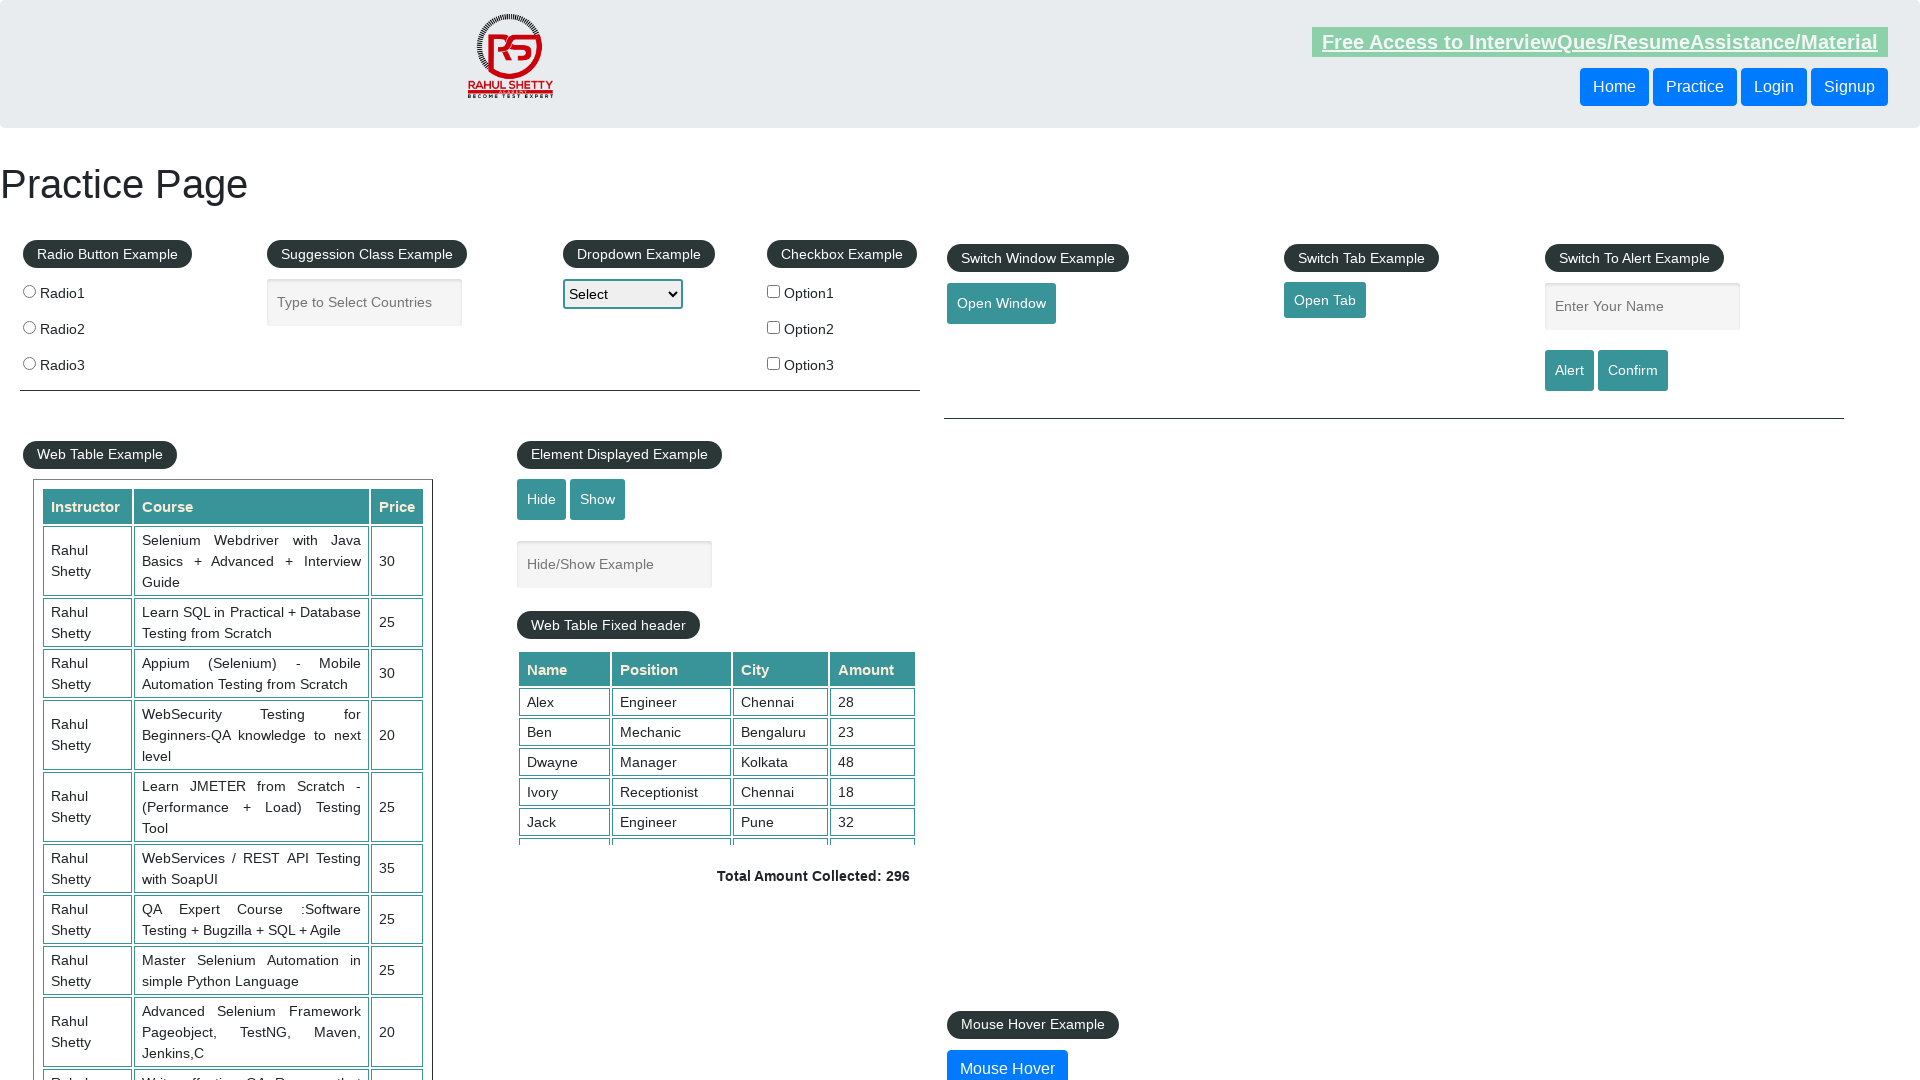

Assertion passed: Link 6 has valid href attribute
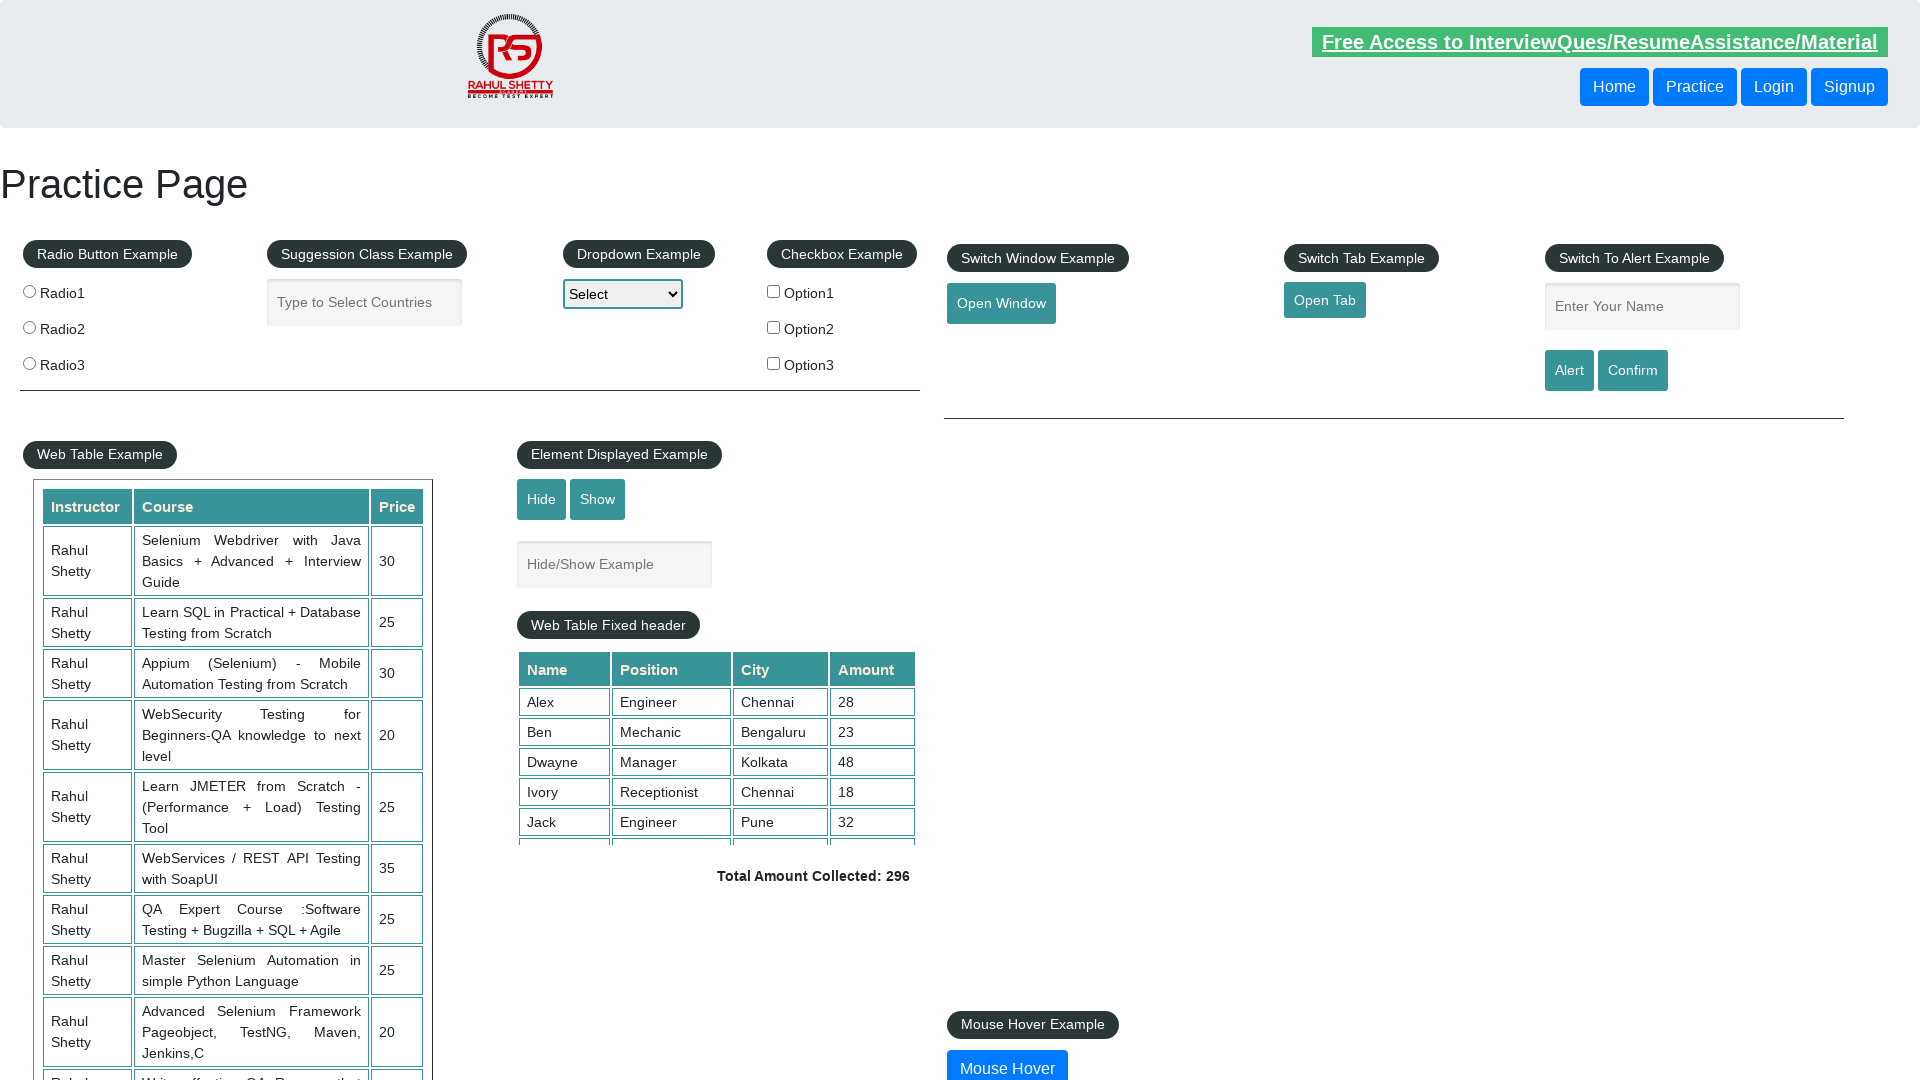

Verified link 7 has href attribute: #
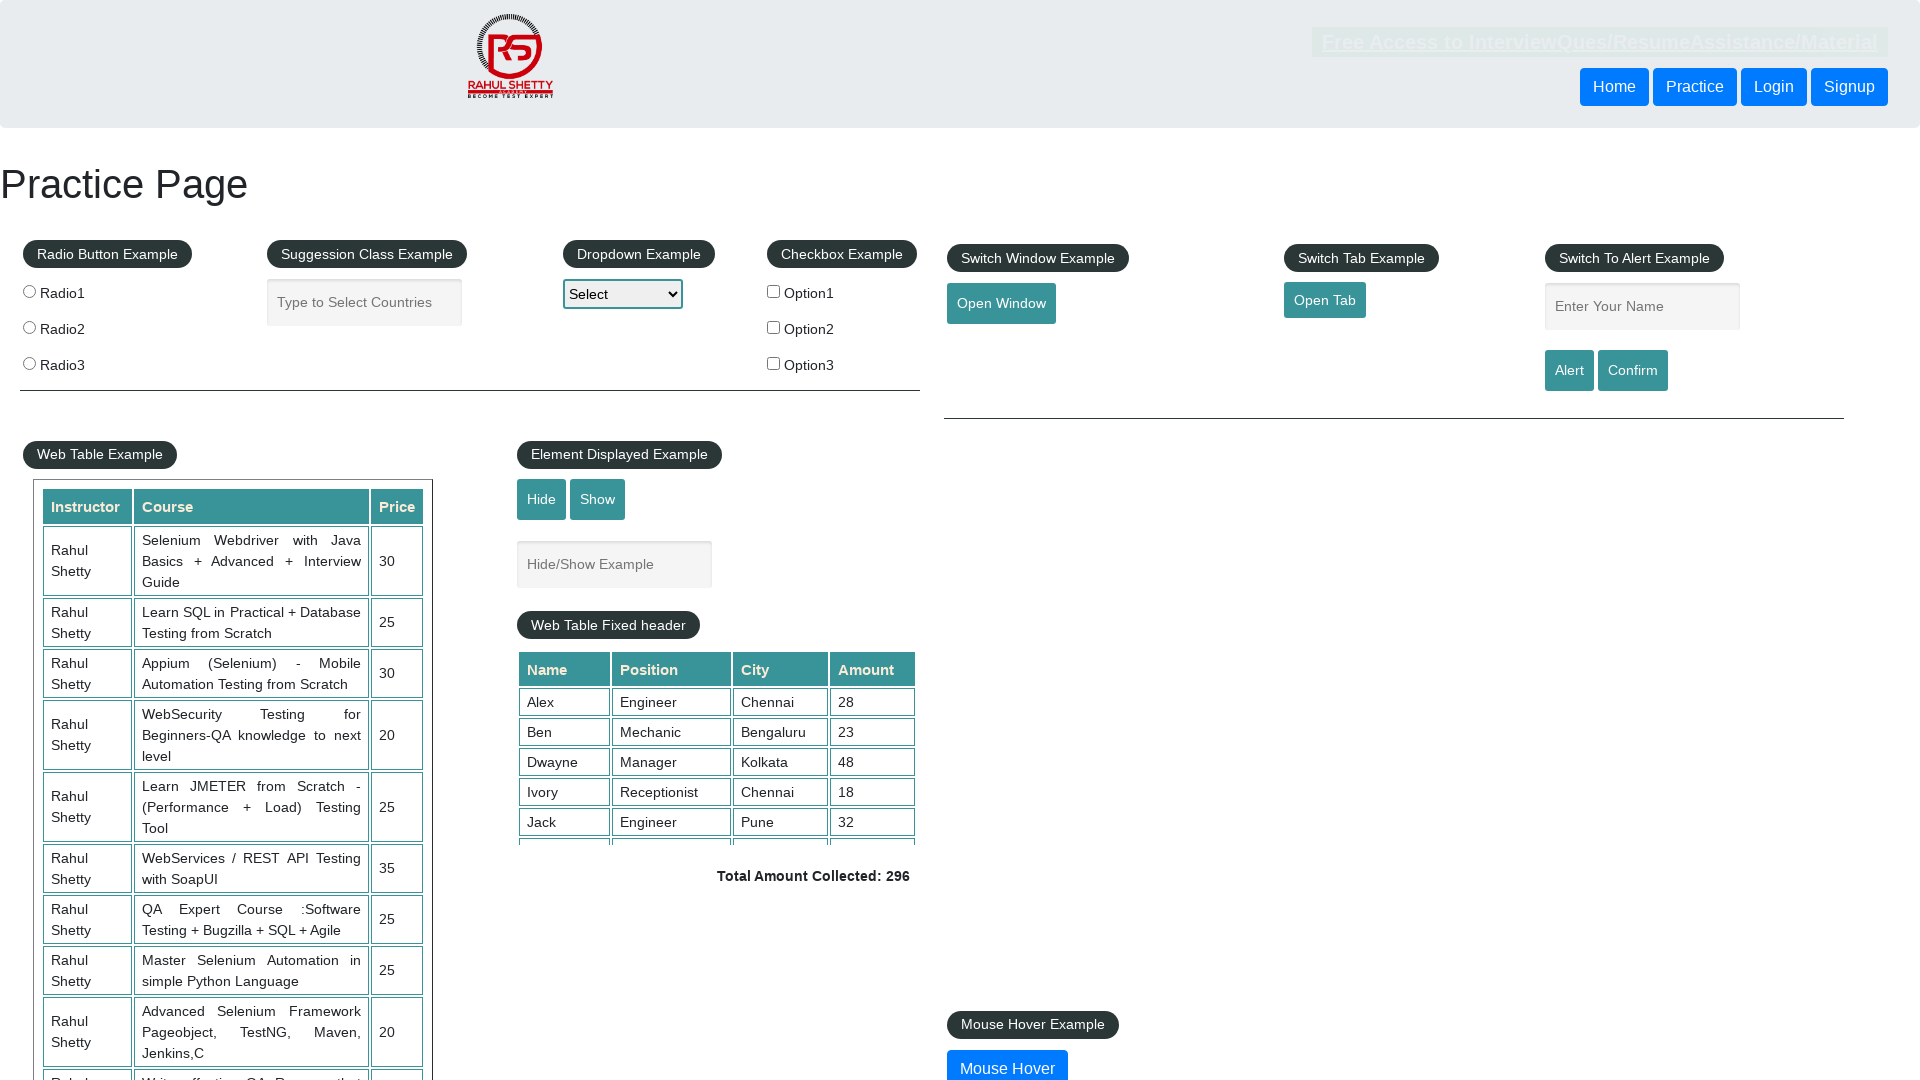

Assertion passed: Link 7 has valid href attribute
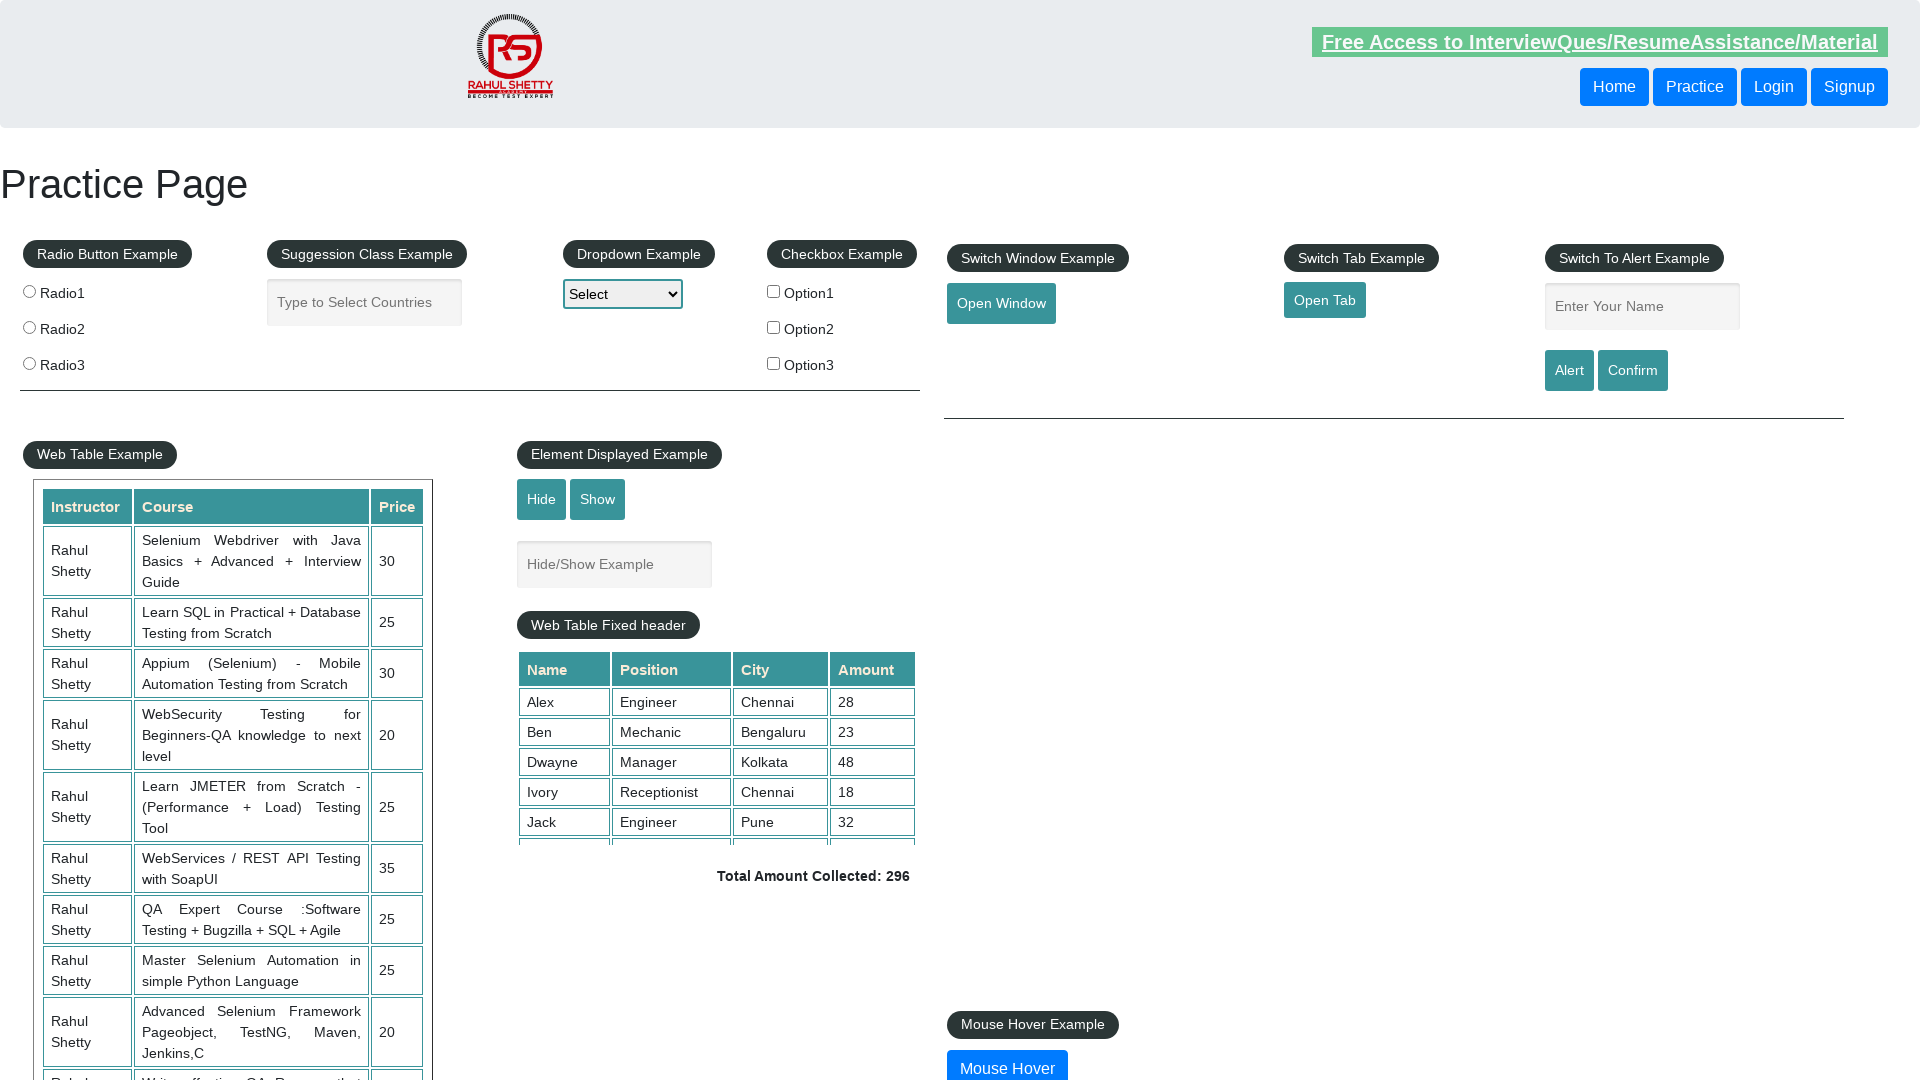

Verified link 8 has href attribute: #
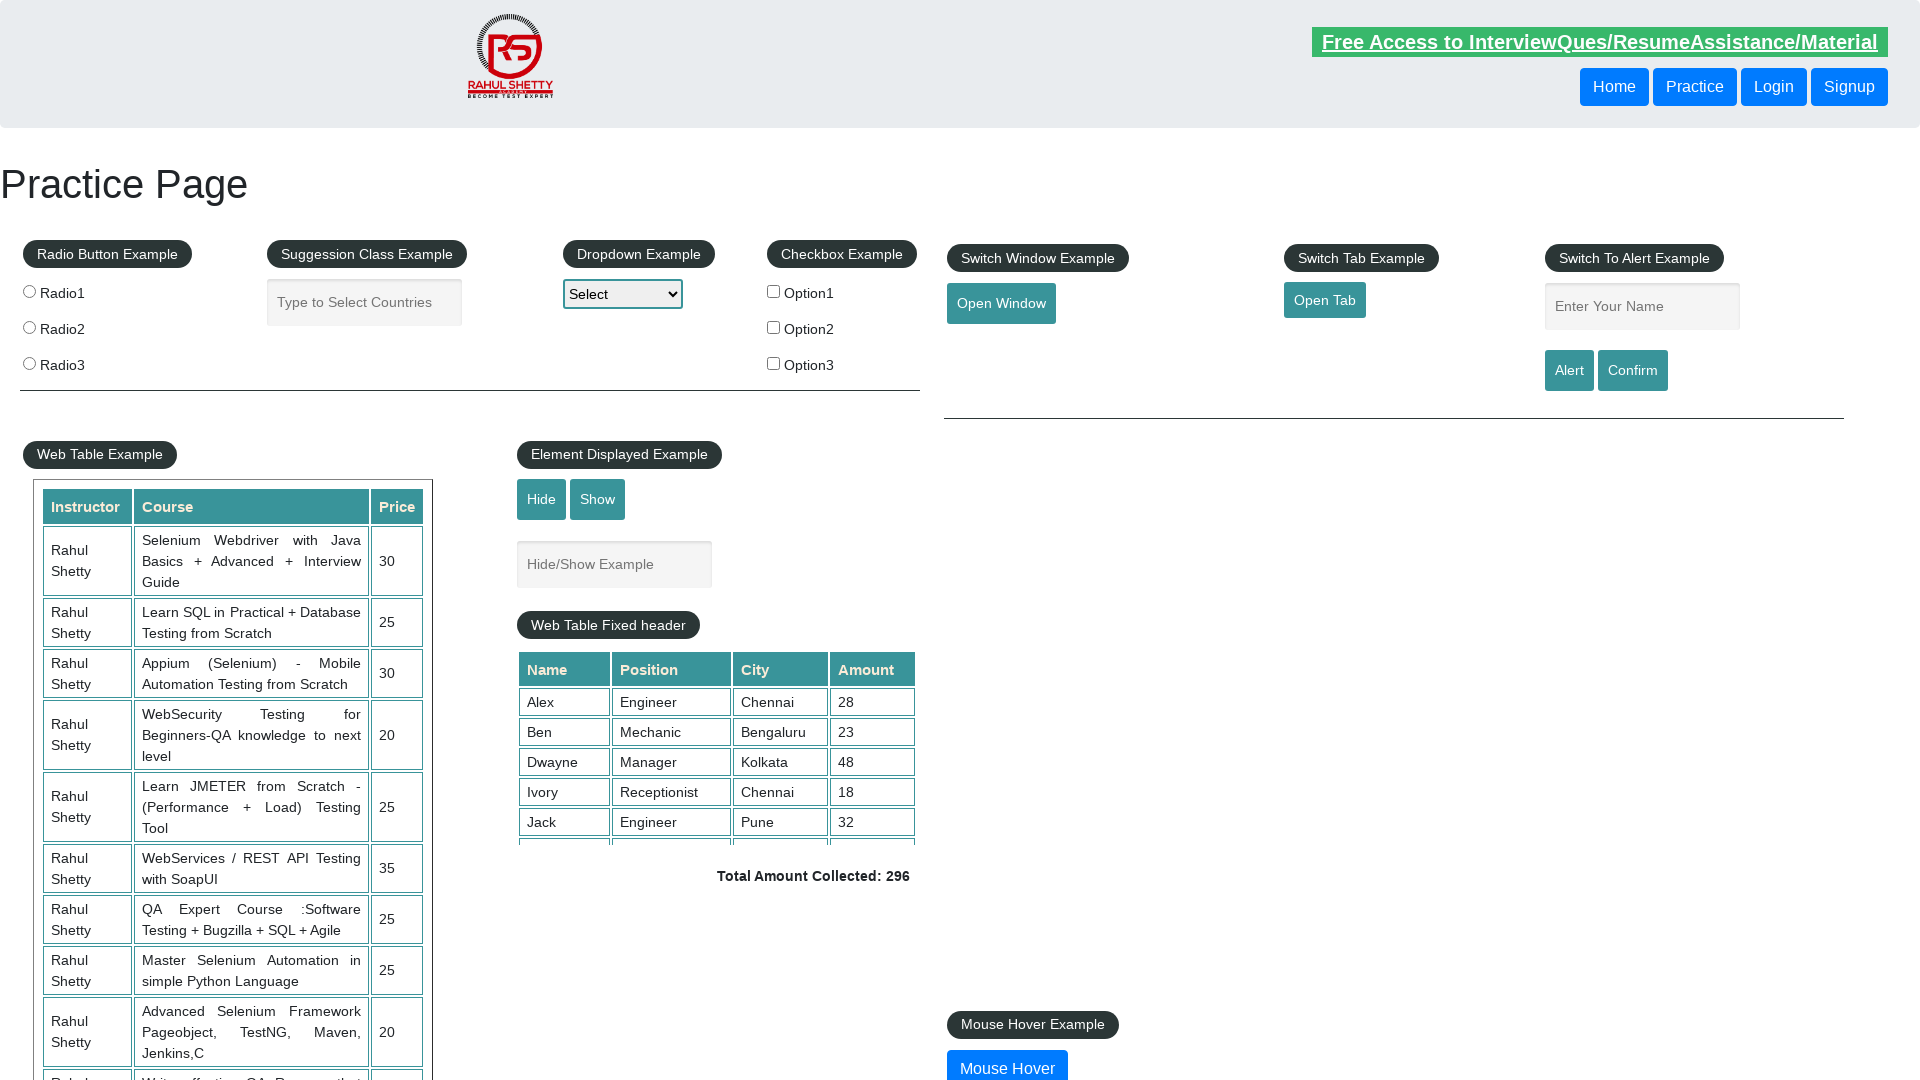

Assertion passed: Link 8 has valid href attribute
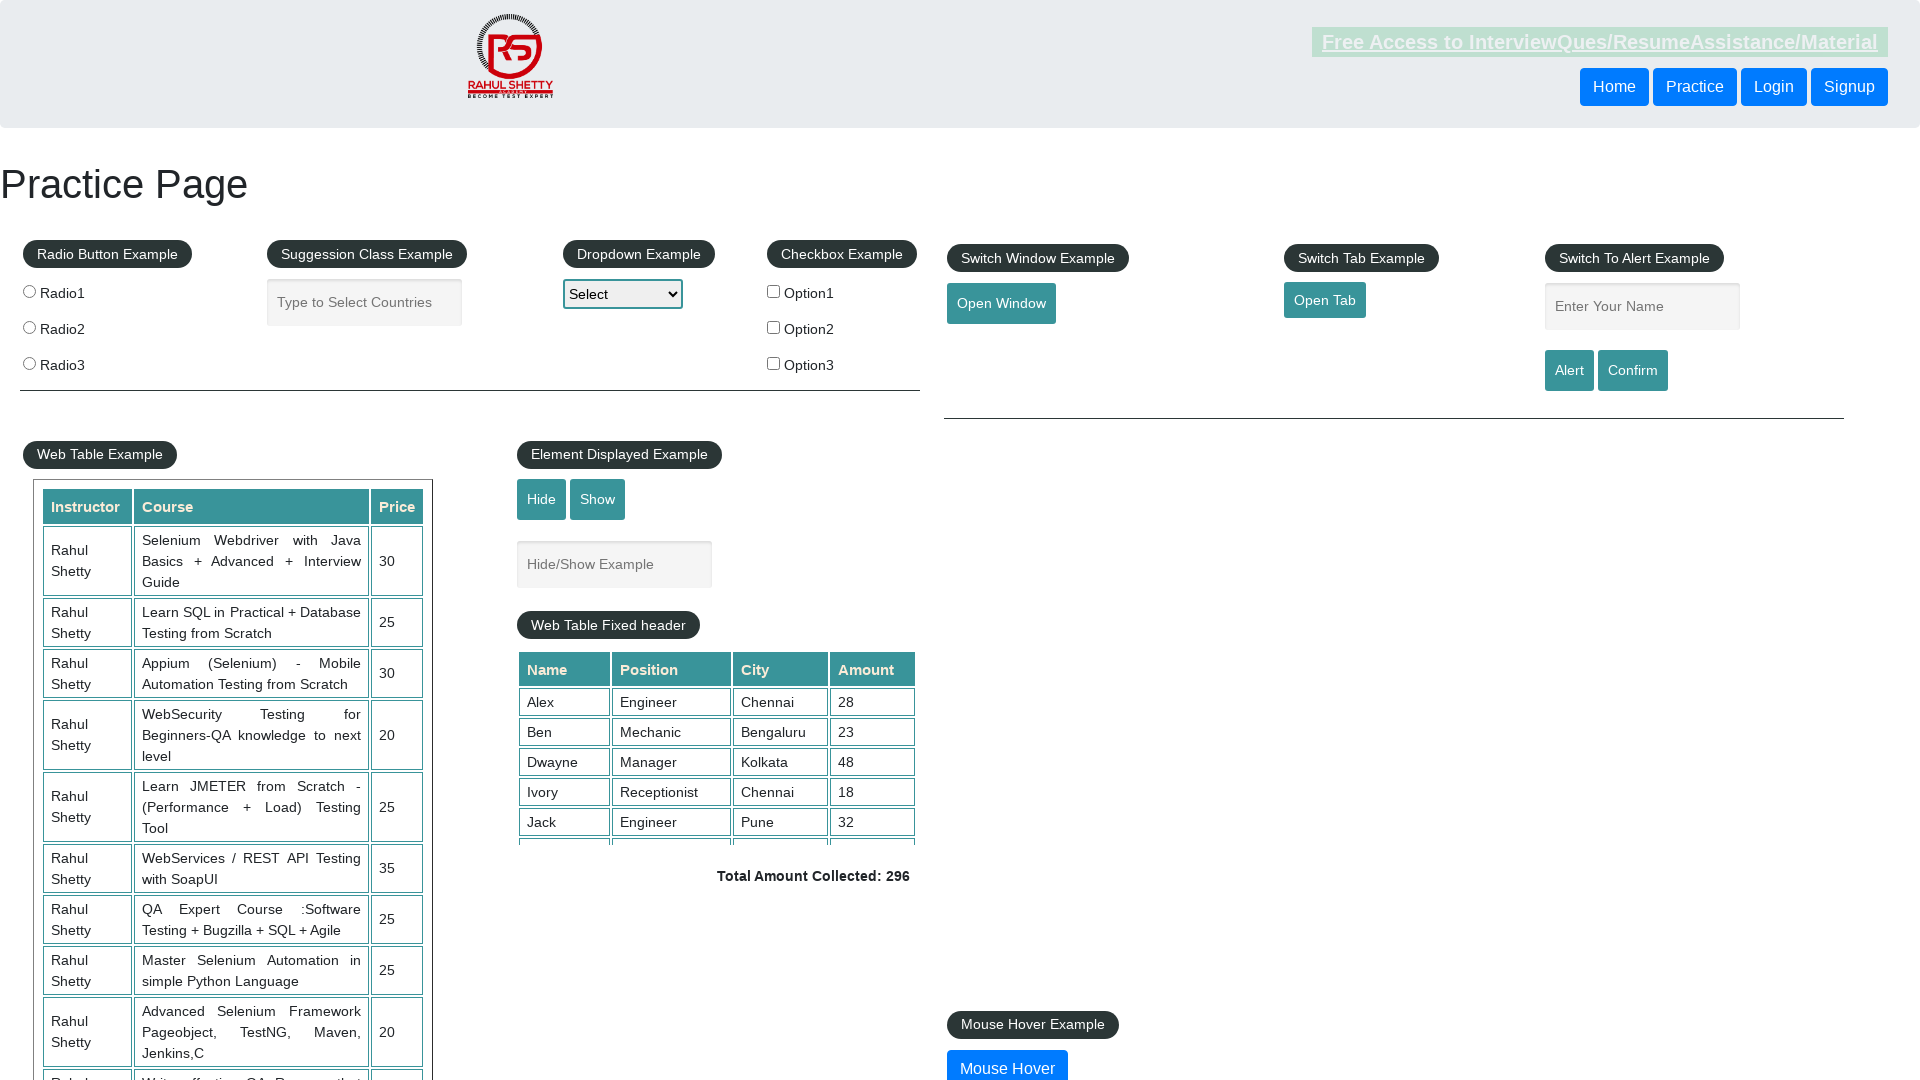

Verified link 9 has href attribute: #
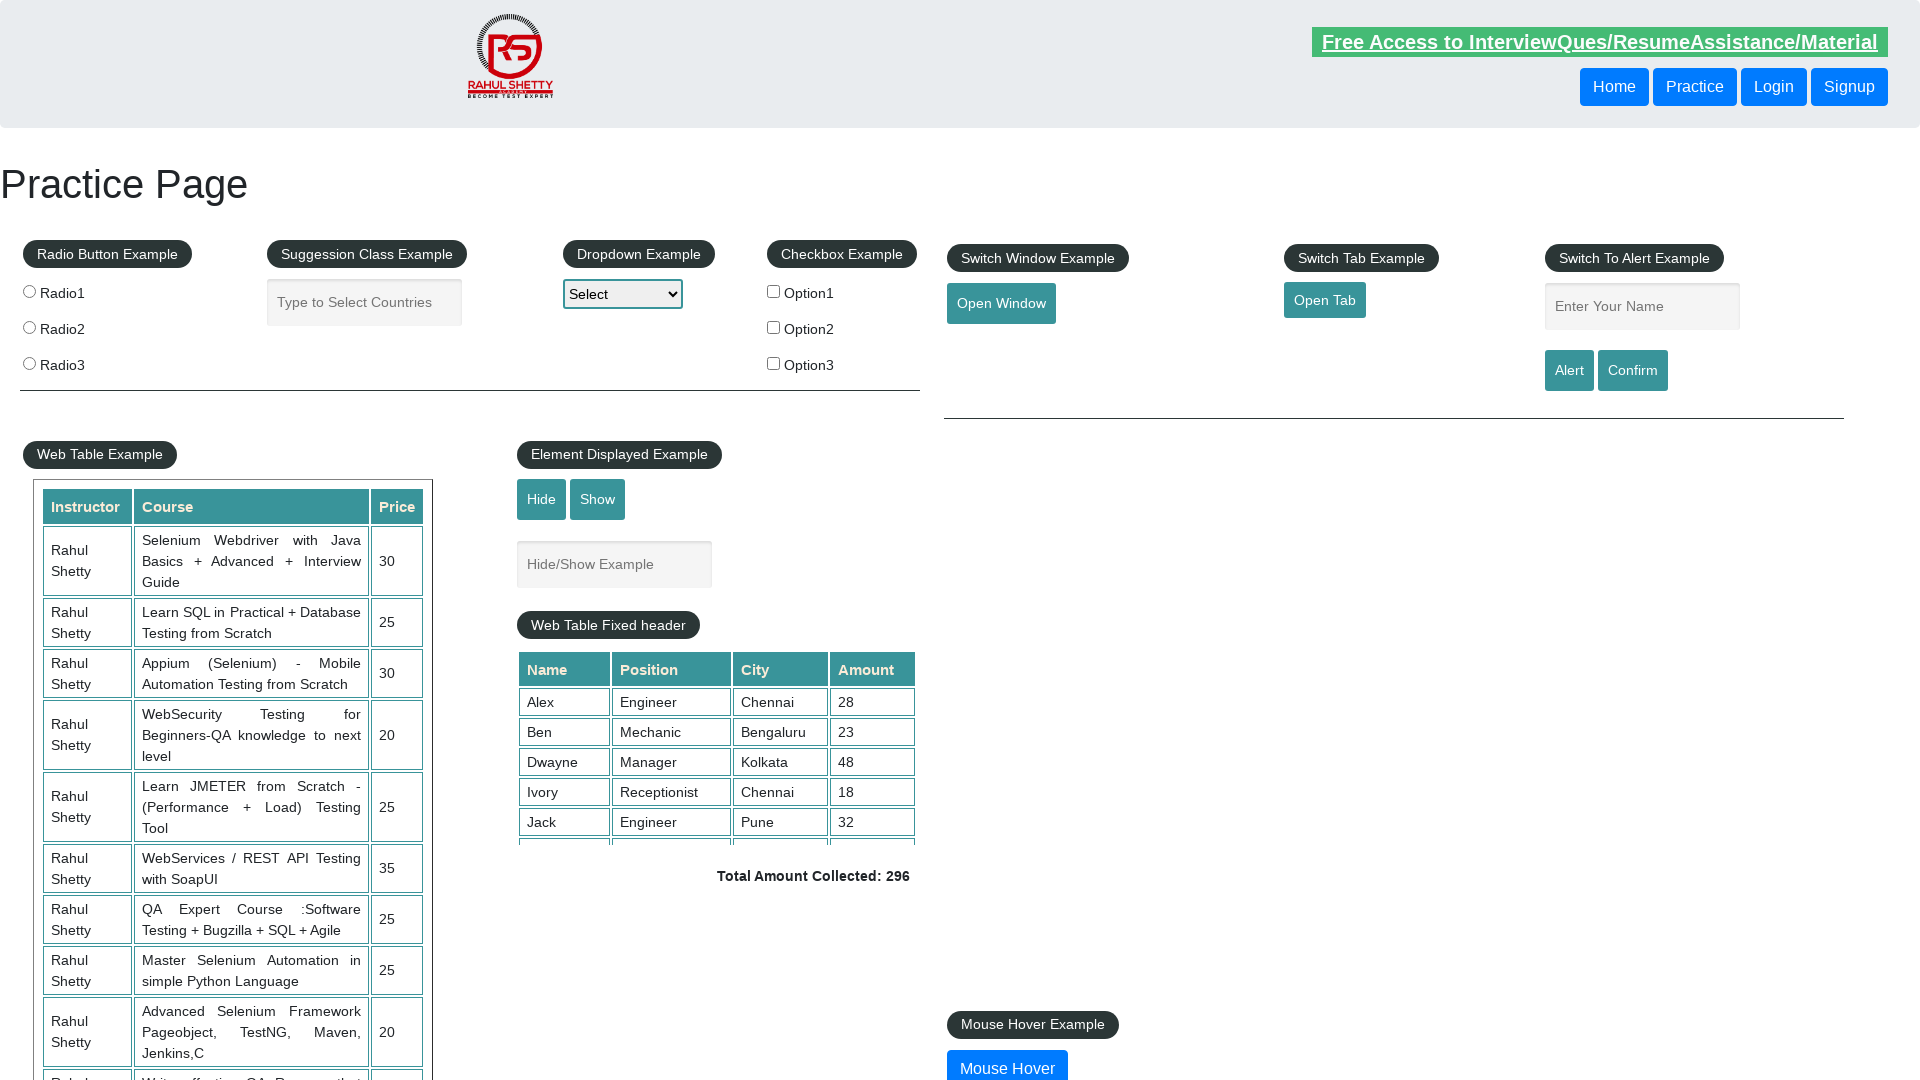

Assertion passed: Link 9 has valid href attribute
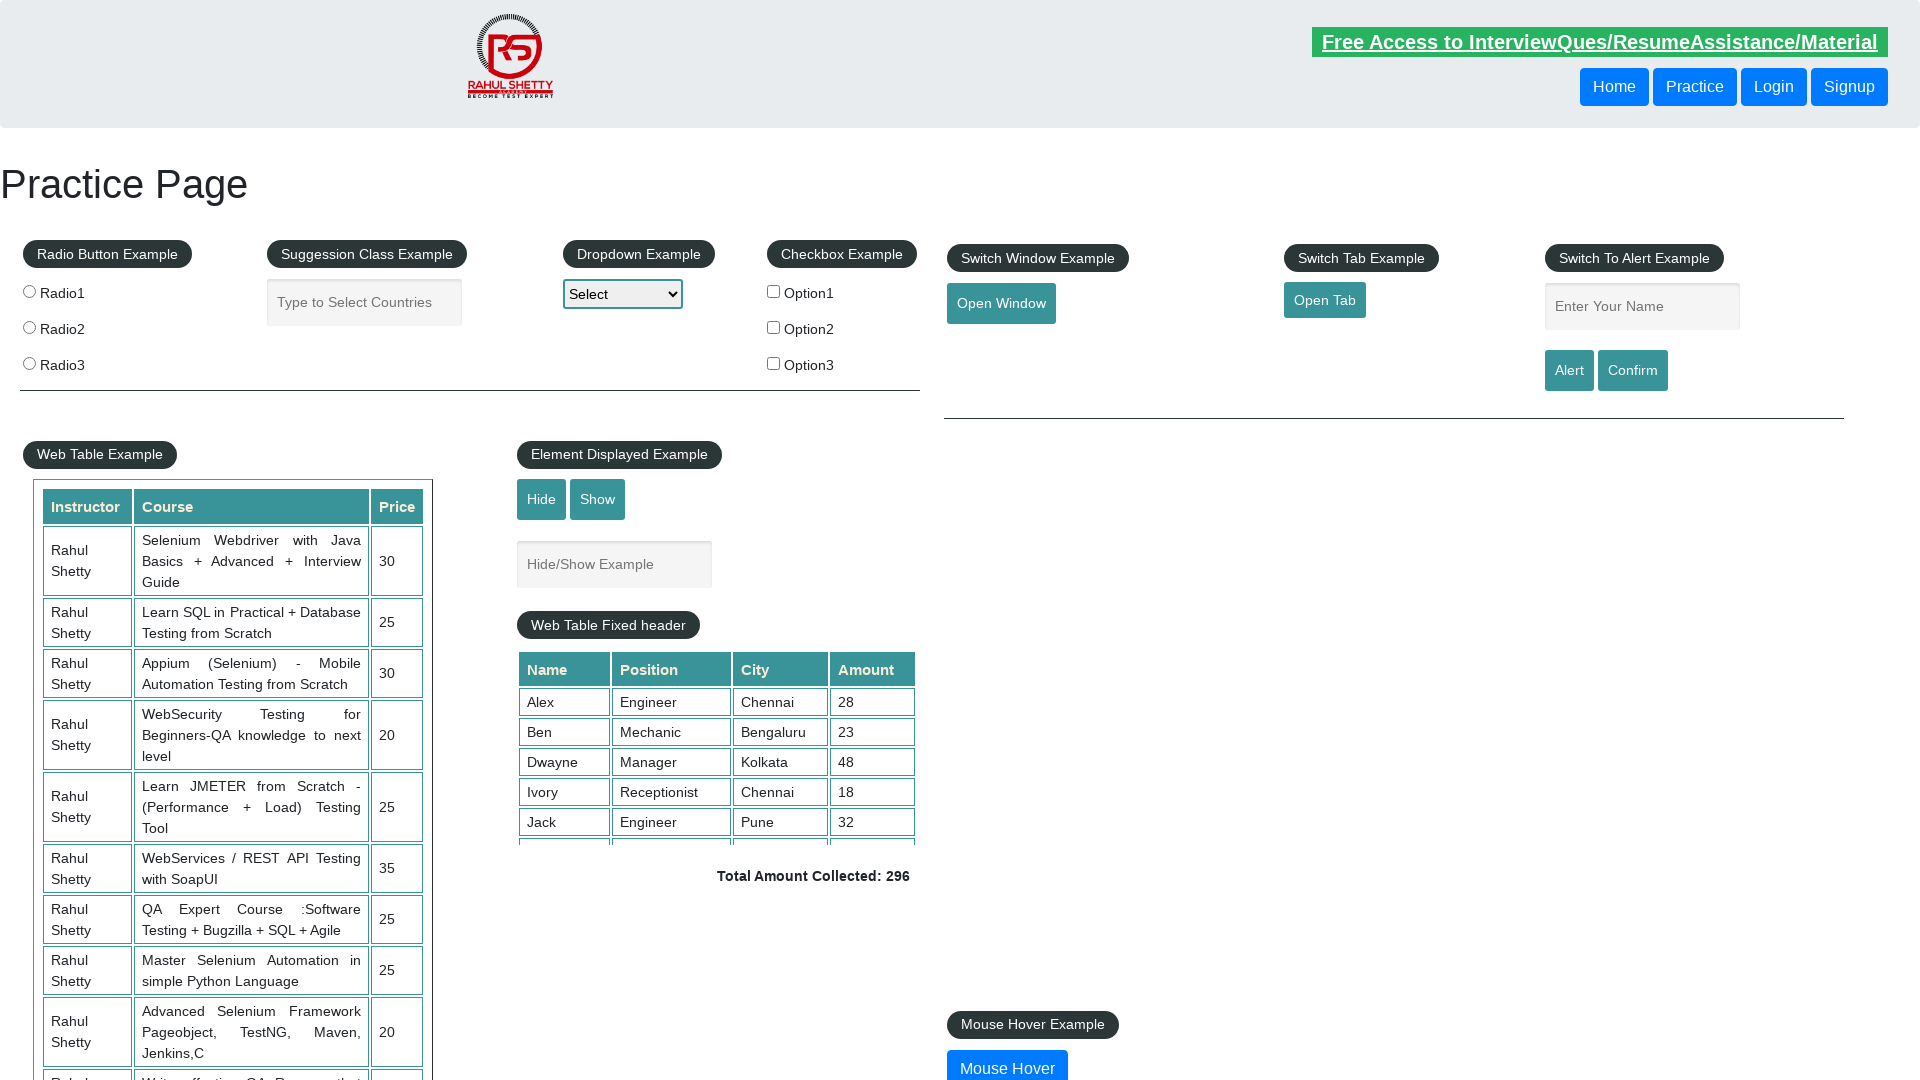

Verified link 10 has href attribute: #
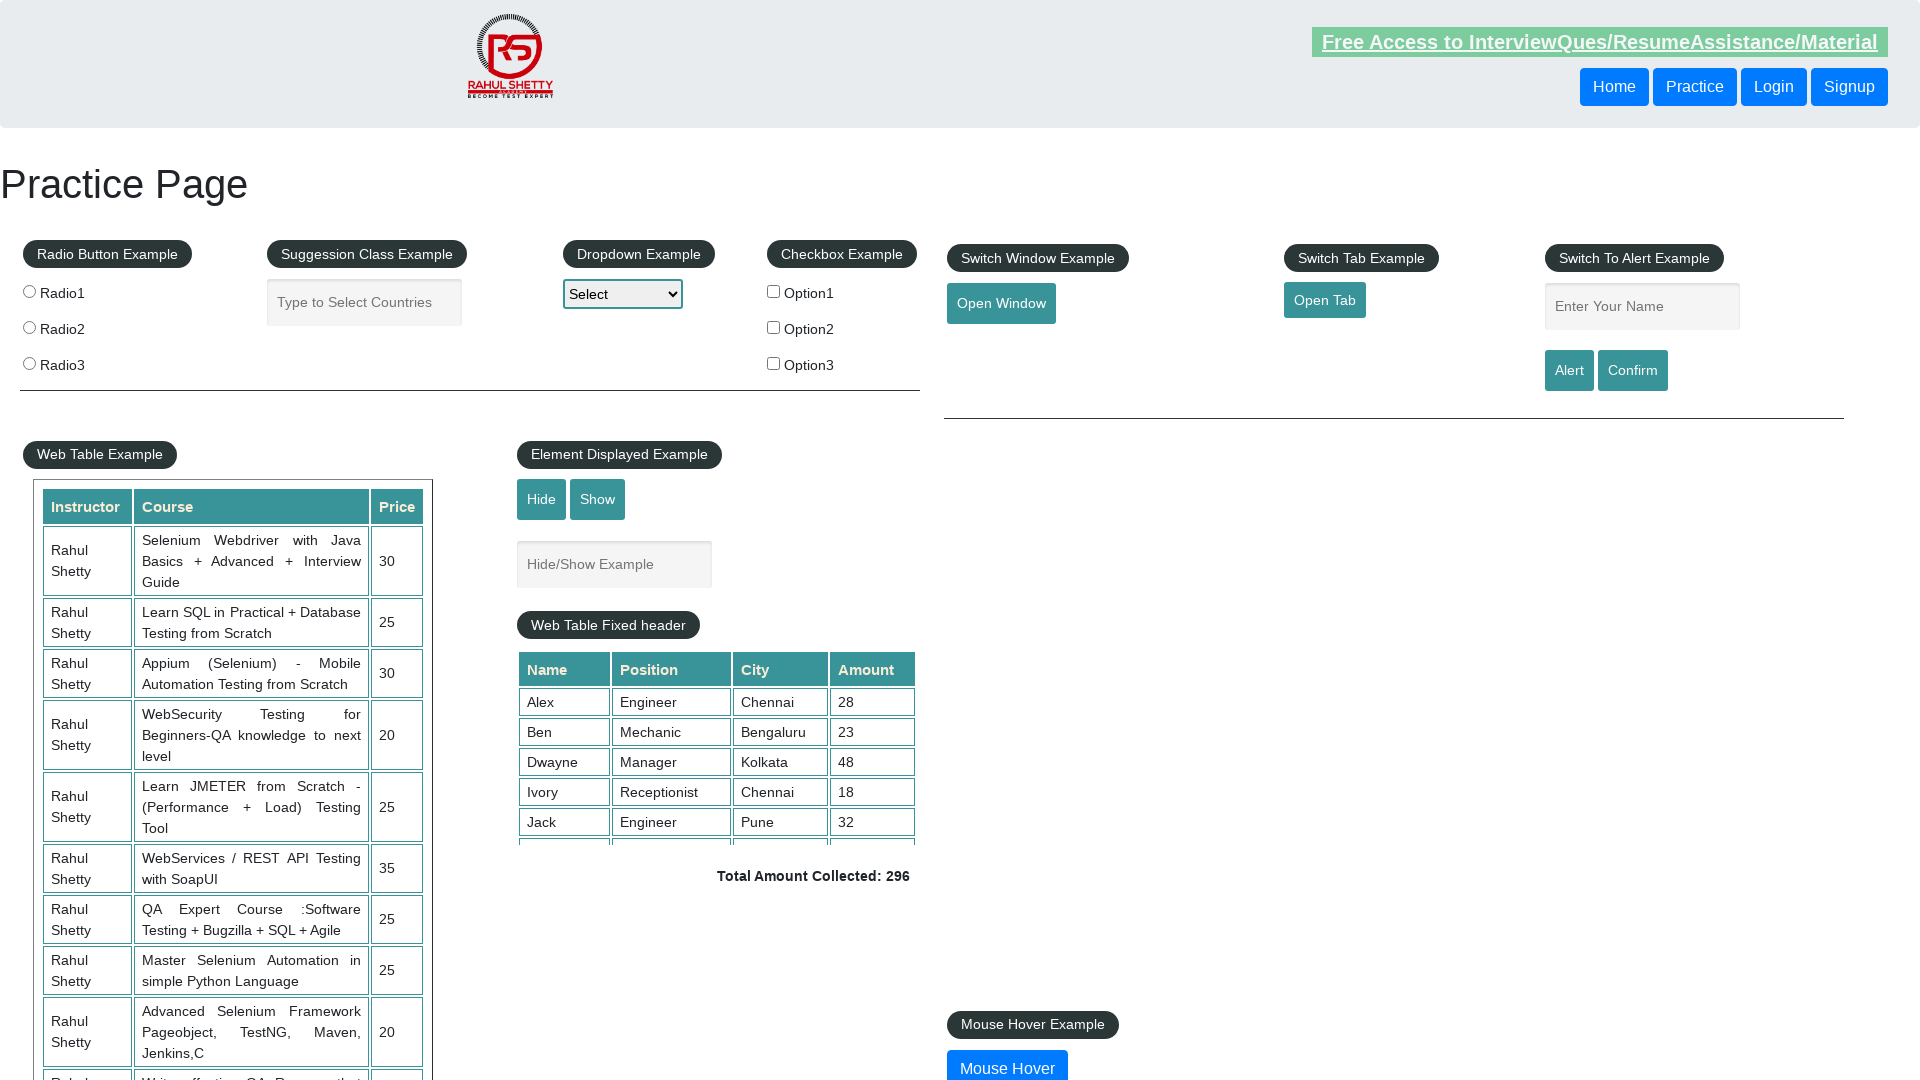

Assertion passed: Link 10 has valid href attribute
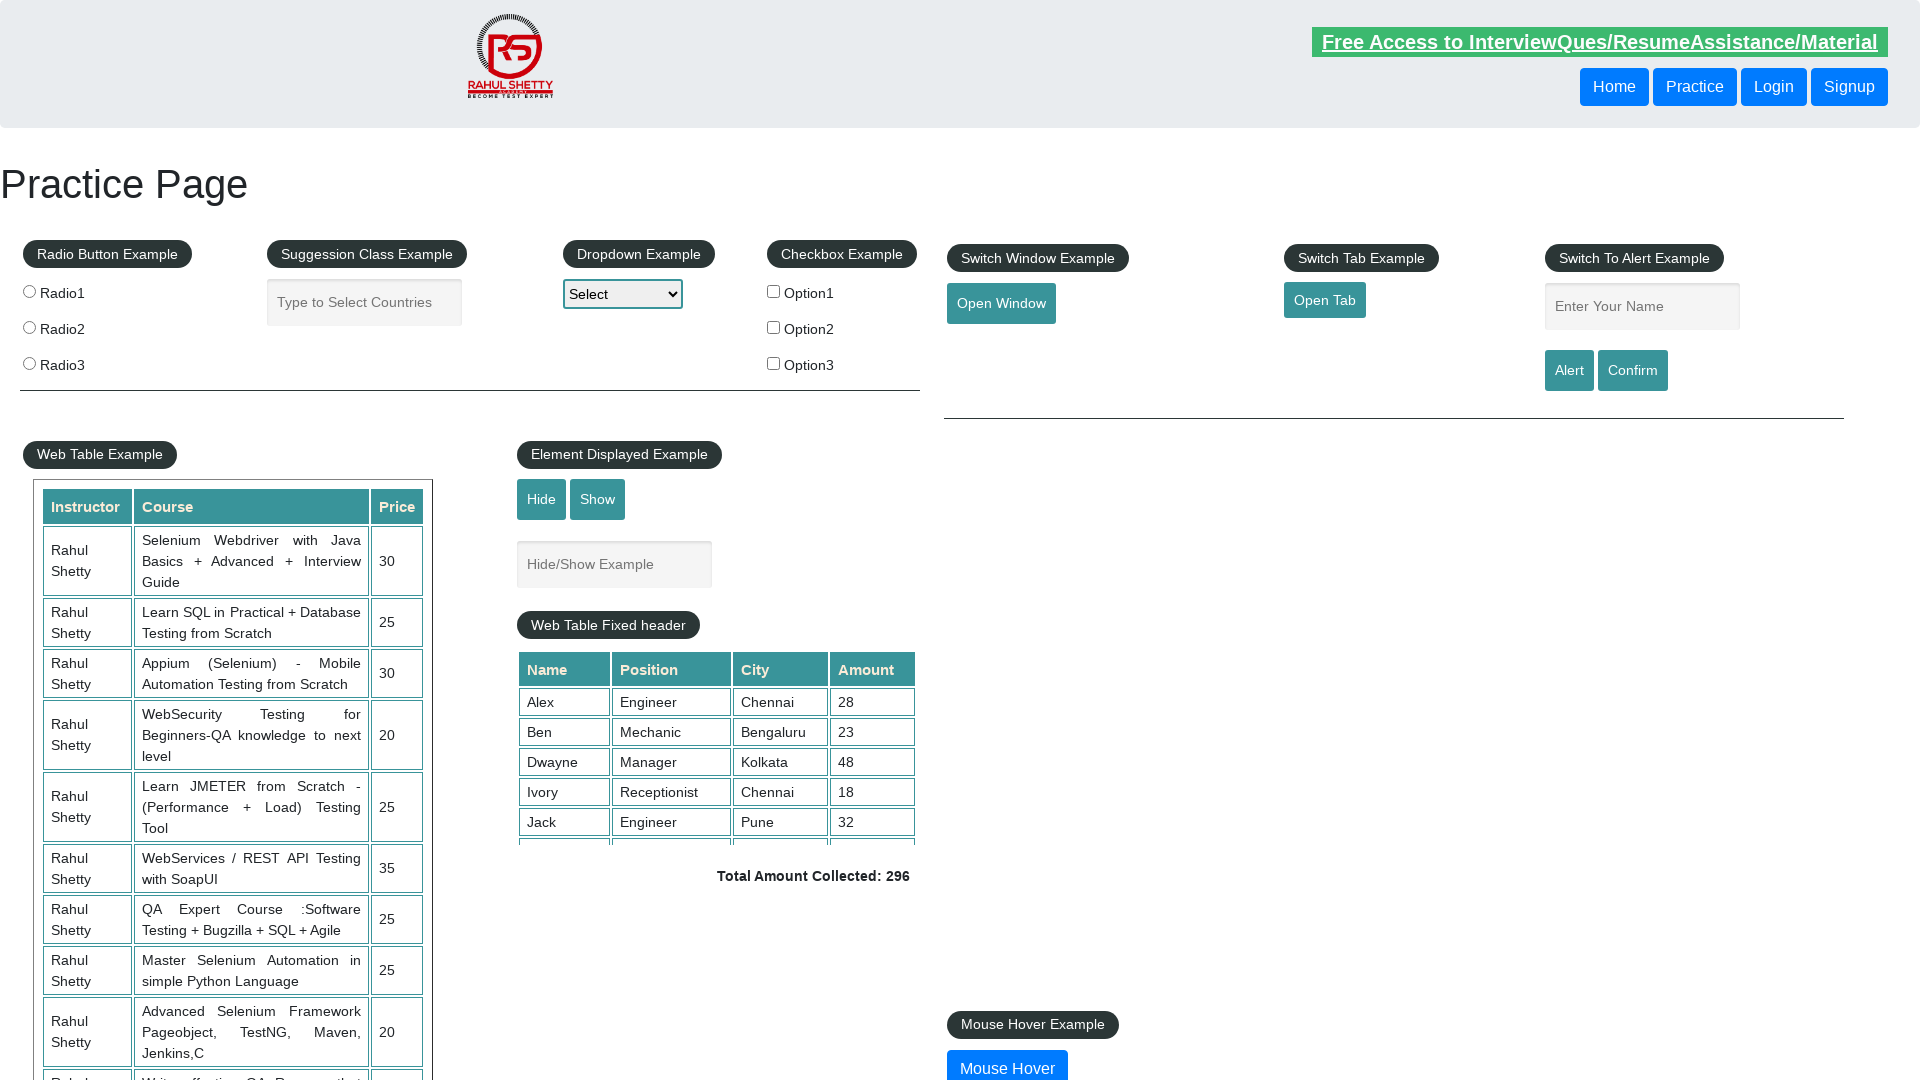

Verified link 11 has href attribute: #
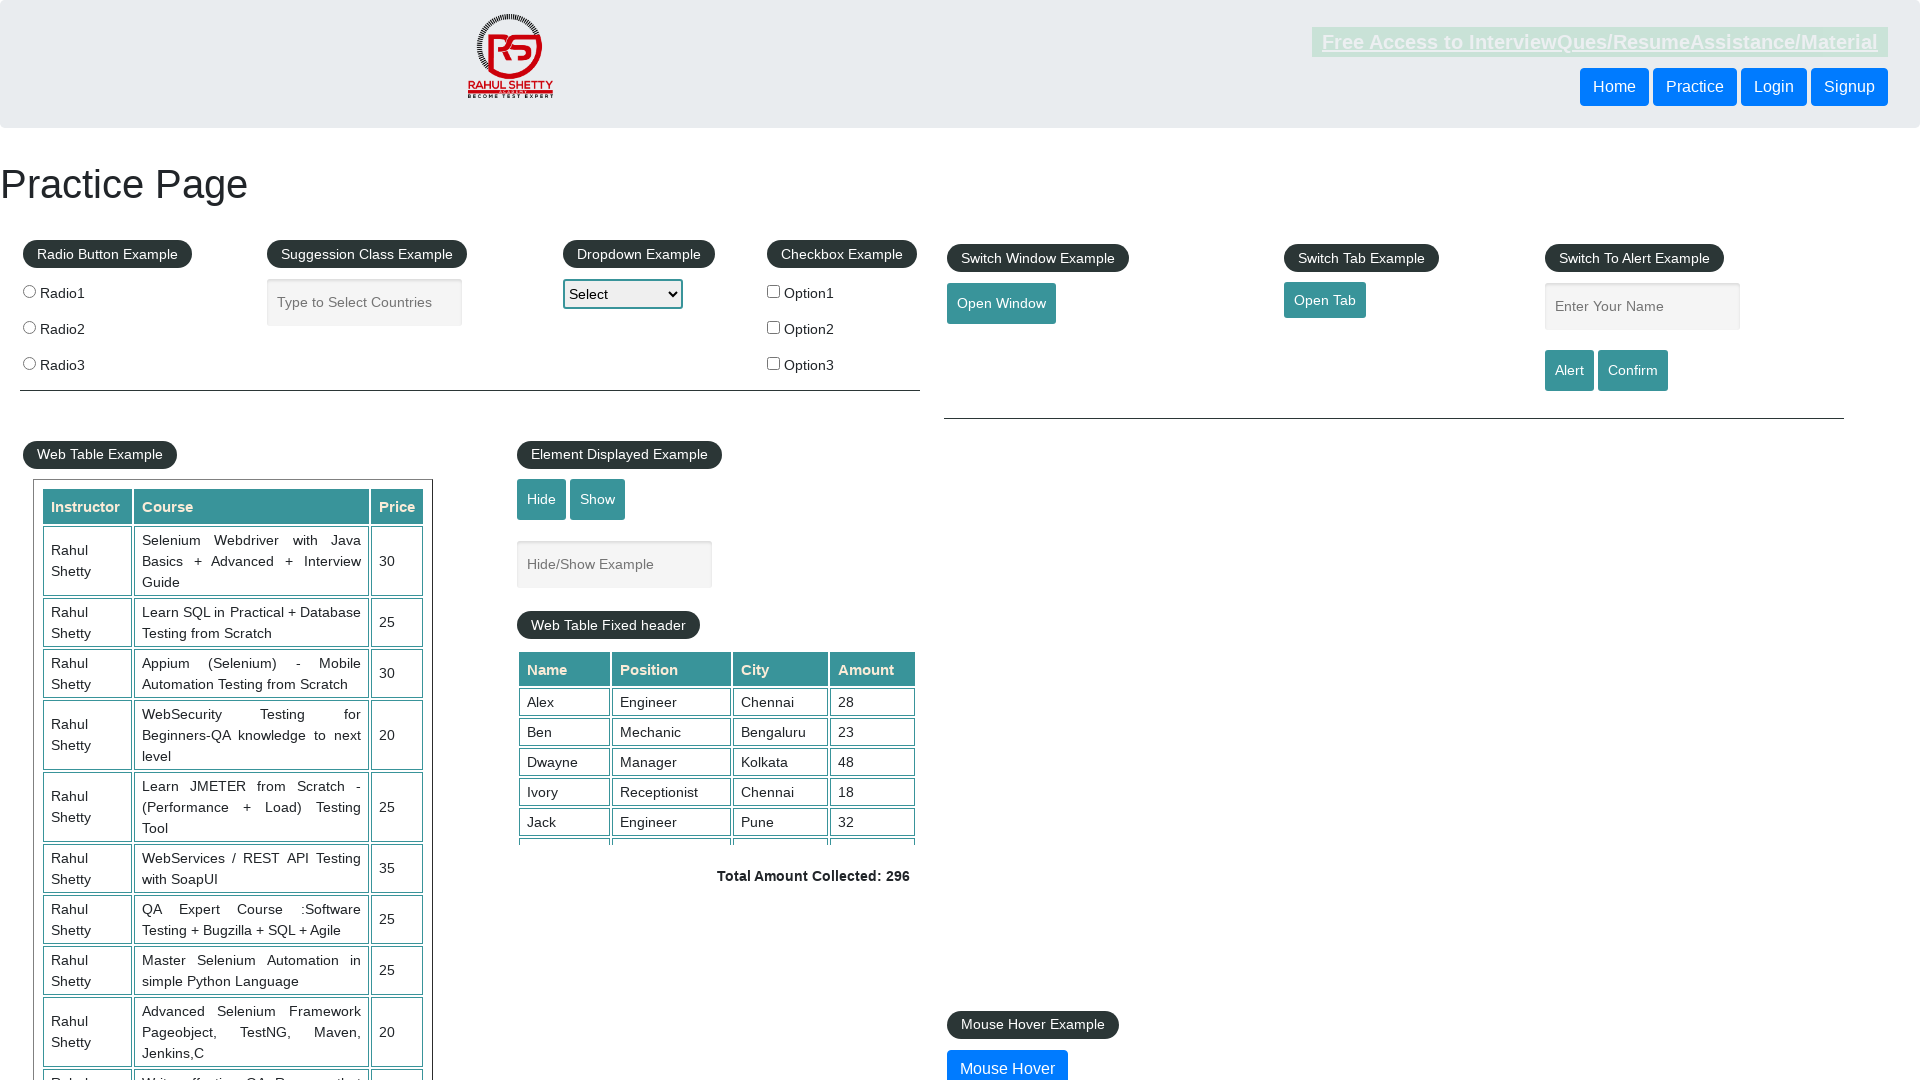

Assertion passed: Link 11 has valid href attribute
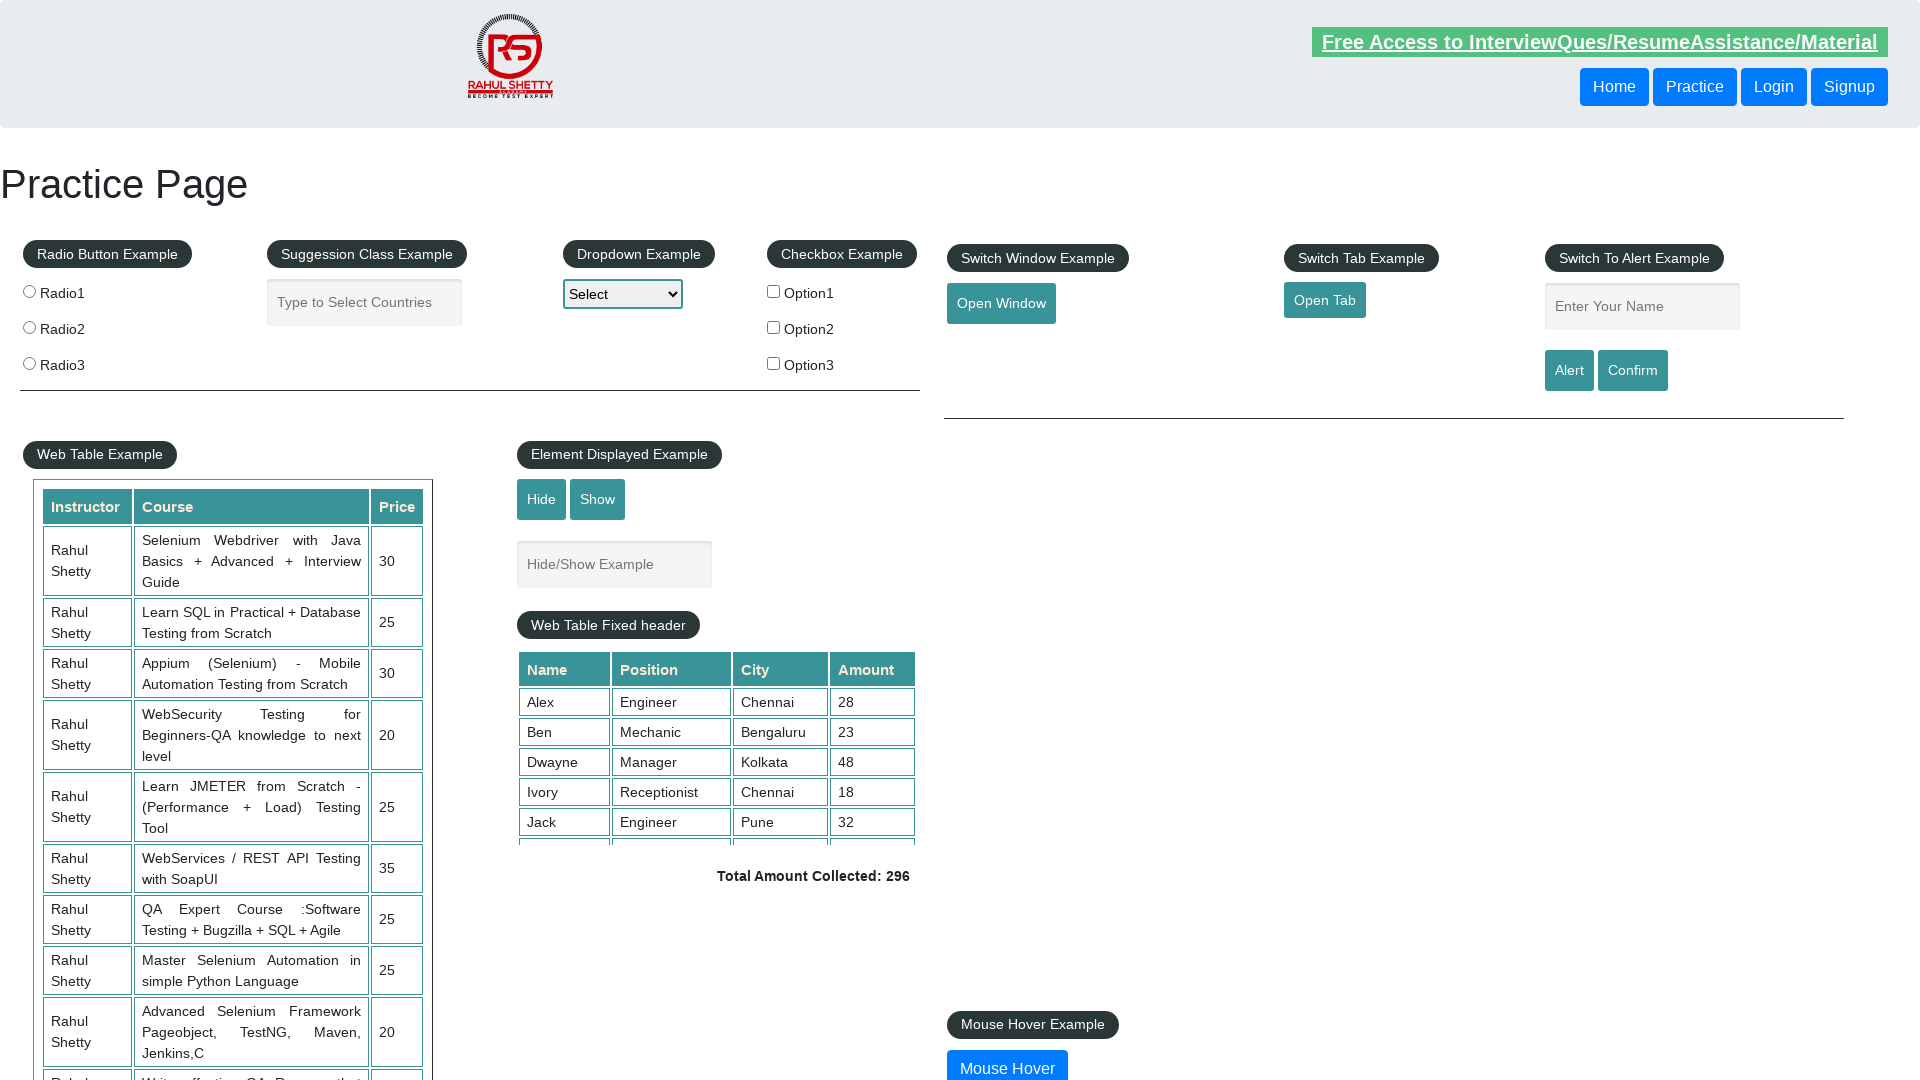

Verified link 12 has href attribute: #
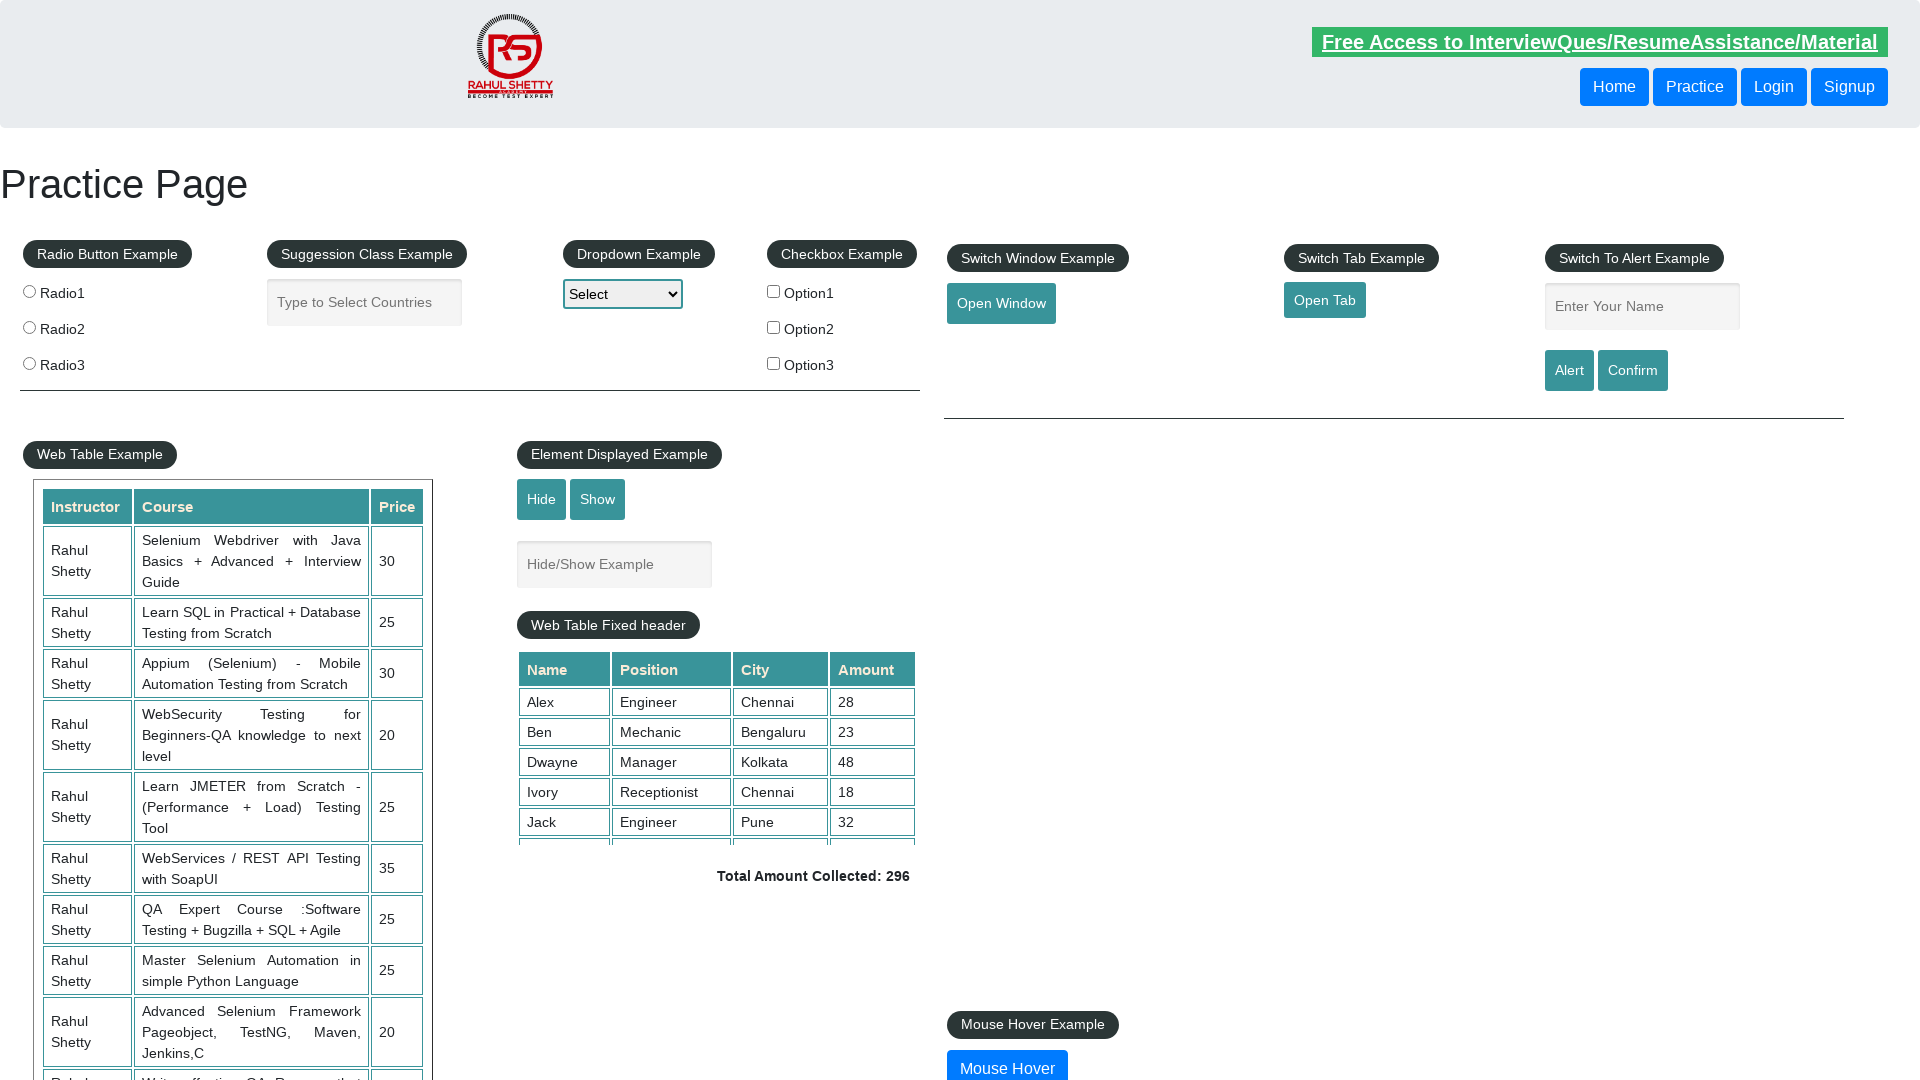

Assertion passed: Link 12 has valid href attribute
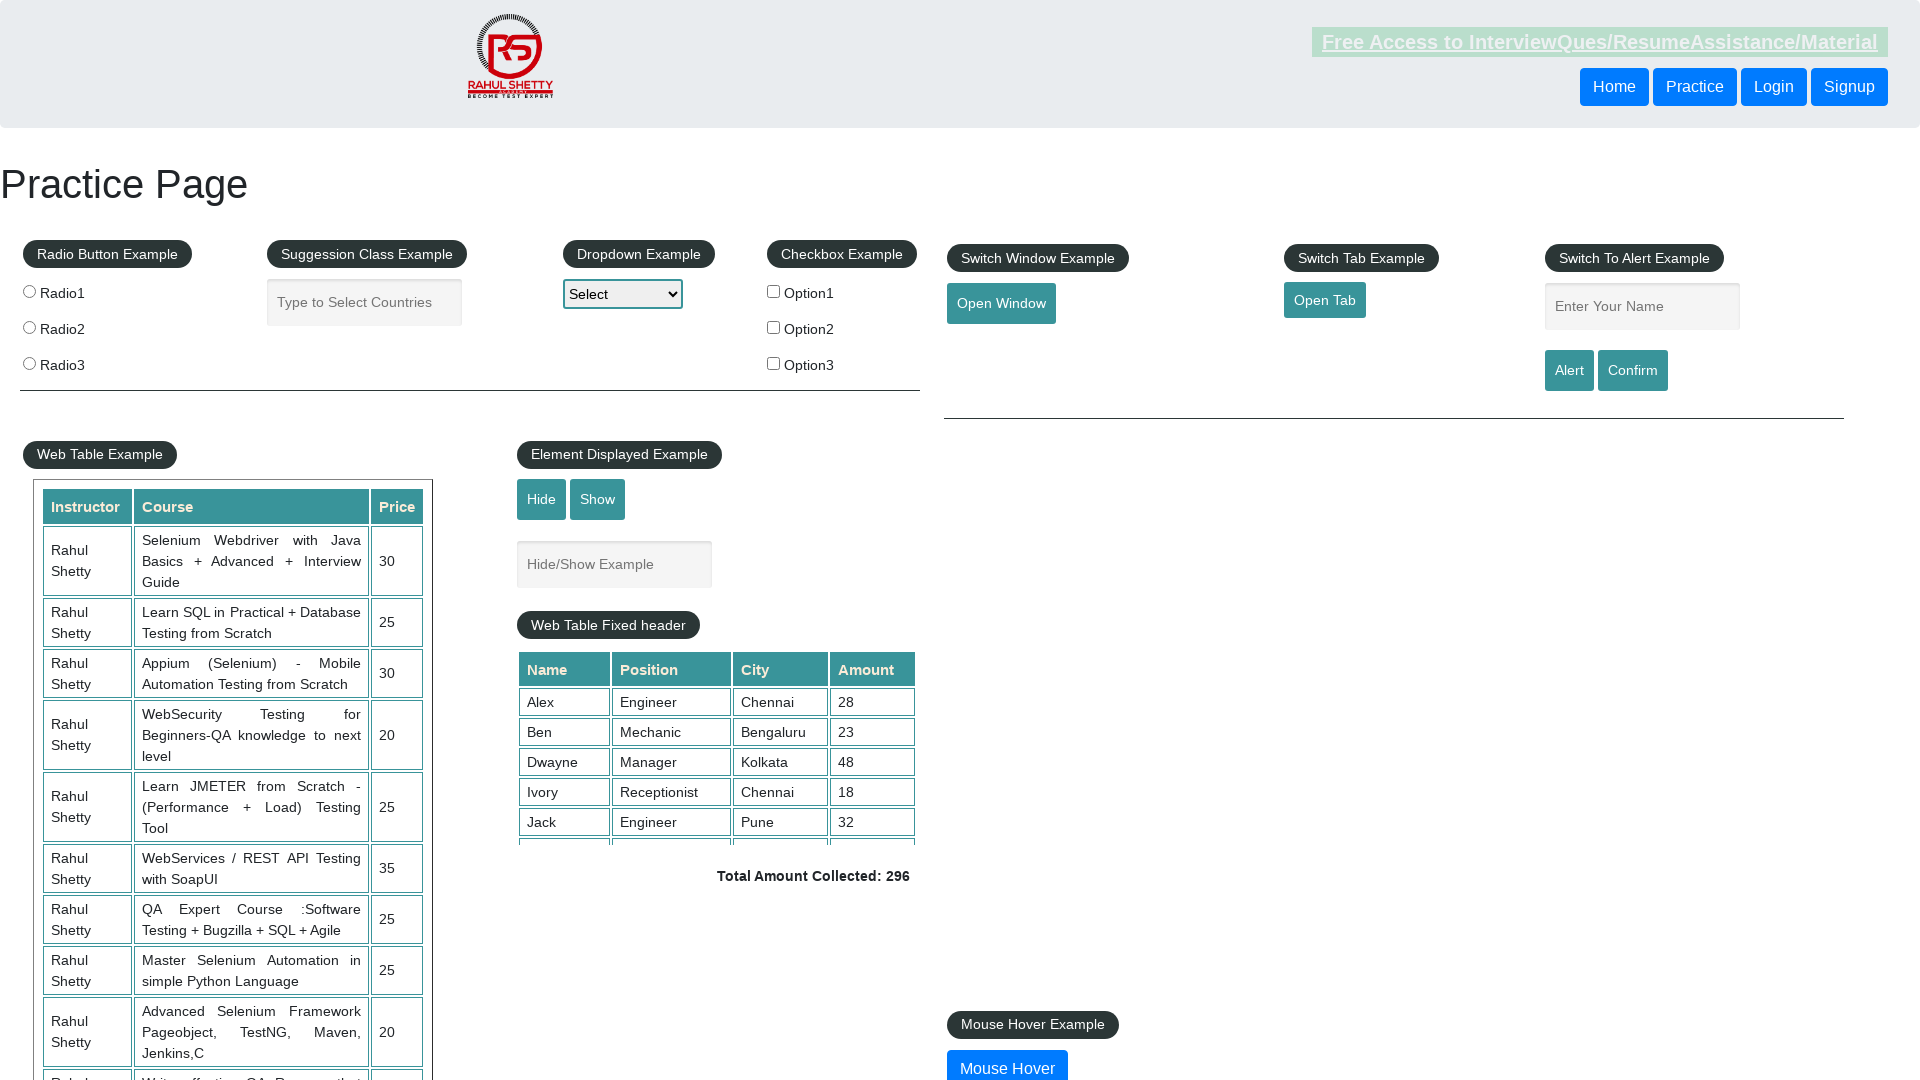

Verified link 13 has href attribute: #
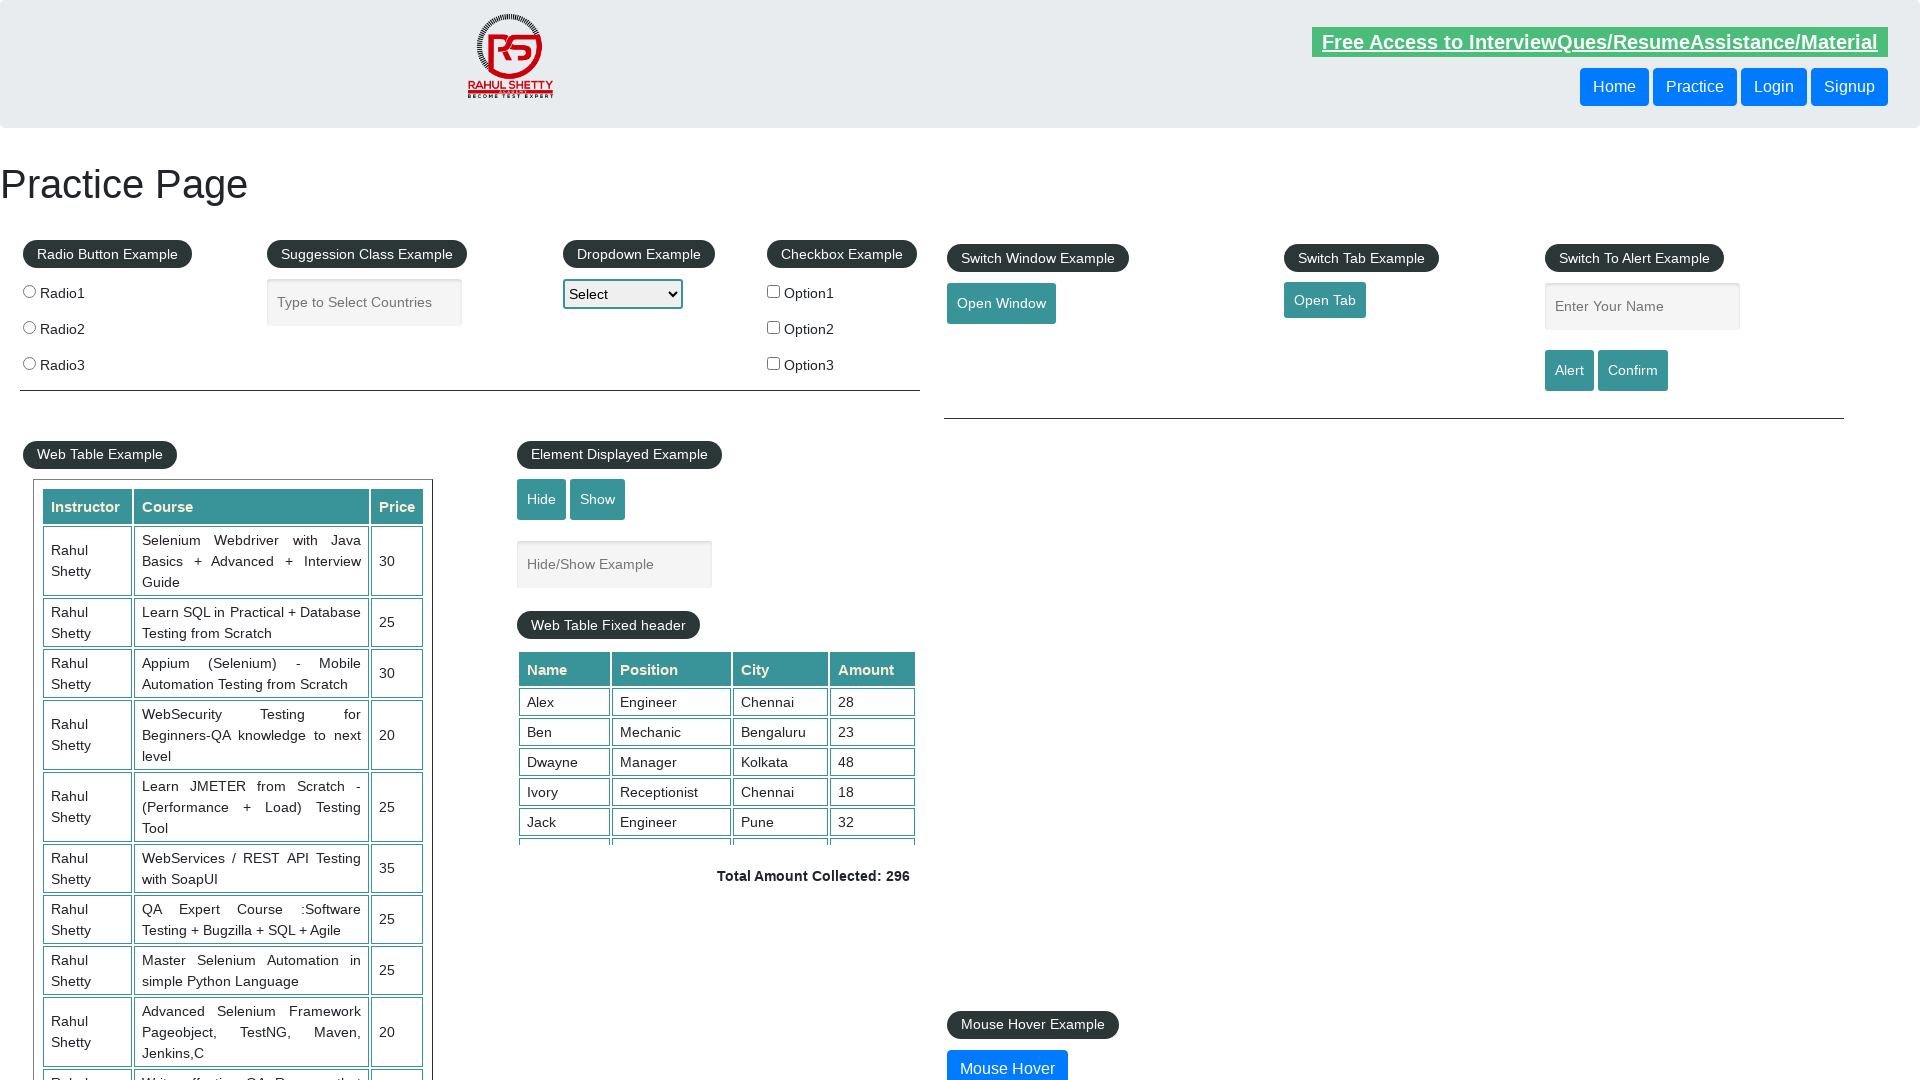

Assertion passed: Link 13 has valid href attribute
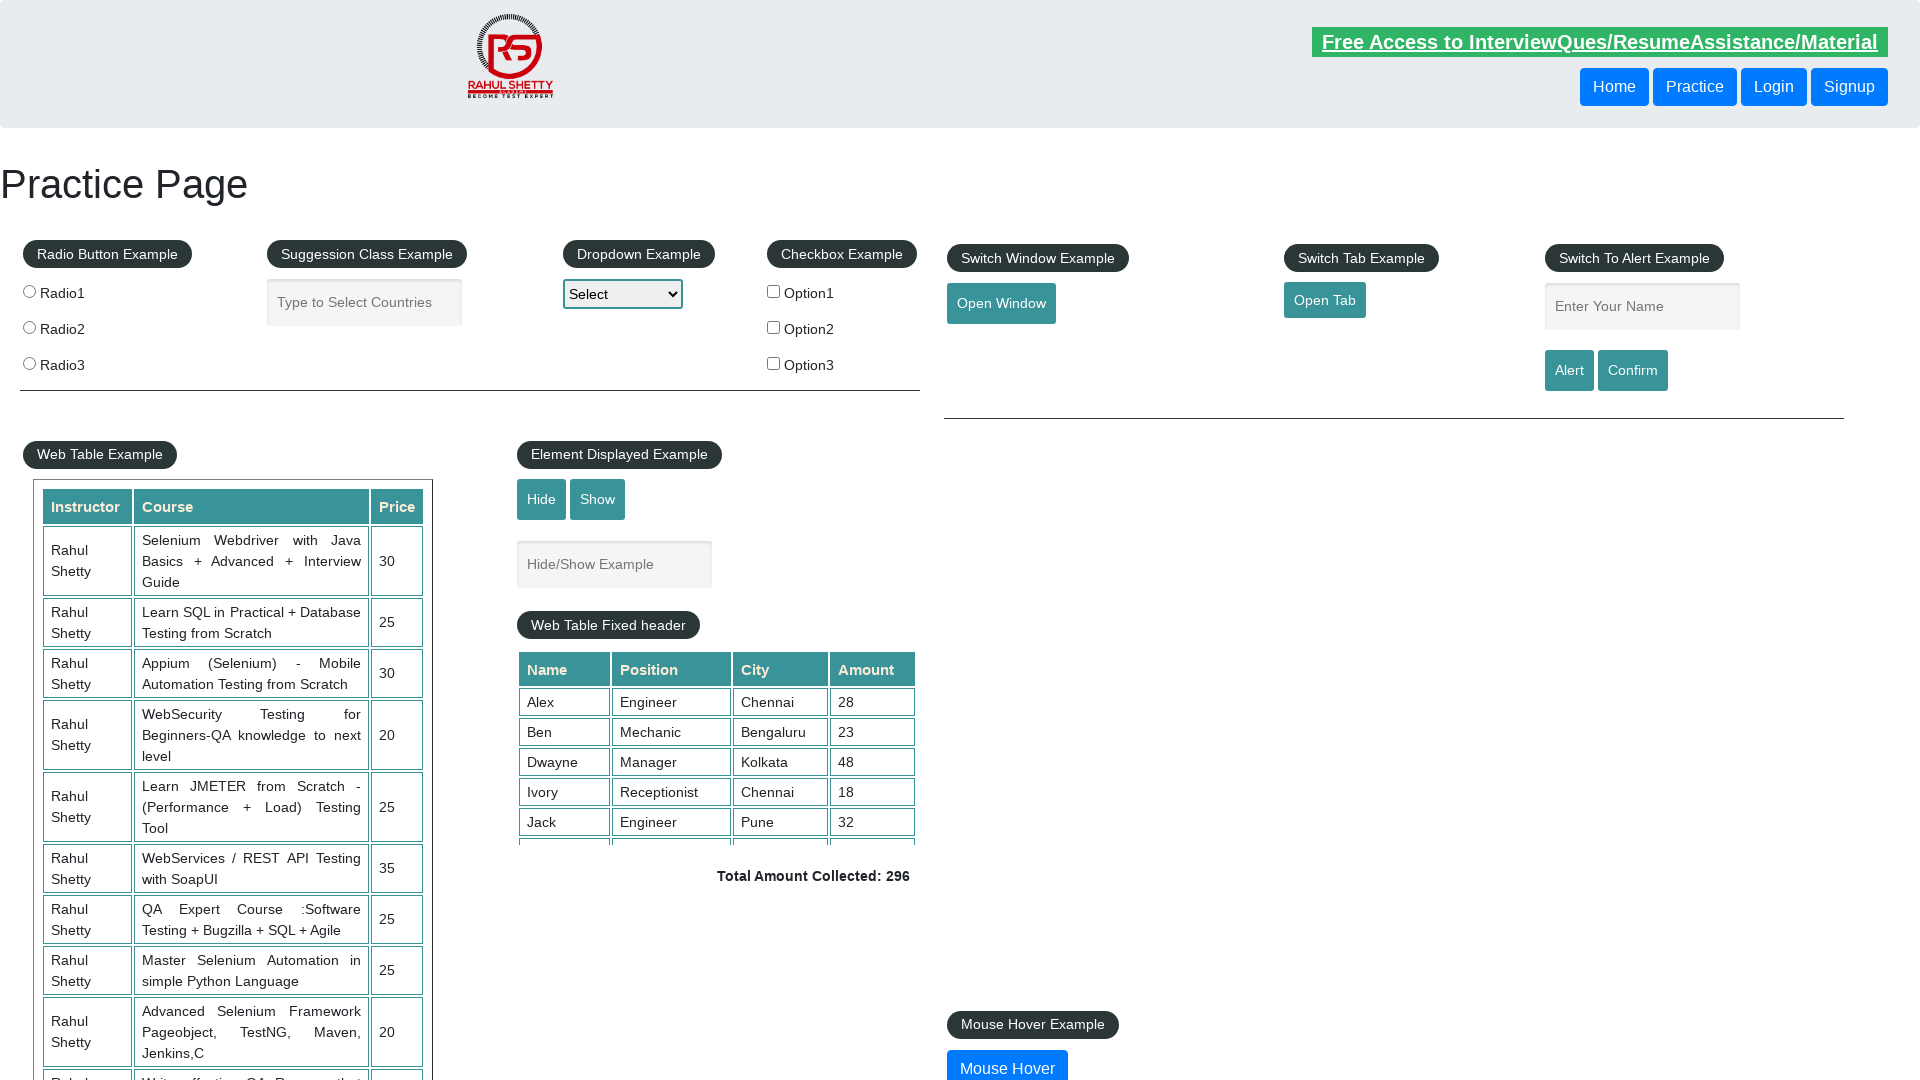

Verified link 14 has href attribute: #
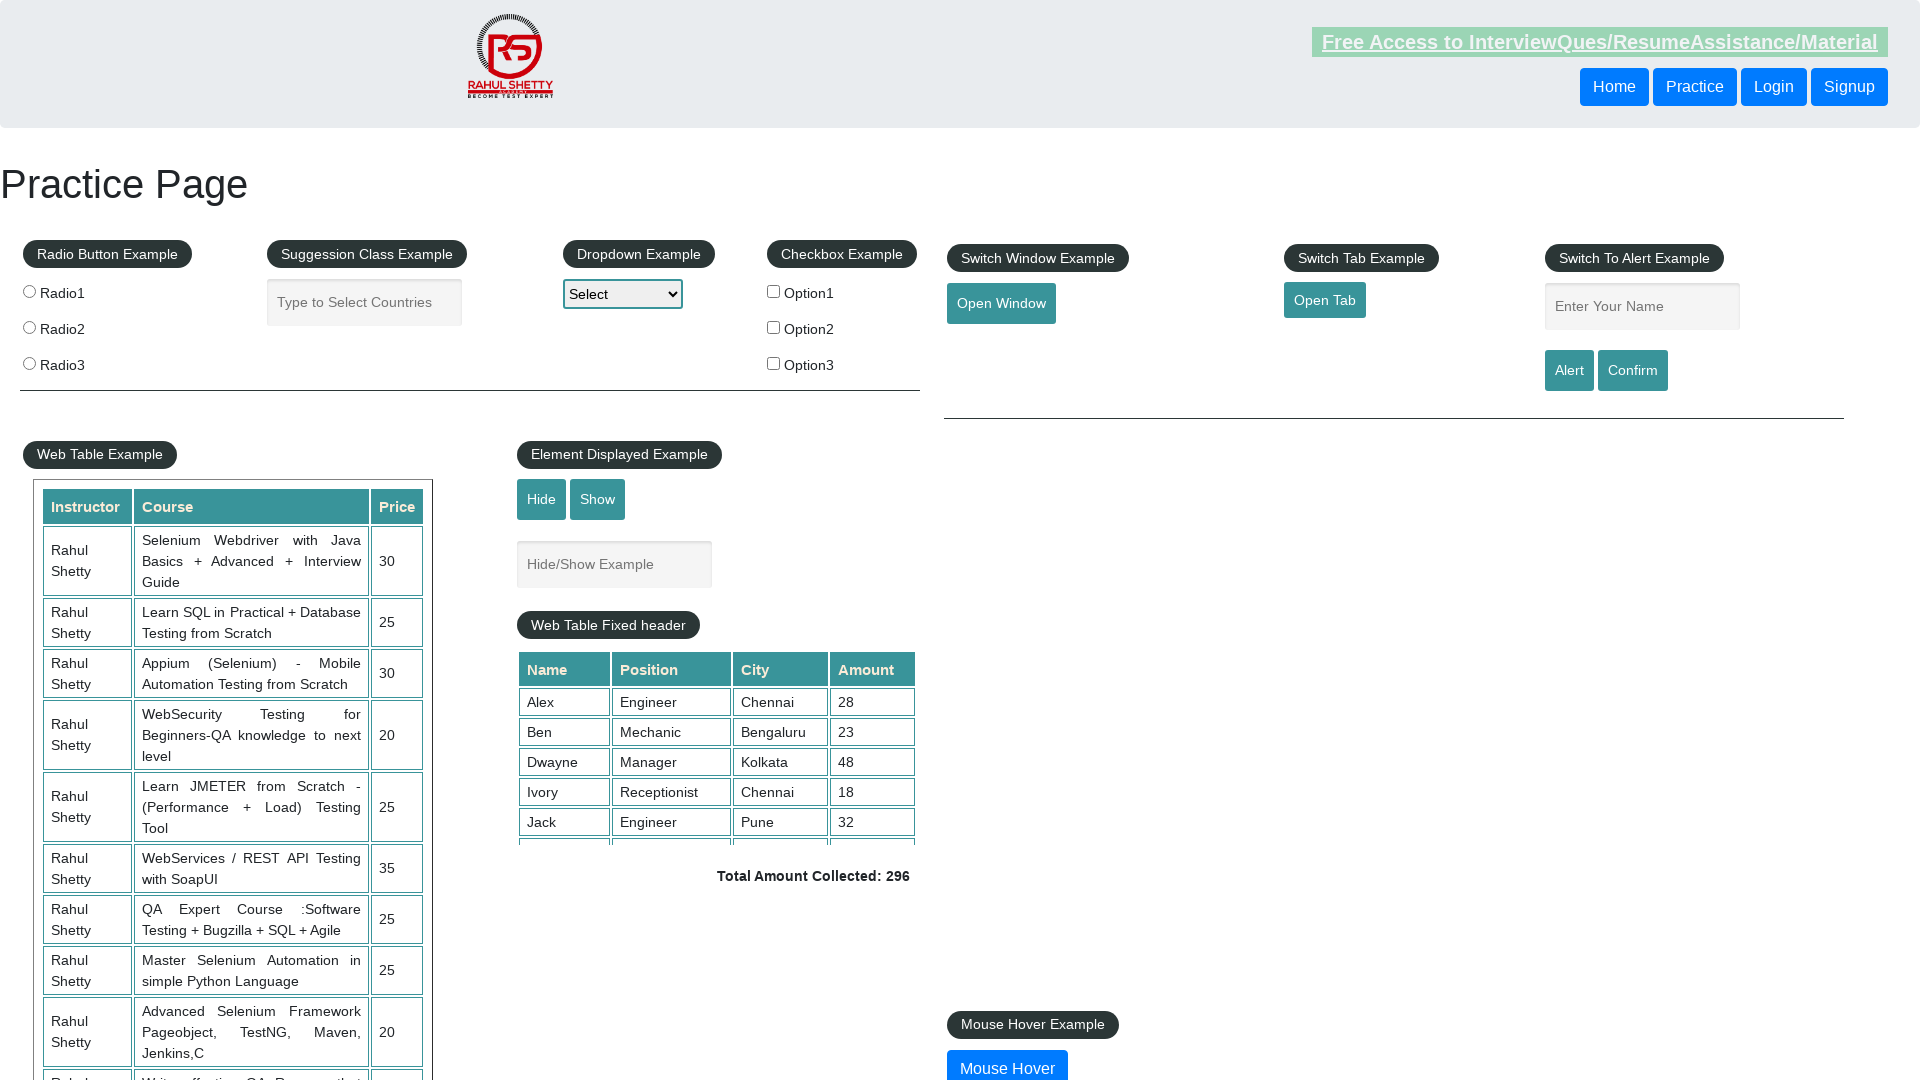

Assertion passed: Link 14 has valid href attribute
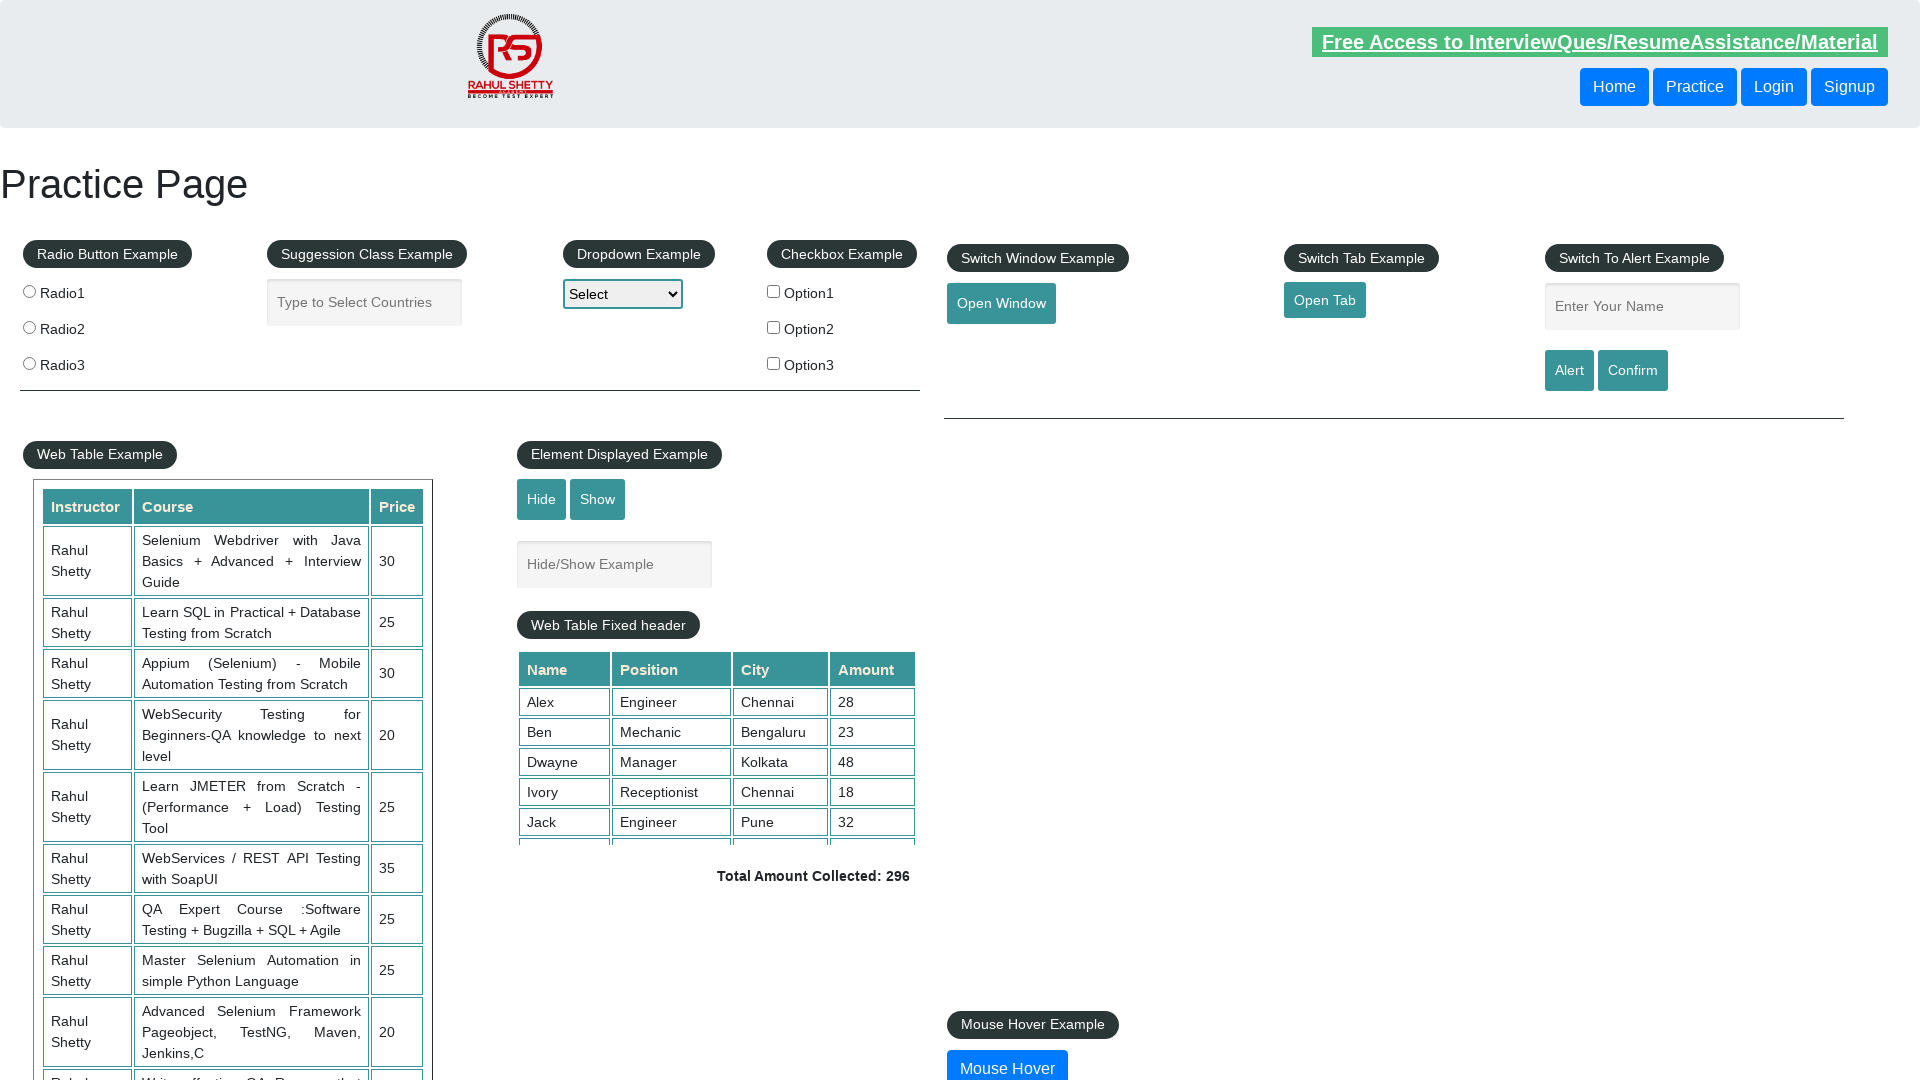

Verified link 15 has href attribute: #
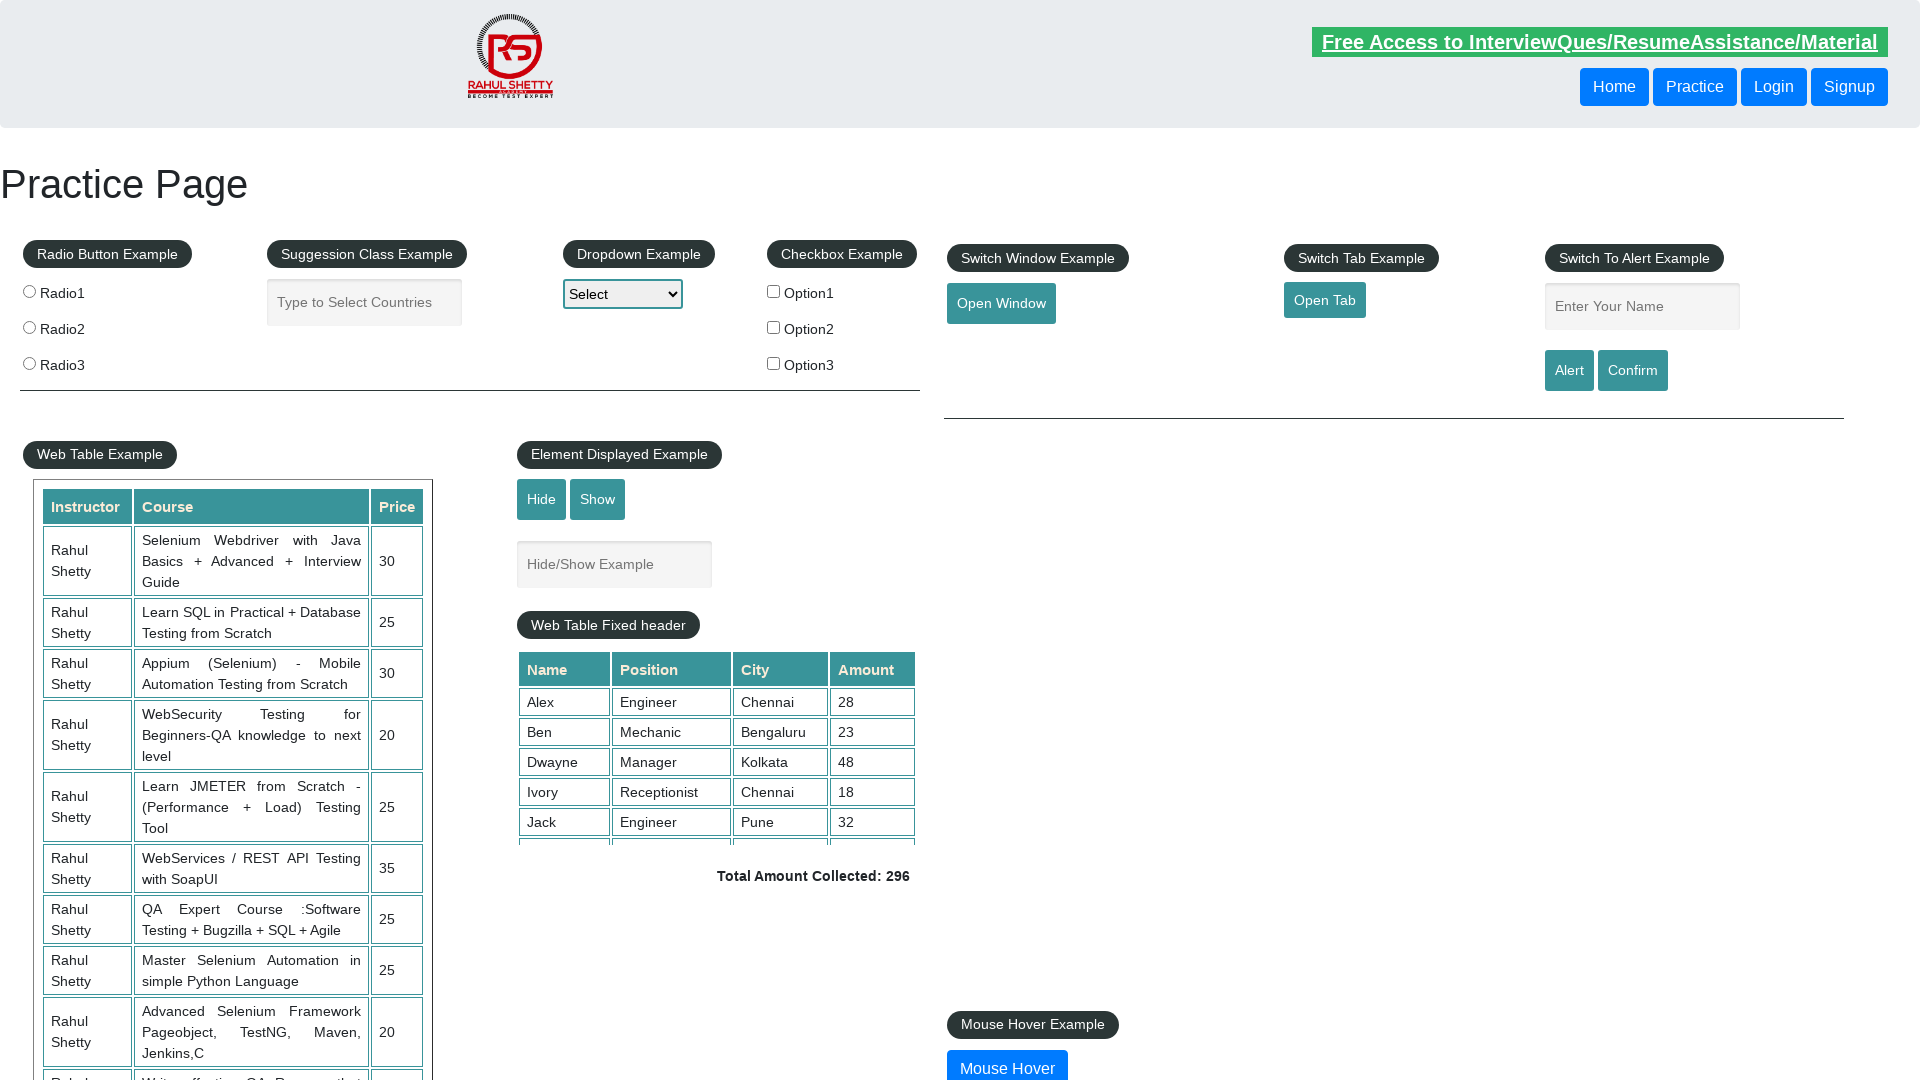

Assertion passed: Link 15 has valid href attribute
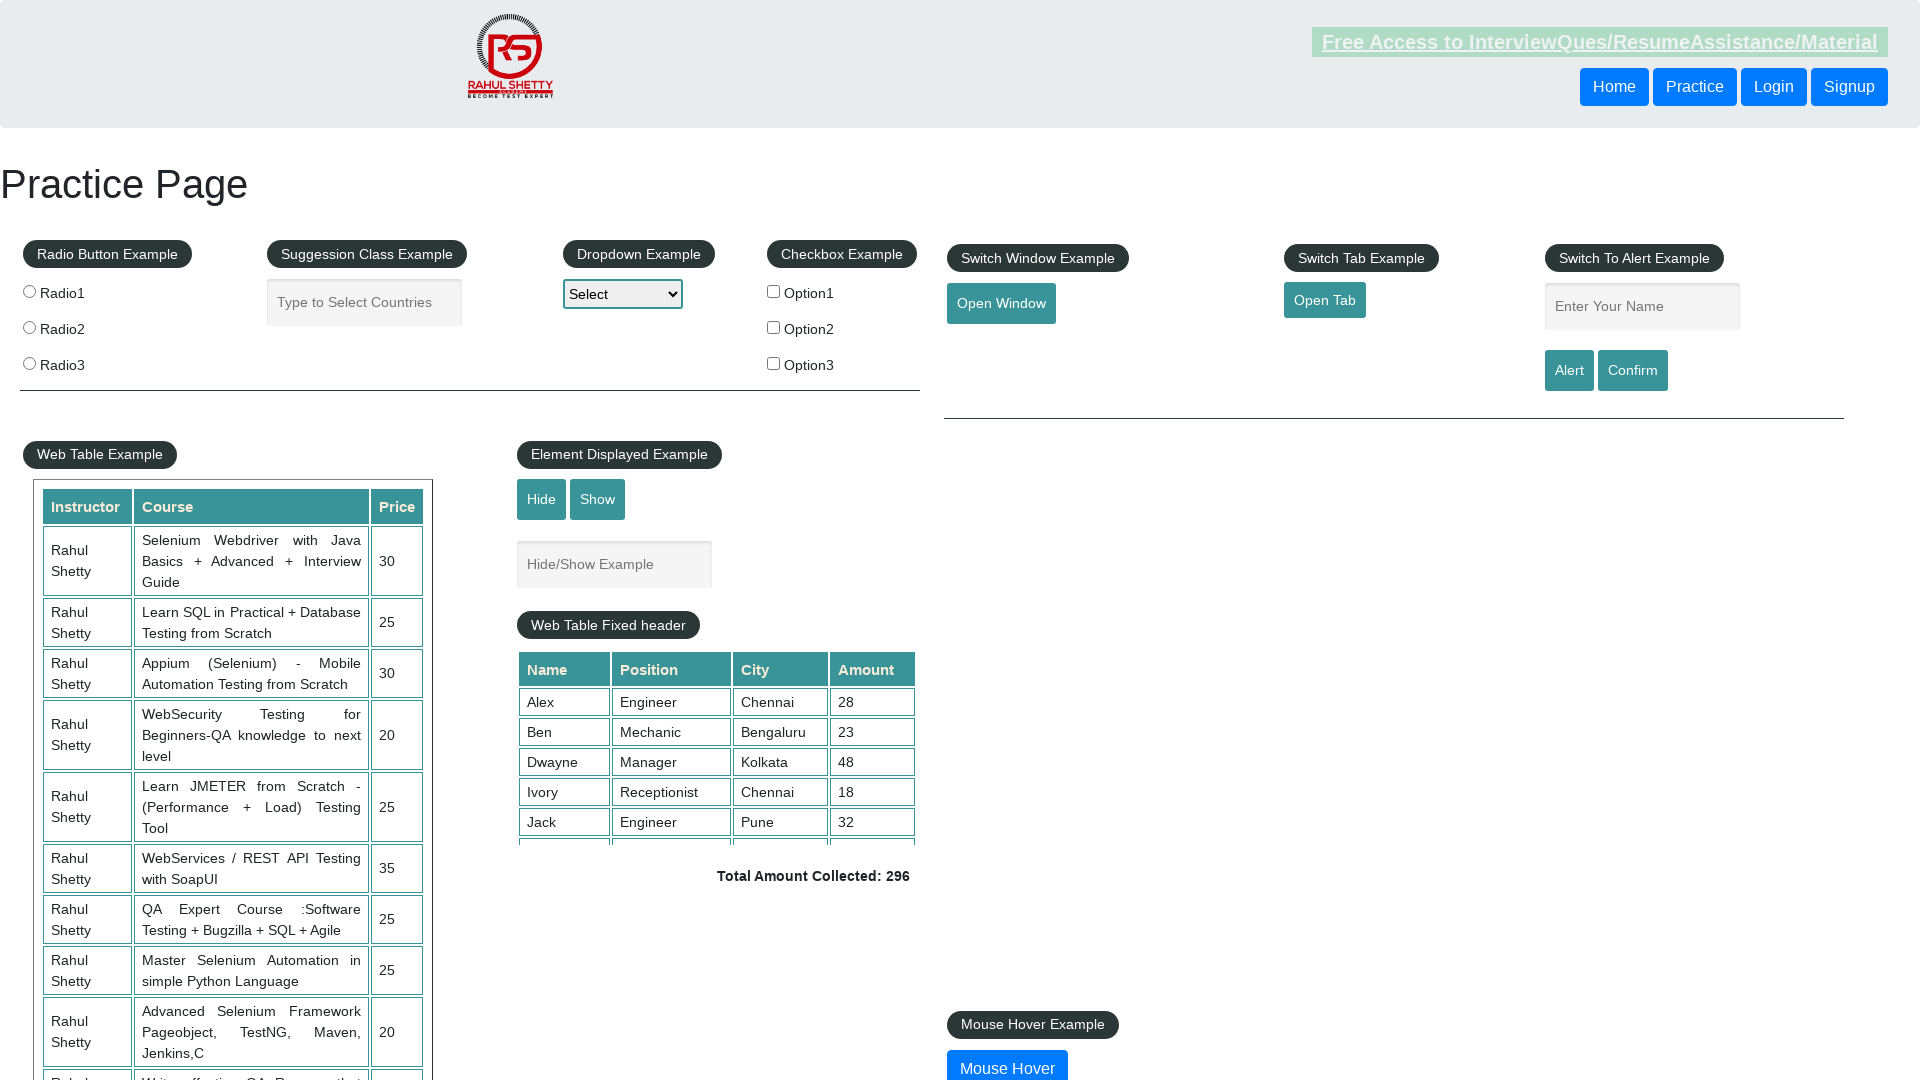

Verified link 16 has href attribute: #
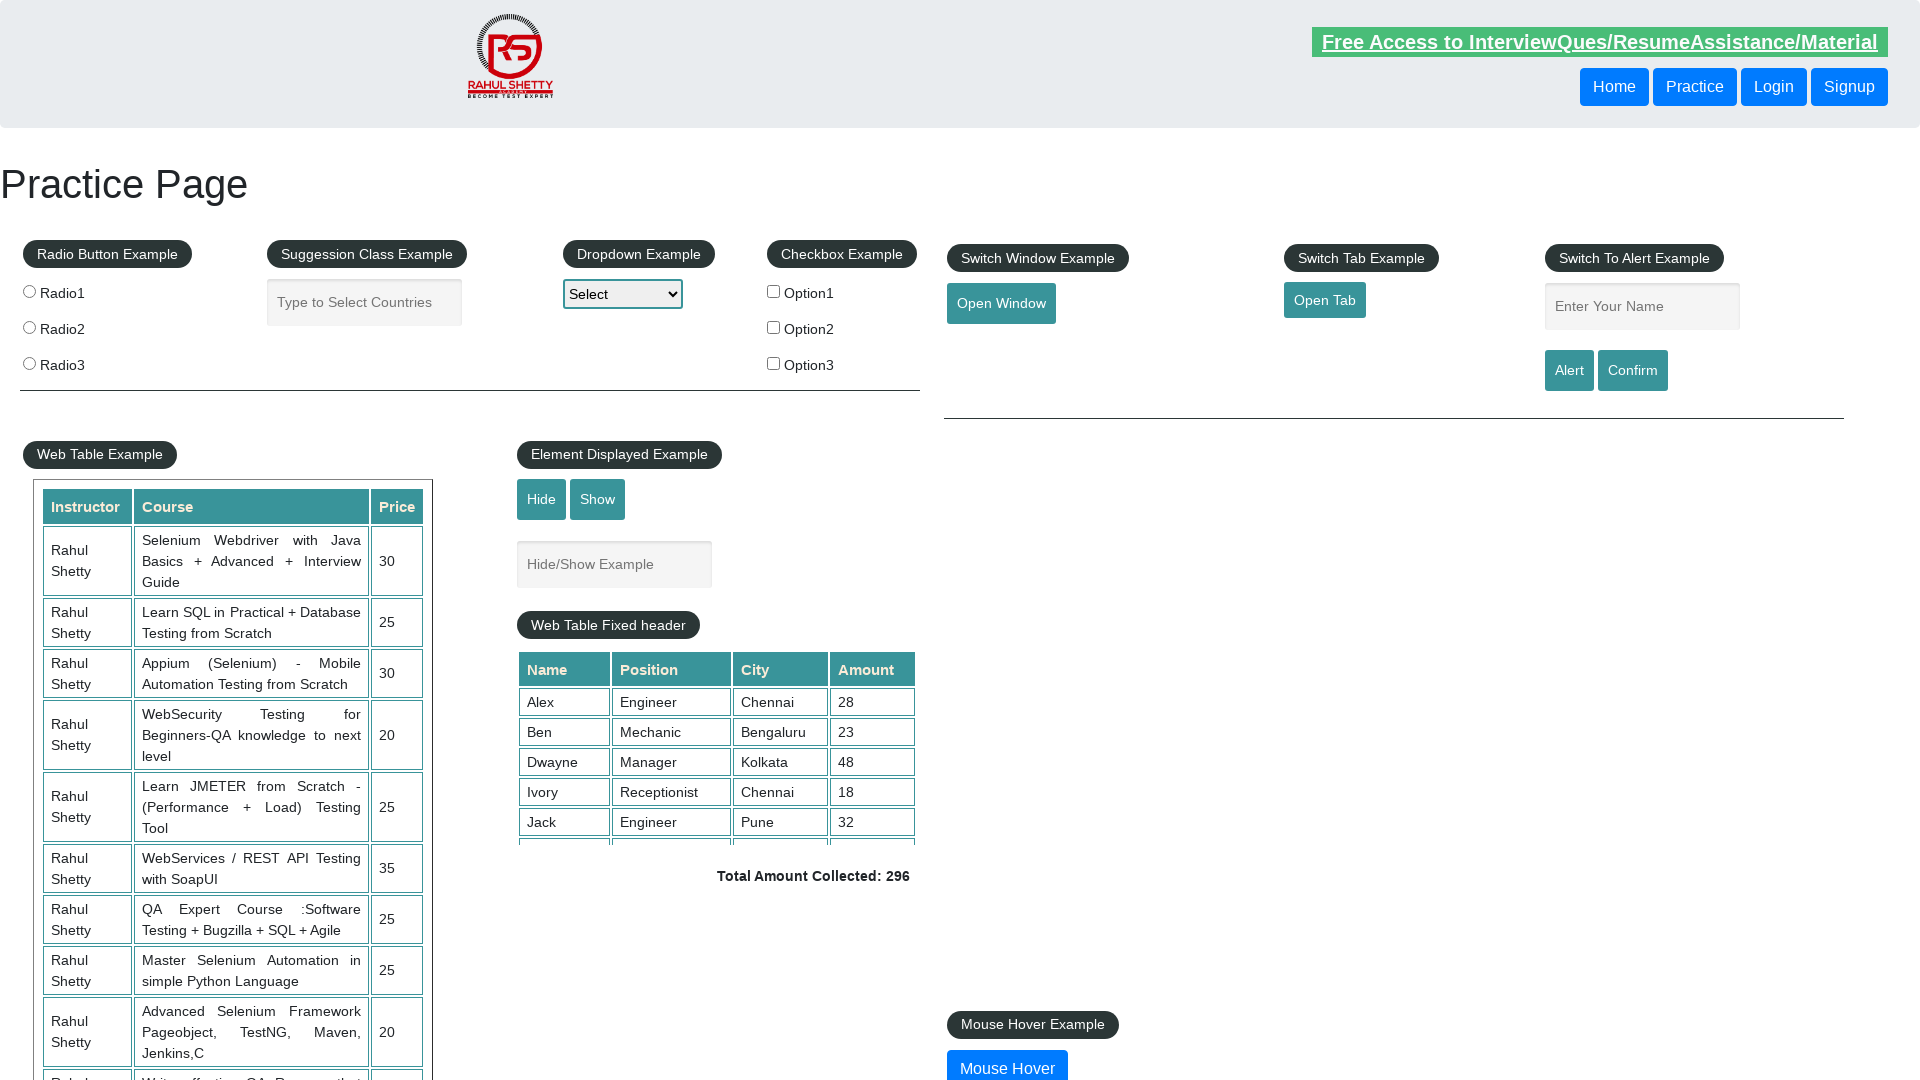

Assertion passed: Link 16 has valid href attribute
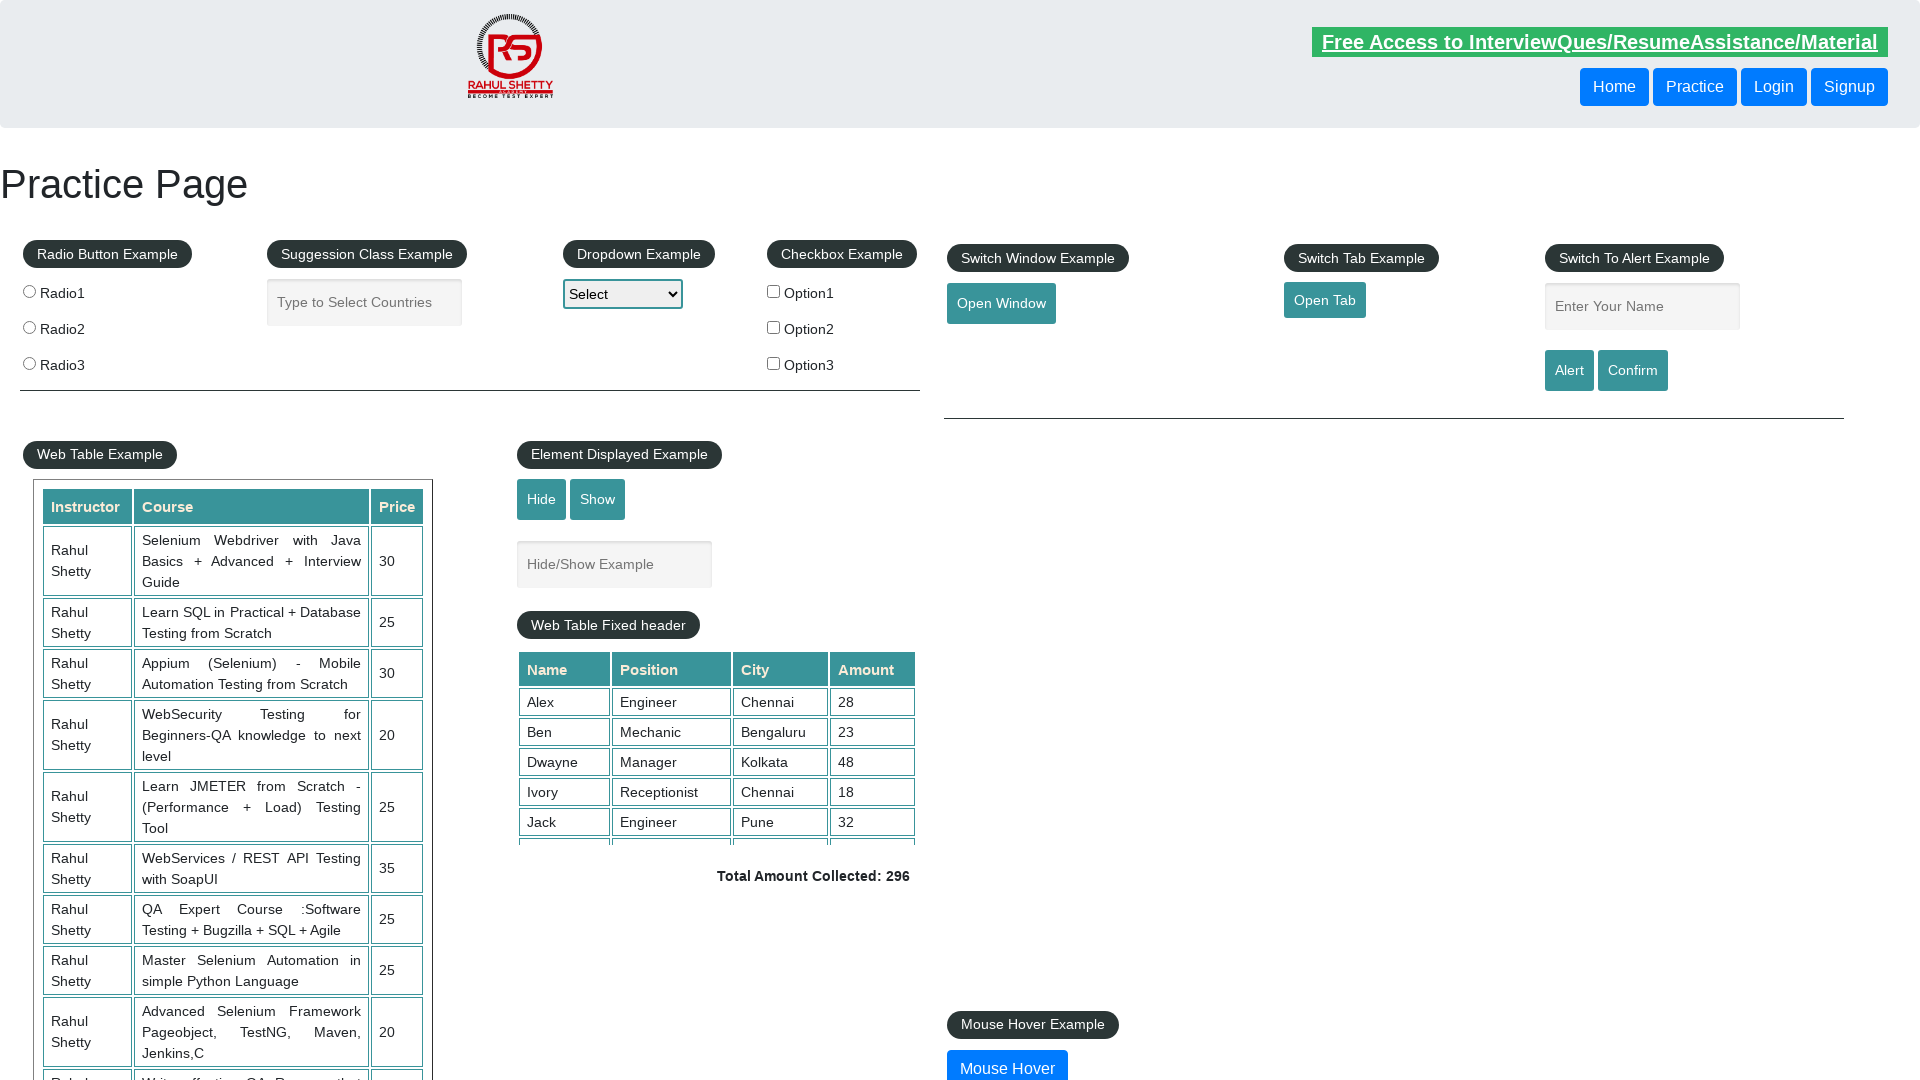

Verified link 17 has href attribute: #
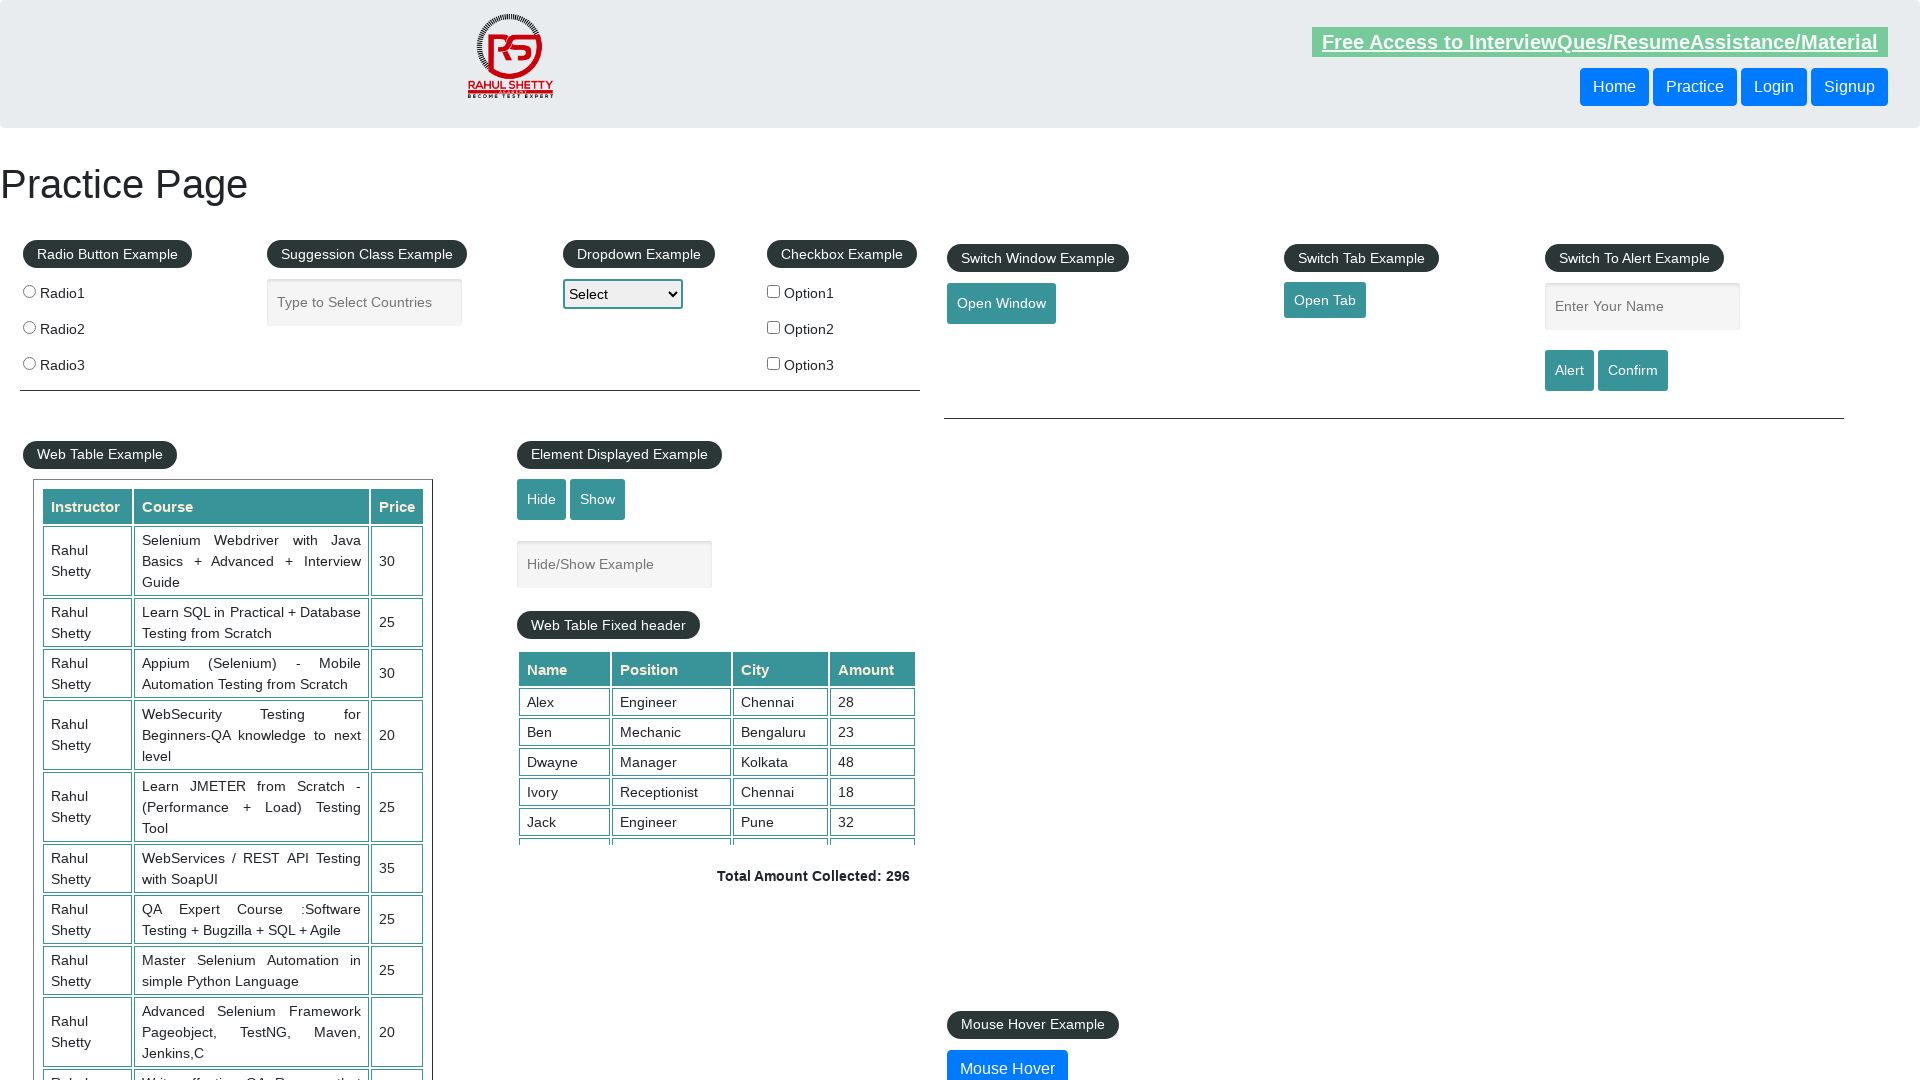

Assertion passed: Link 17 has valid href attribute
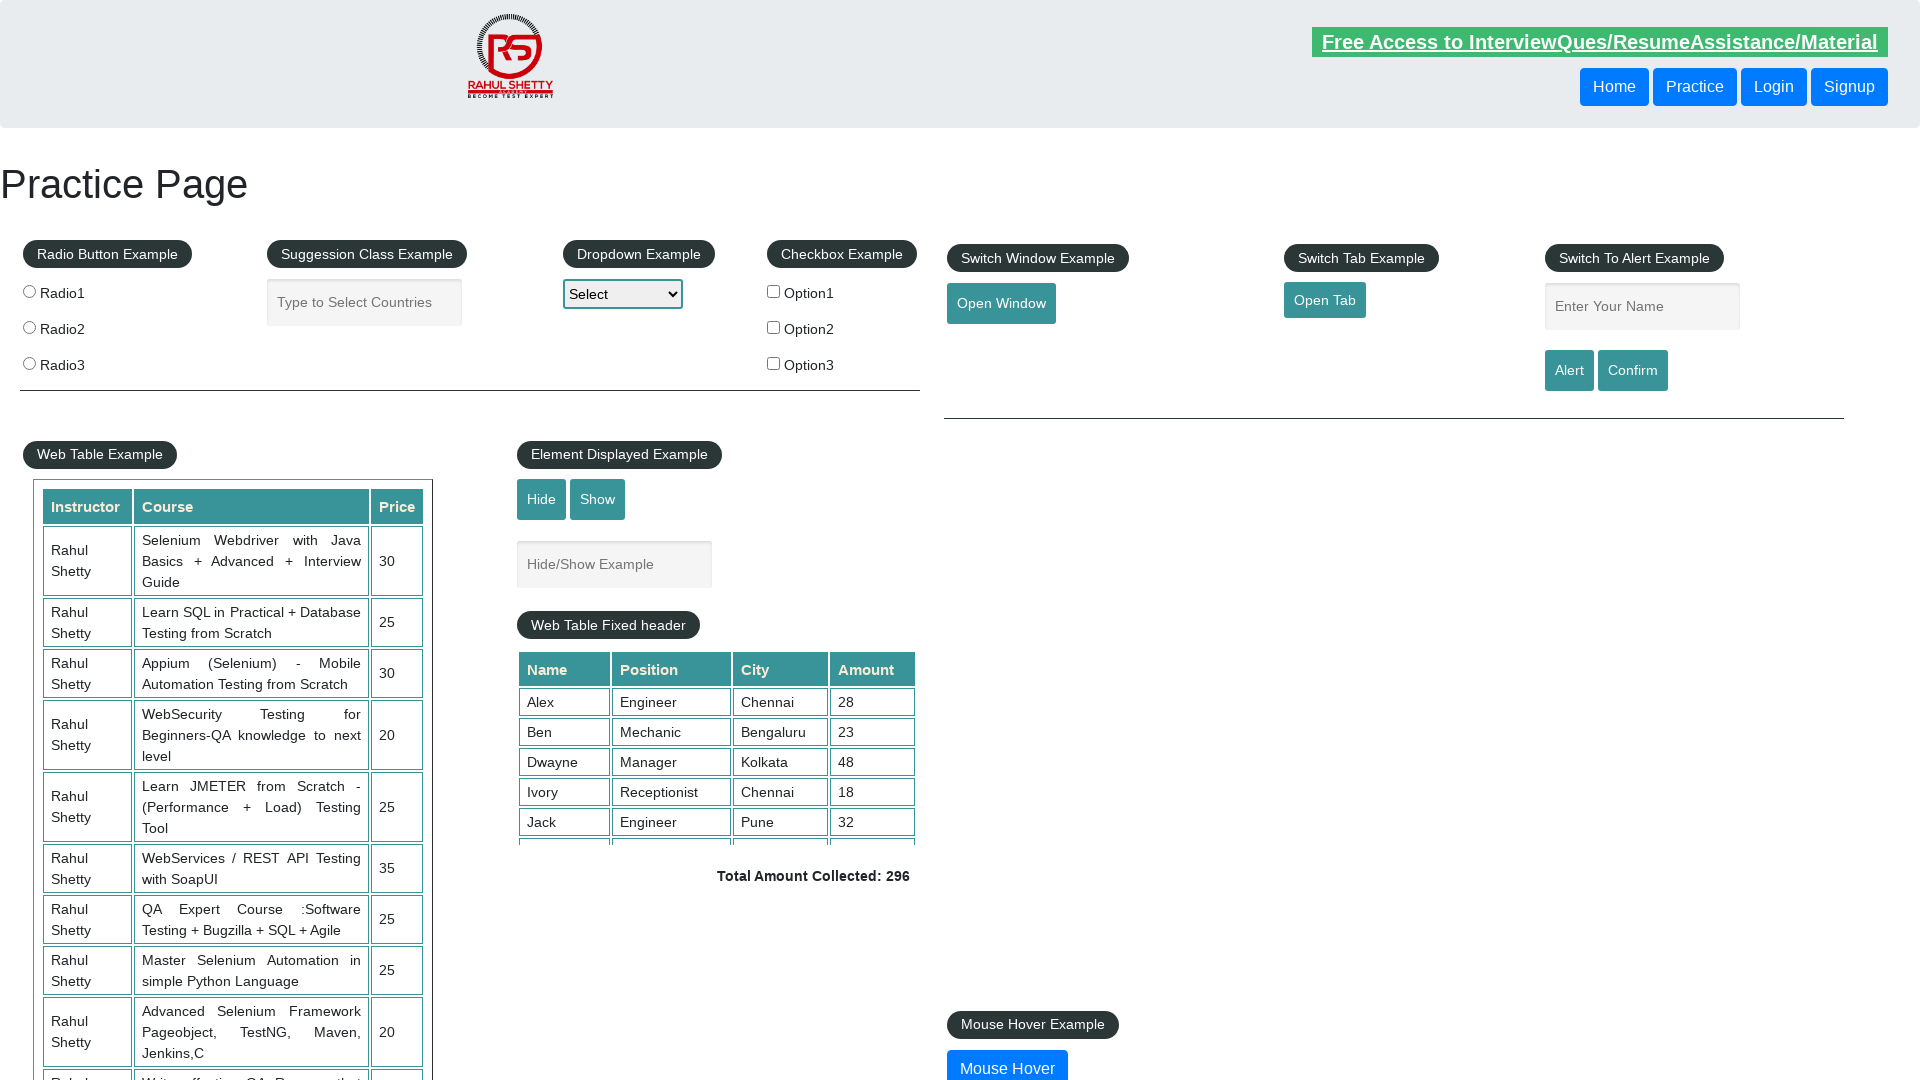

Verified link 18 has href attribute: #
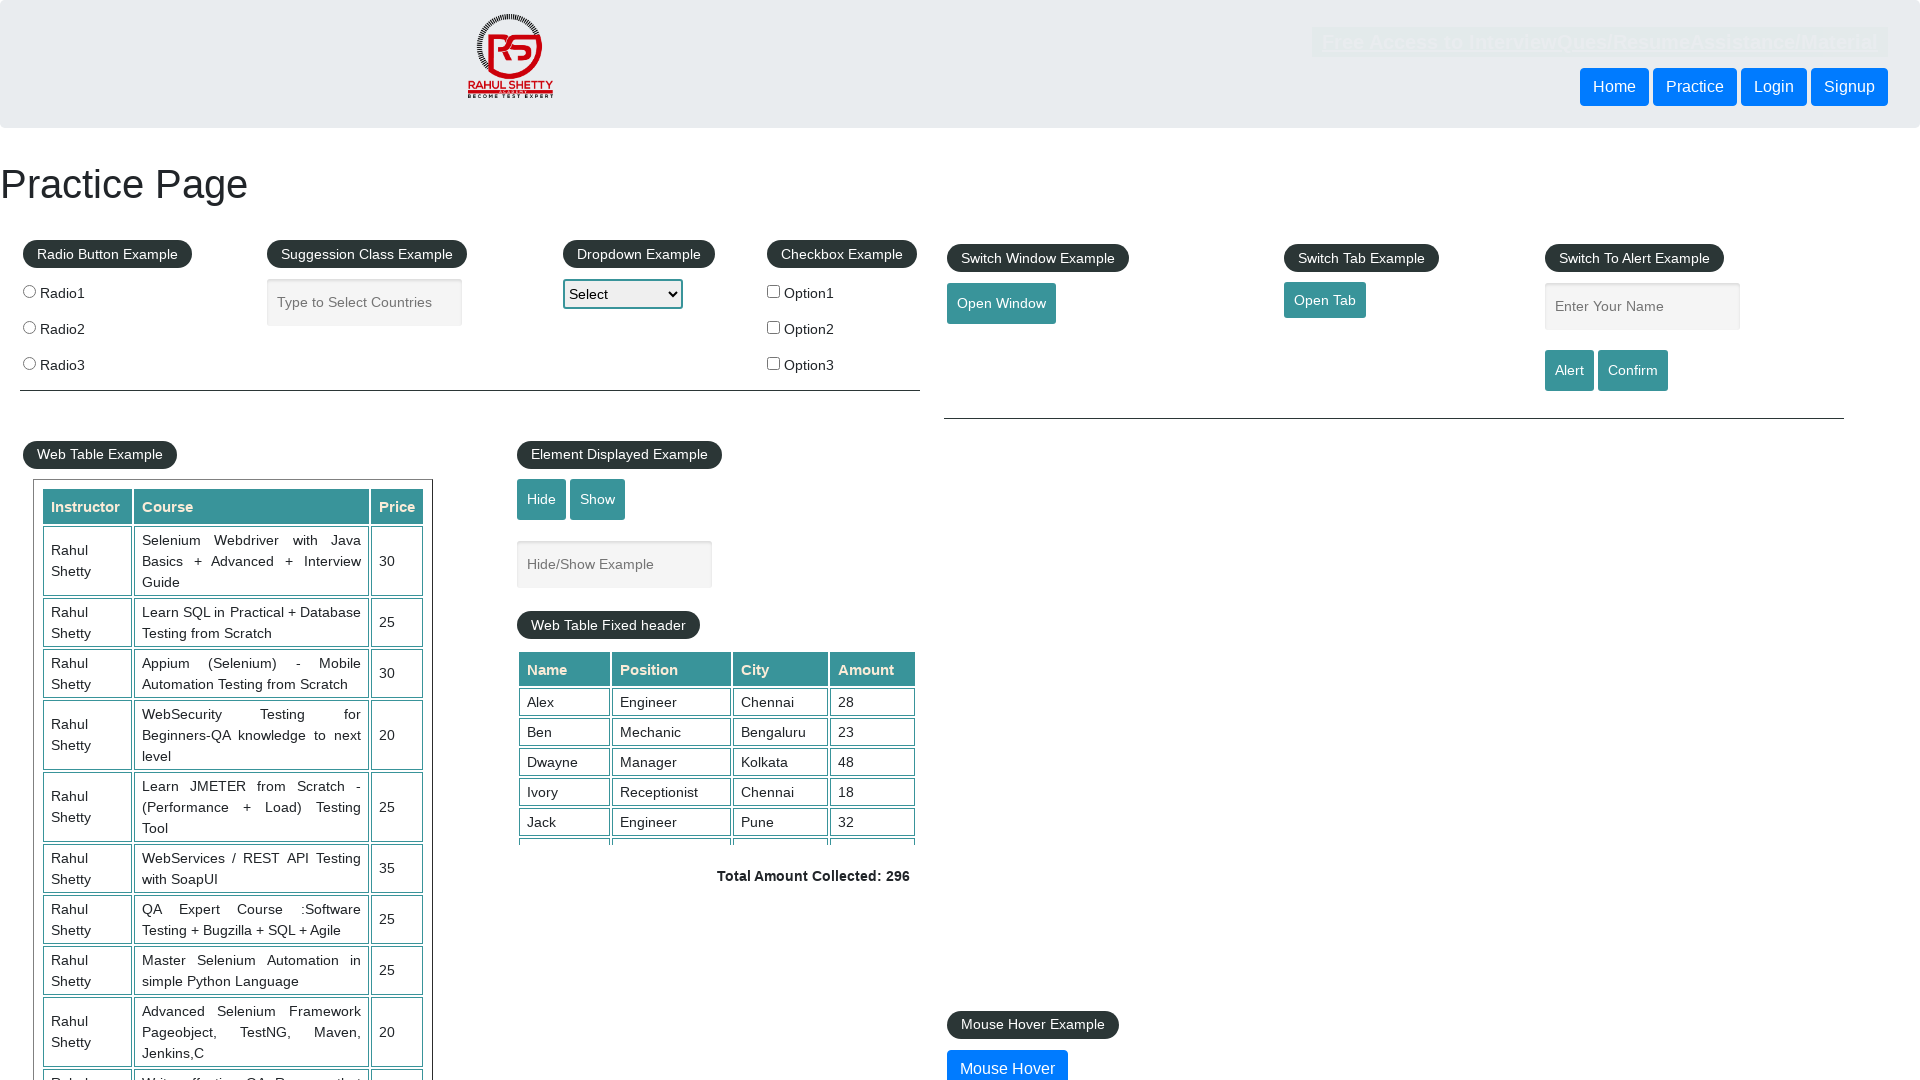

Assertion passed: Link 18 has valid href attribute
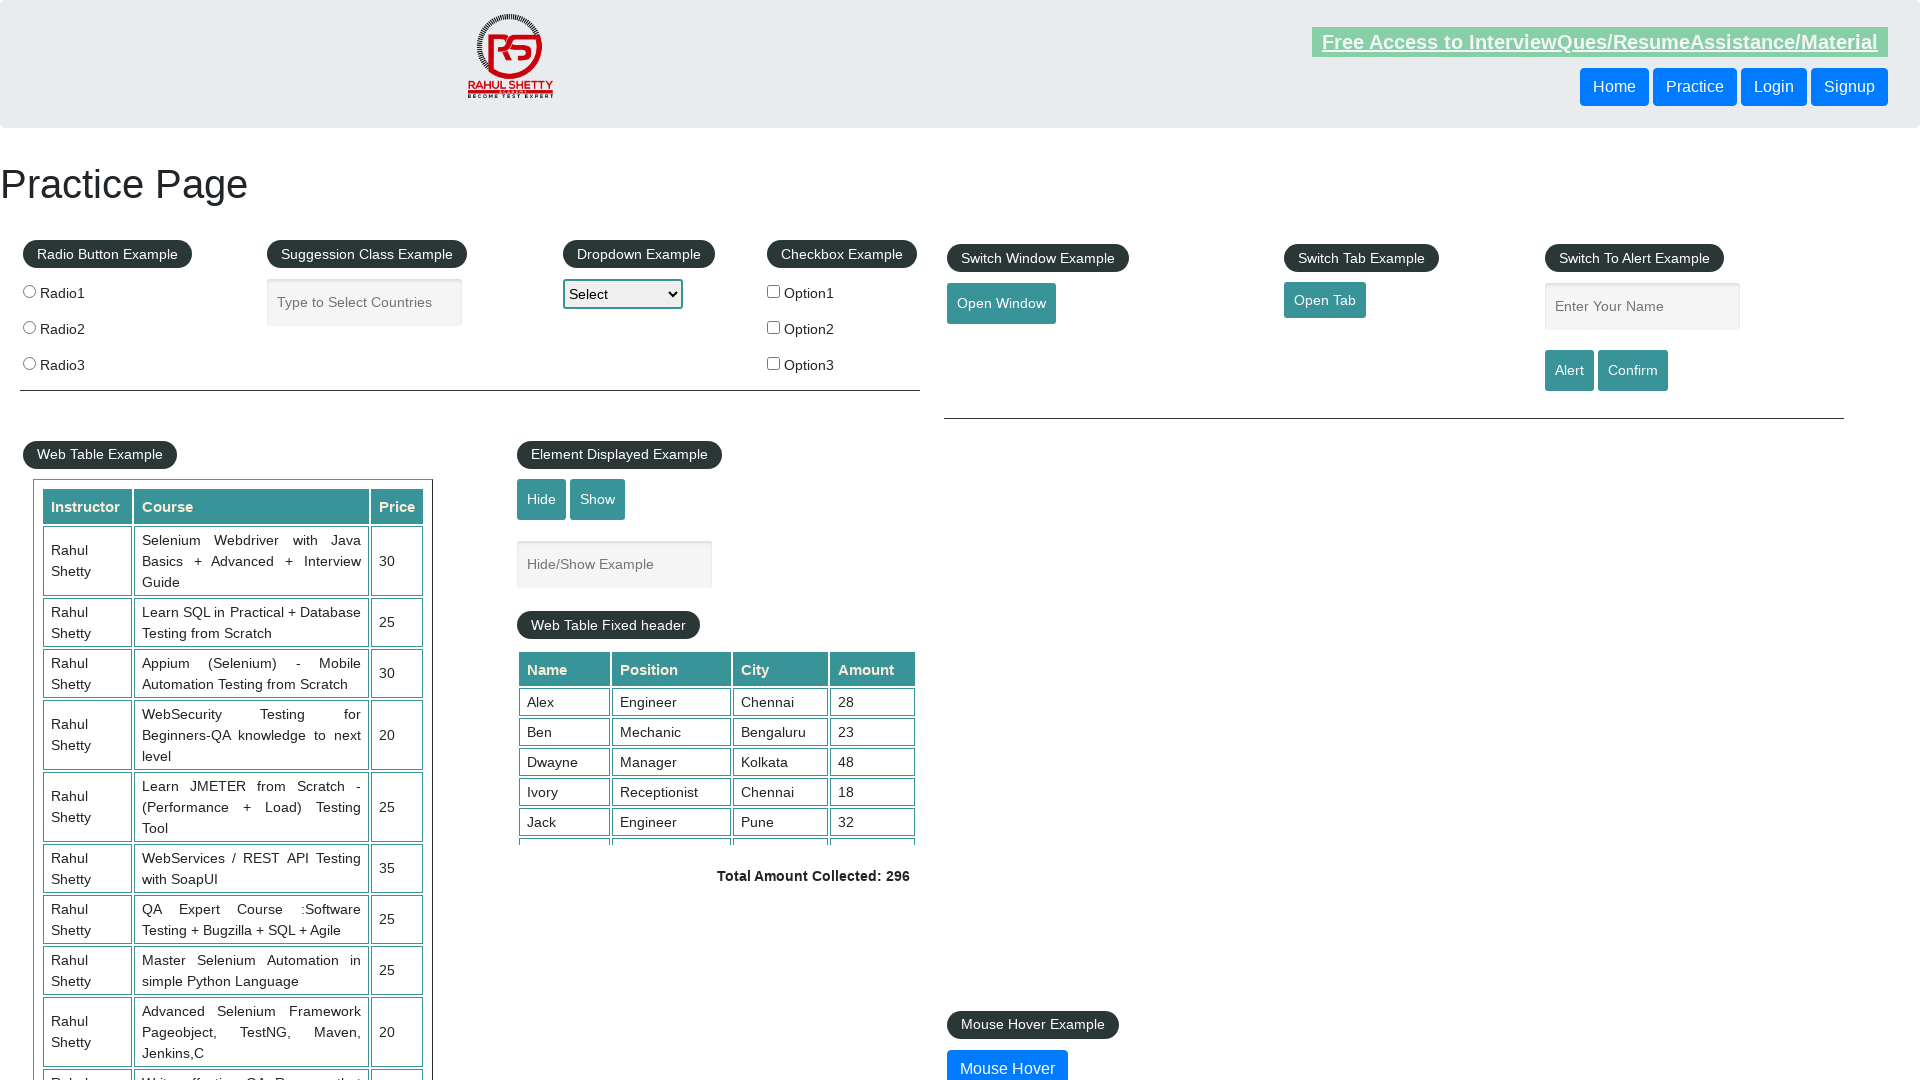

Verified link 19 has href attribute: #
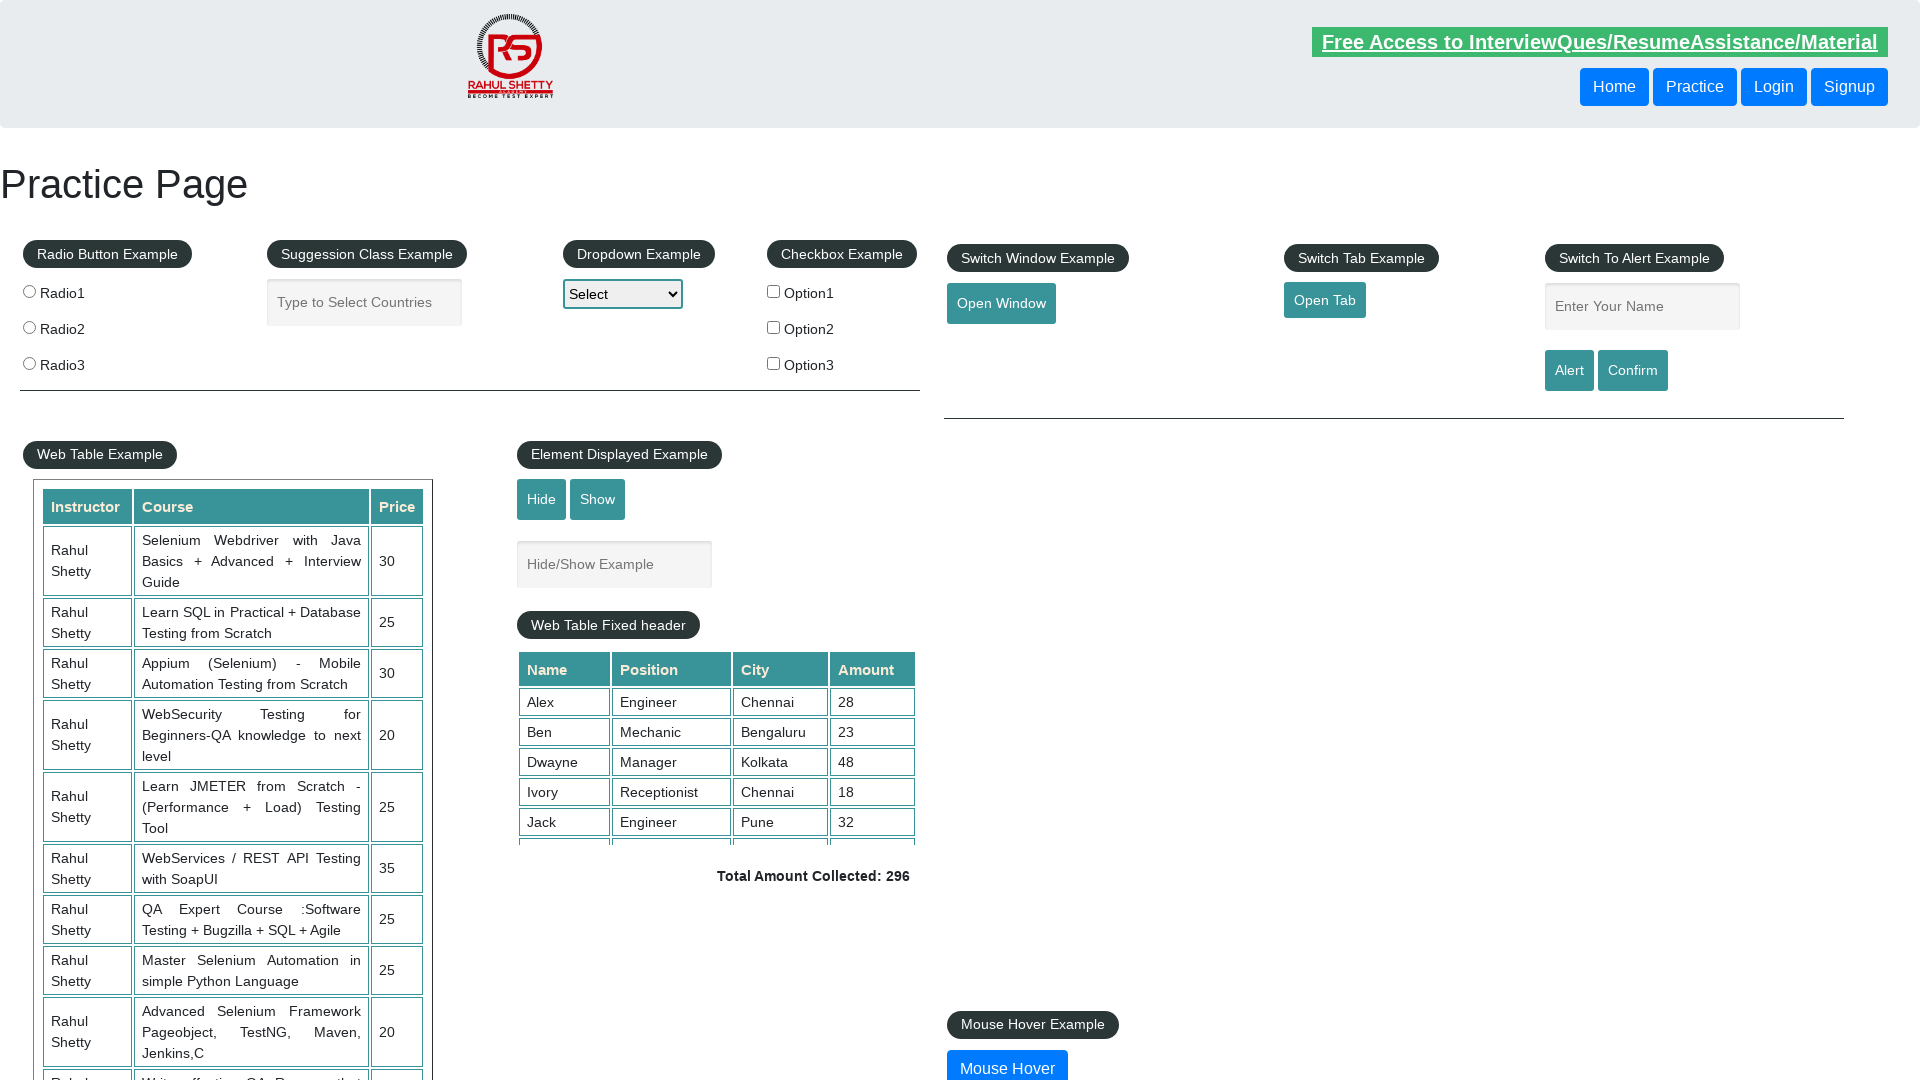

Assertion passed: Link 19 has valid href attribute
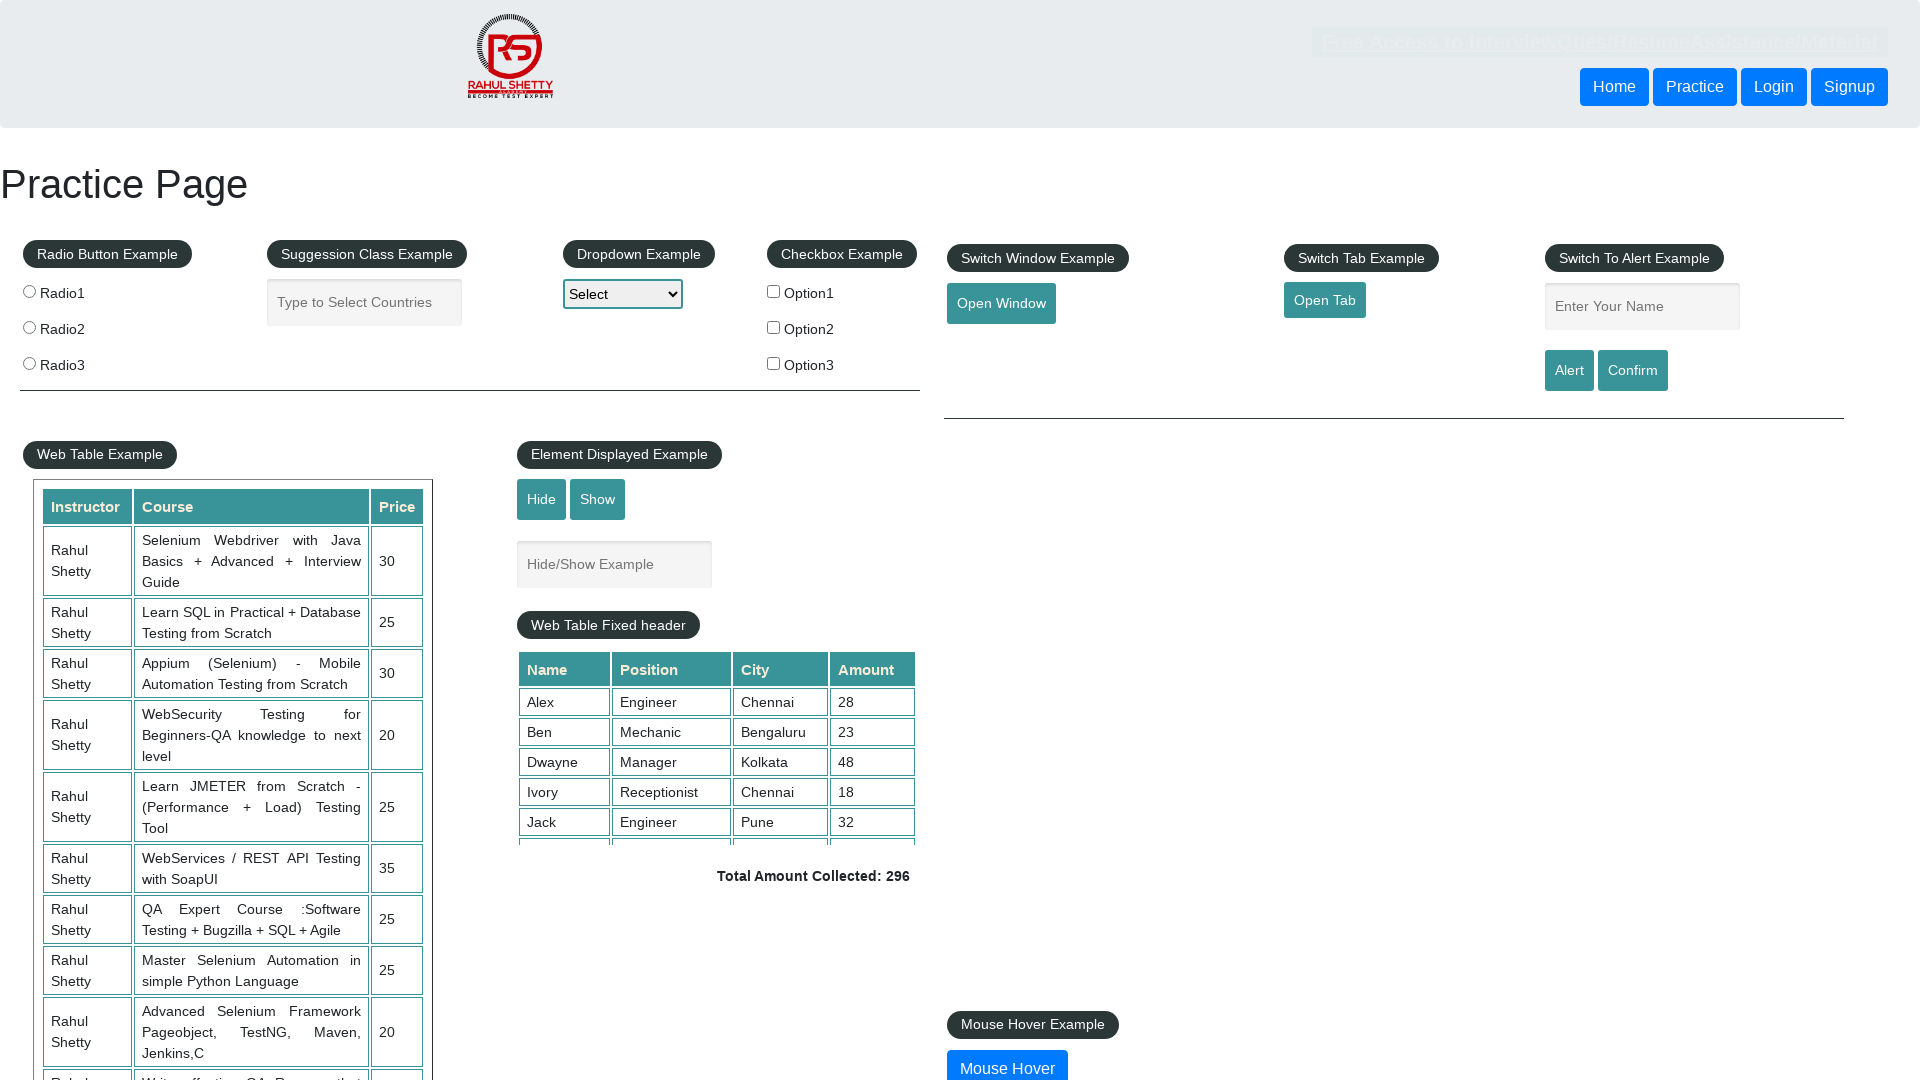

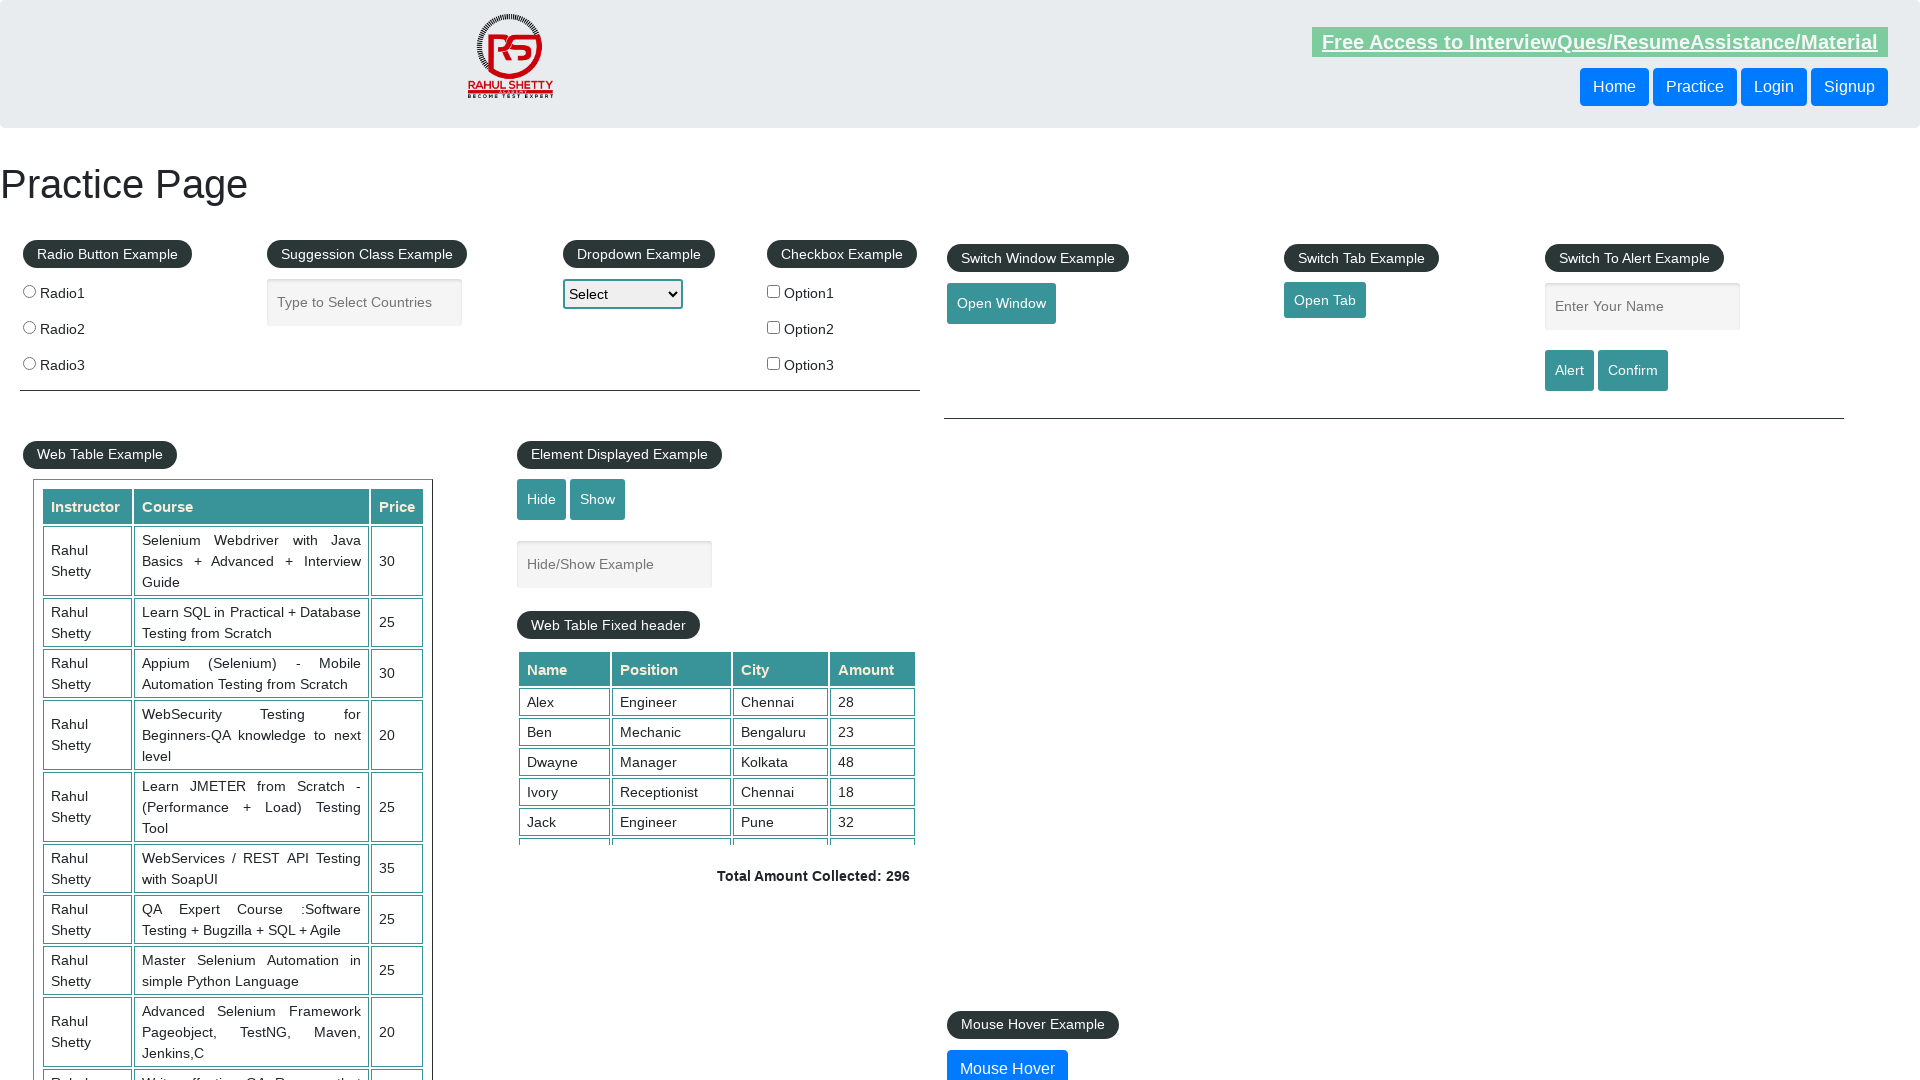